Tests dropdown selection functionality by clicking on a country dropdown and navigating through options using keyboard arrows before selecting an option

Starting URL: https://www.globalsqa.com/demo-site/select-dropdown-menu/

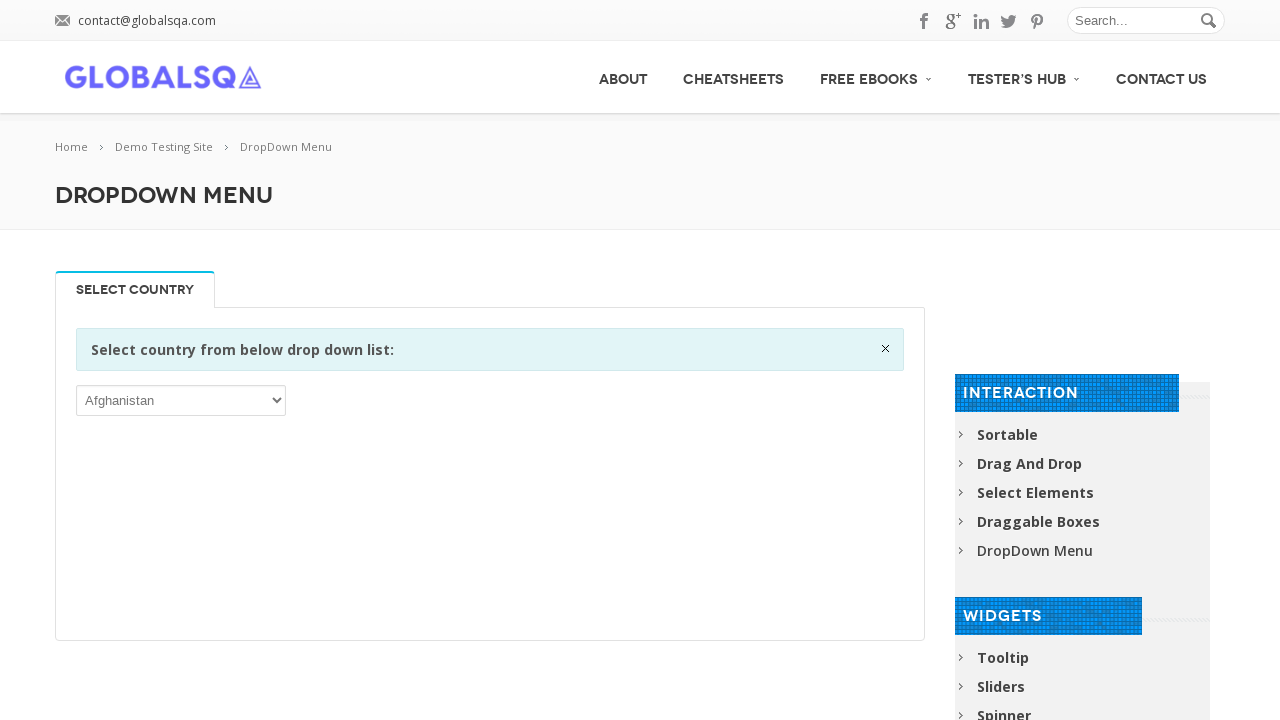

Located country dropdown element
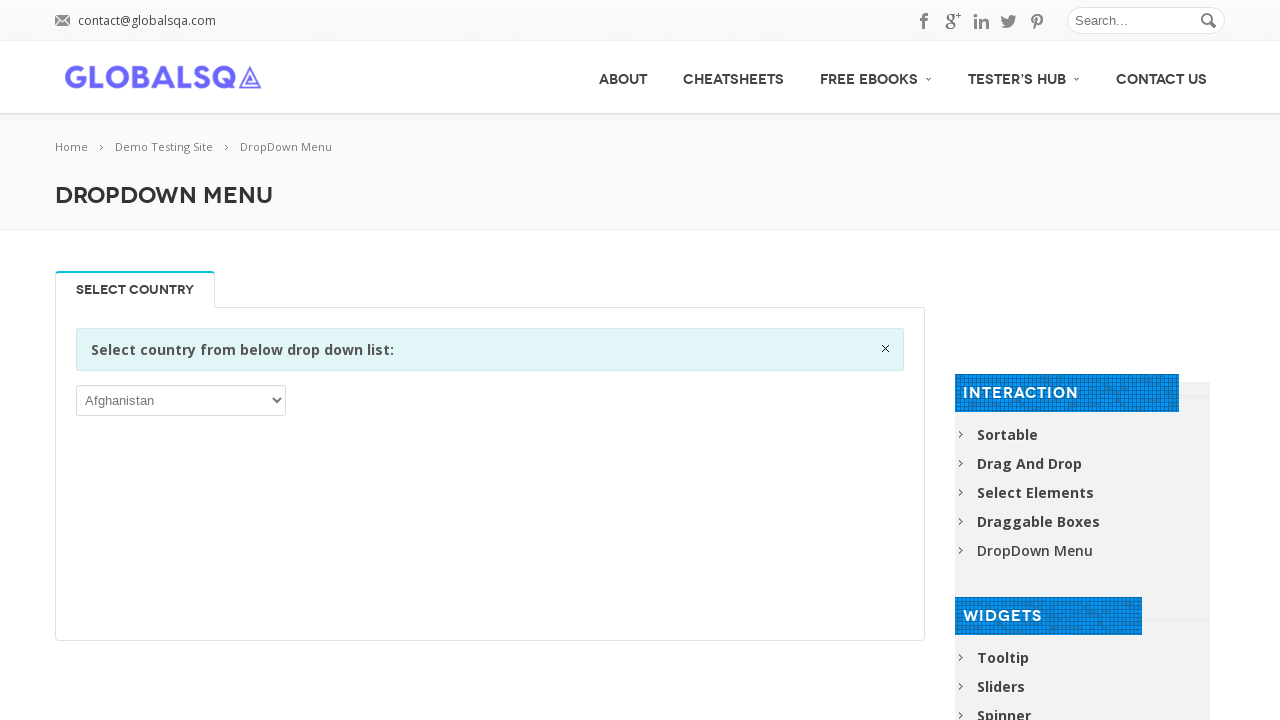

Clicked on country dropdown to open it at (181, 400) on xpath=(//p)[1]/select
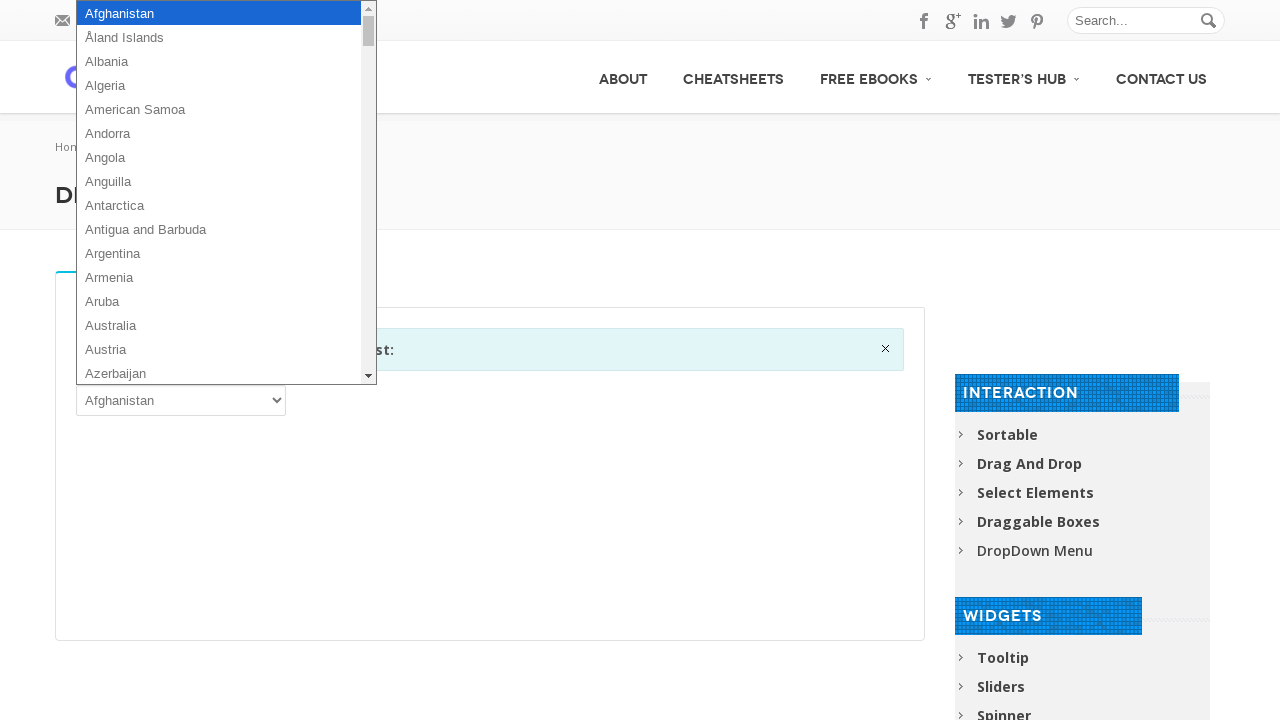

Pressed ArrowDown key (iteration 1/106)
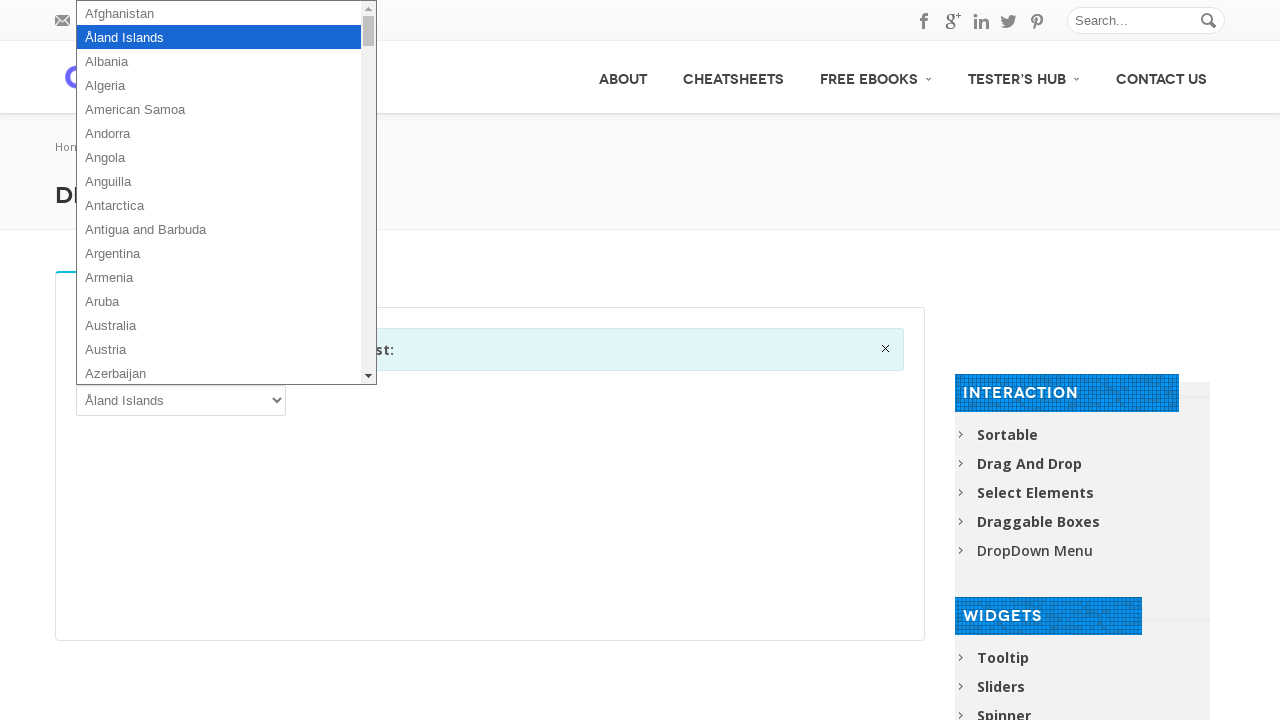

Pressed ArrowDown key (iteration 2/106)
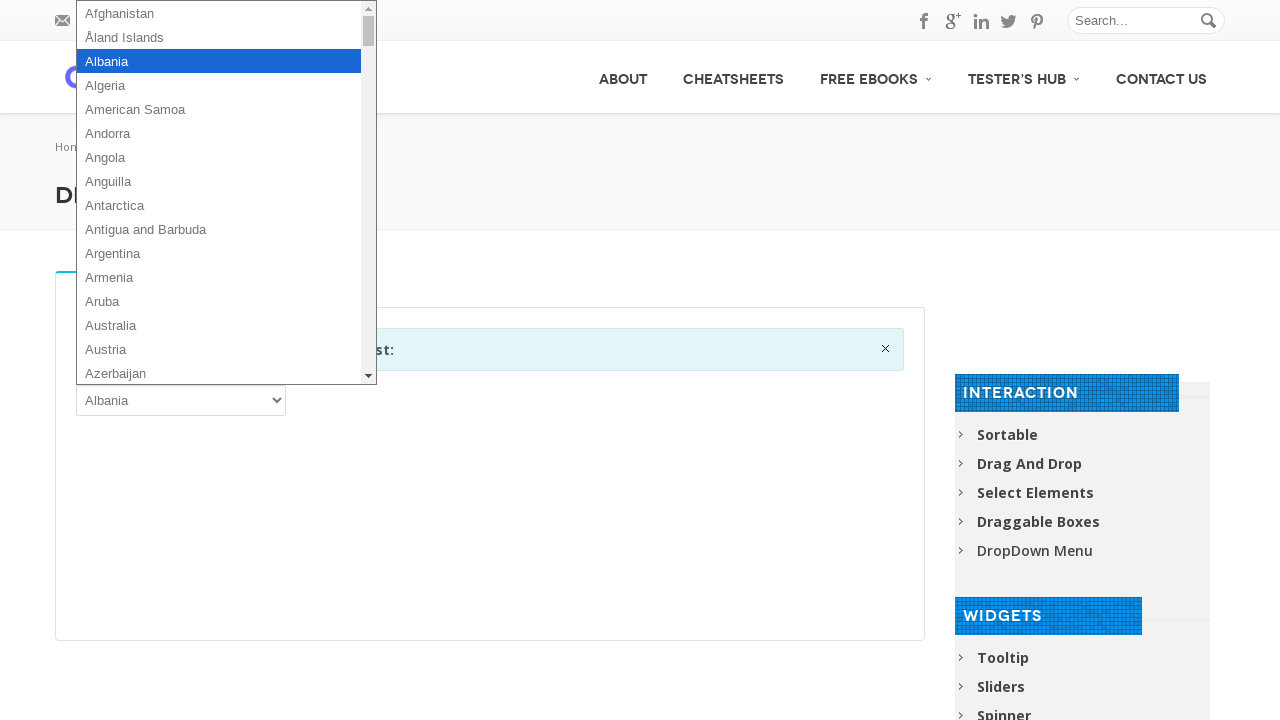

Pressed ArrowDown key (iteration 3/106)
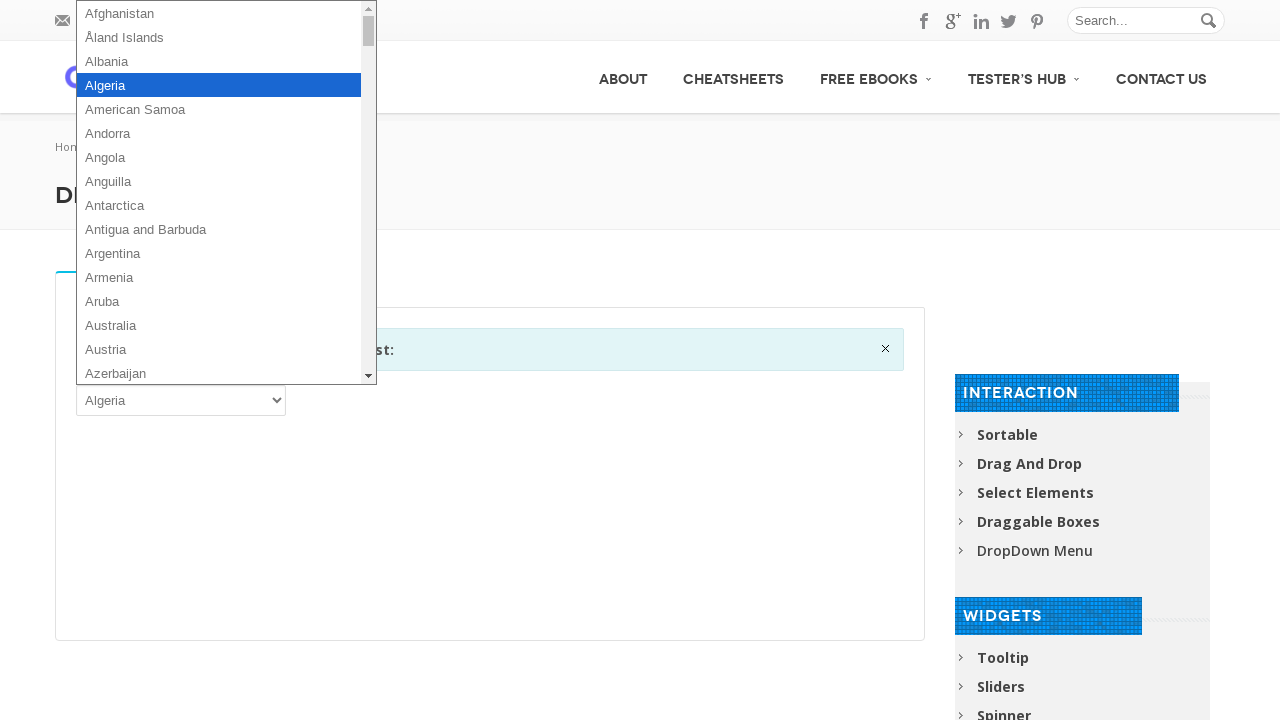

Pressed ArrowDown key (iteration 4/106)
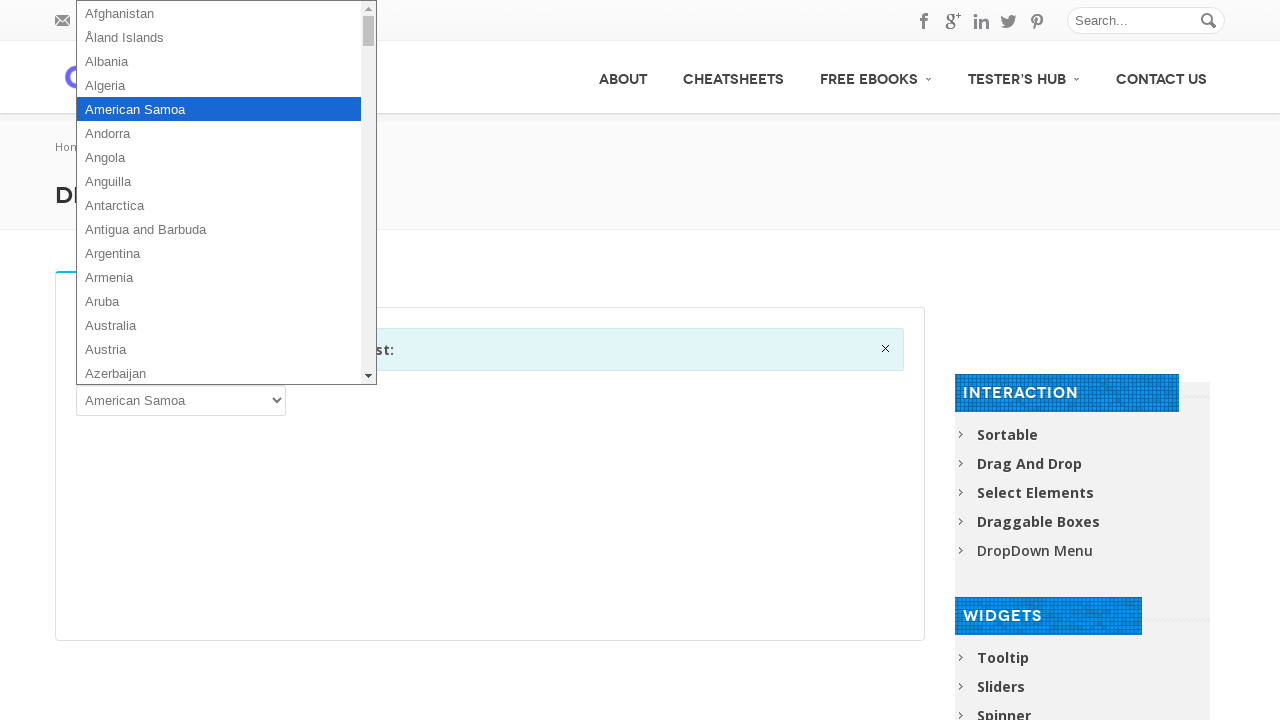

Pressed ArrowDown key (iteration 5/106)
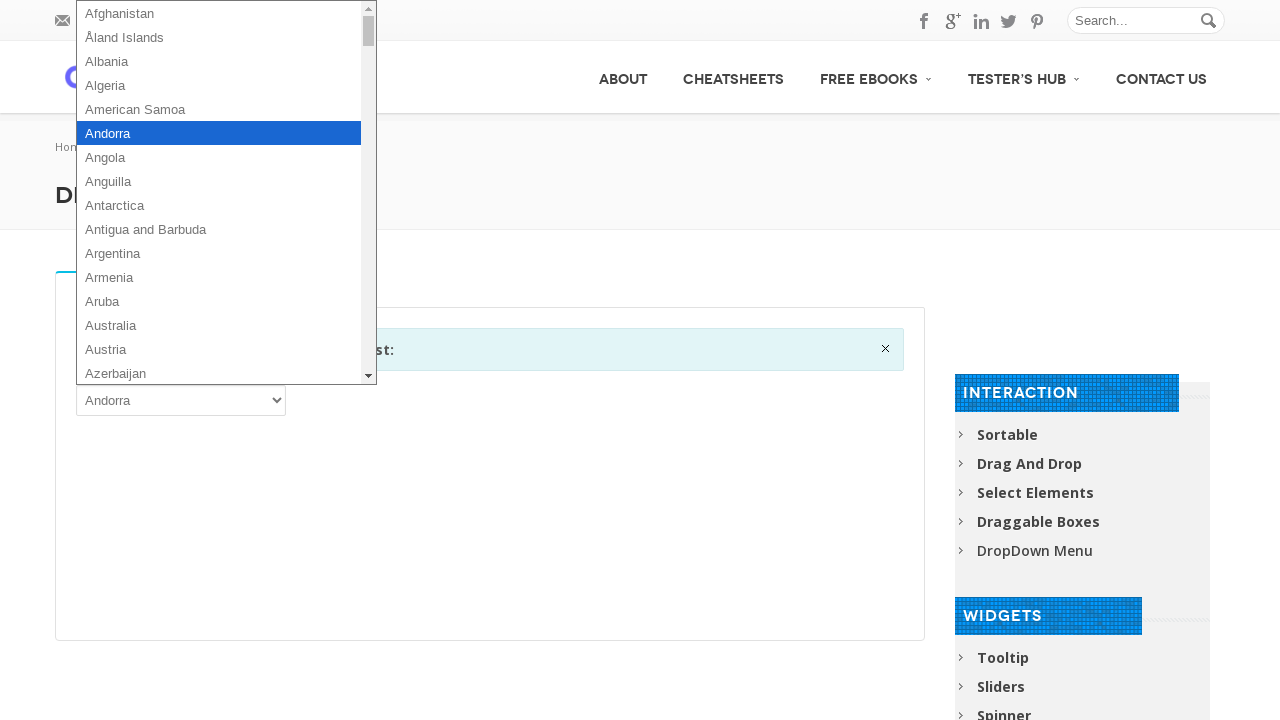

Pressed ArrowDown key (iteration 6/106)
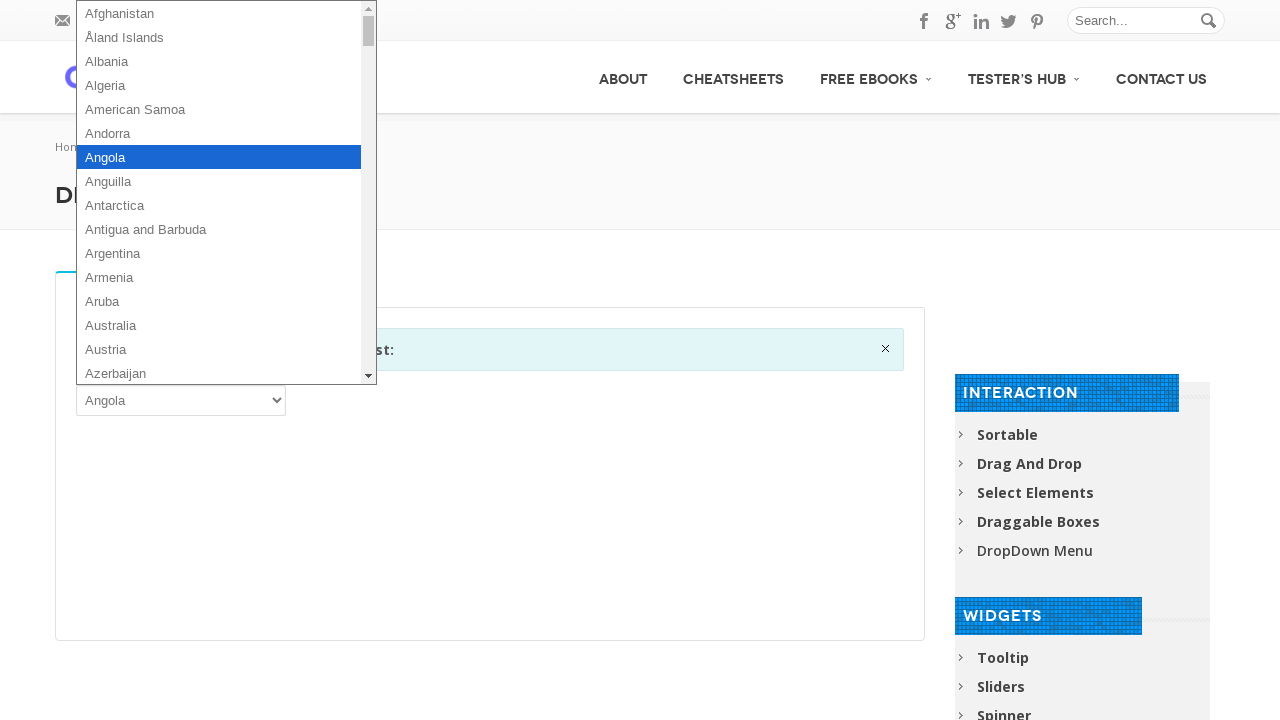

Pressed ArrowDown key (iteration 7/106)
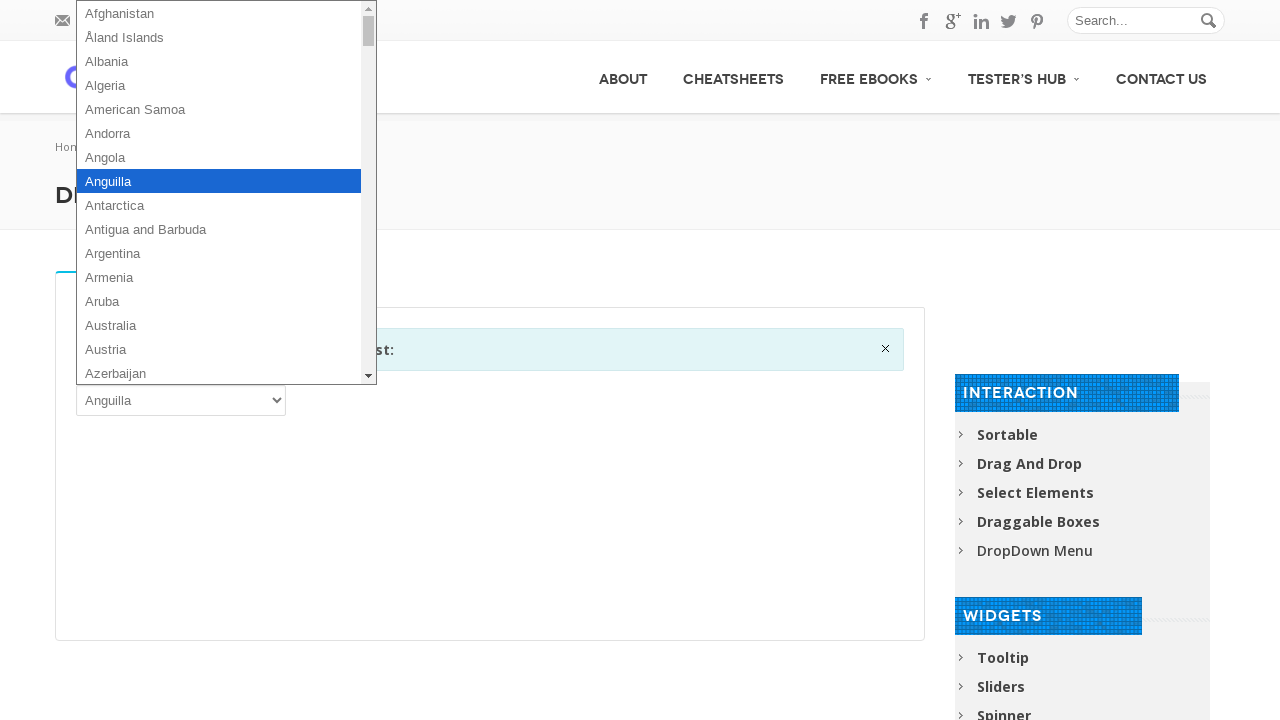

Pressed ArrowDown key (iteration 8/106)
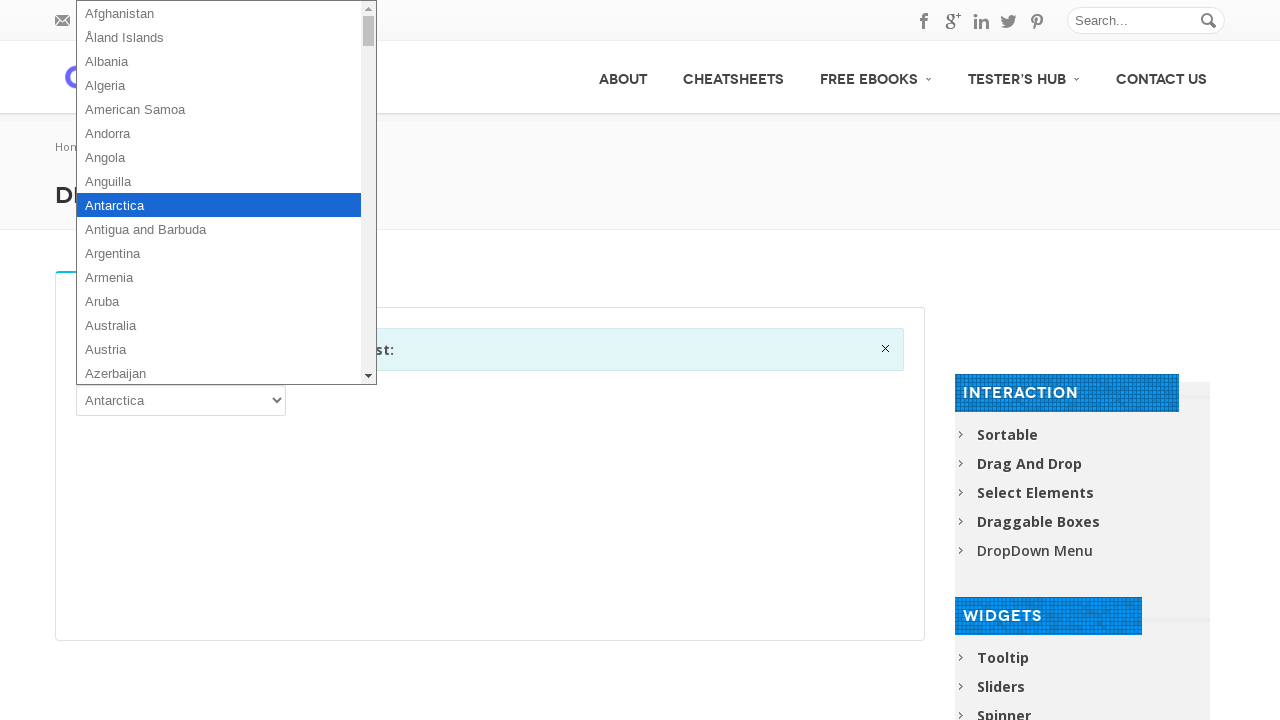

Pressed ArrowDown key (iteration 9/106)
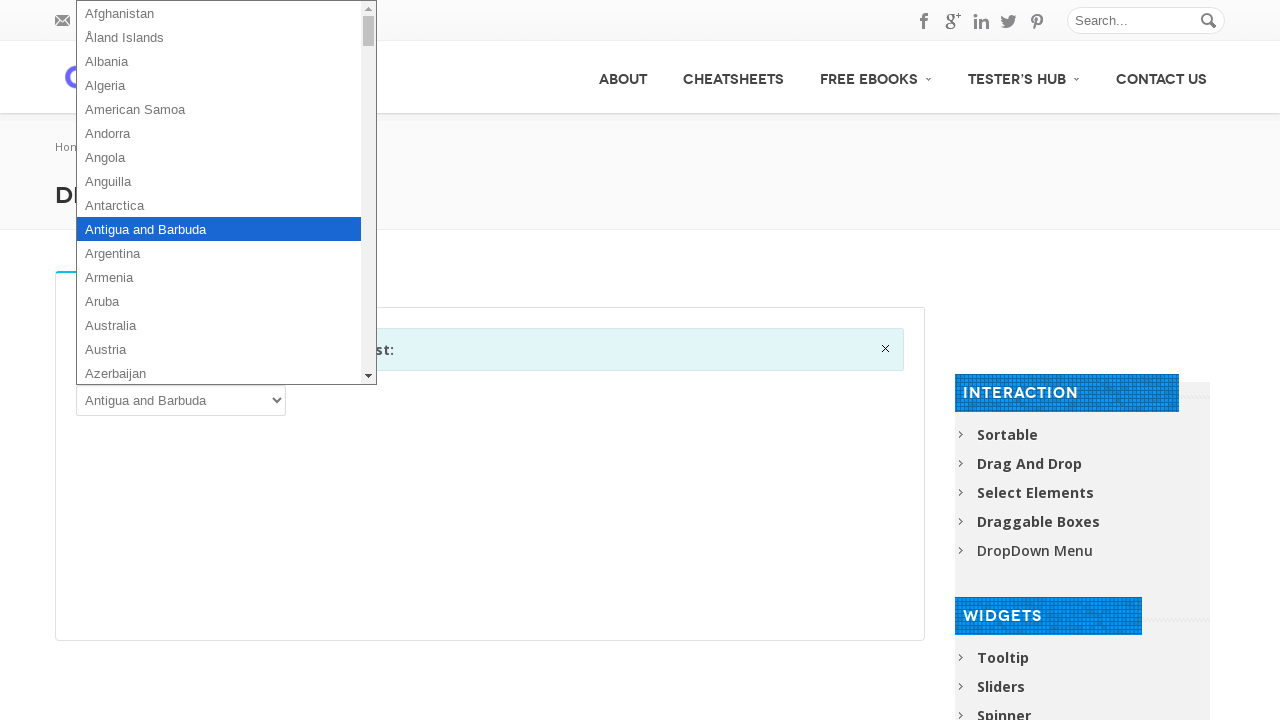

Pressed ArrowDown key (iteration 10/106)
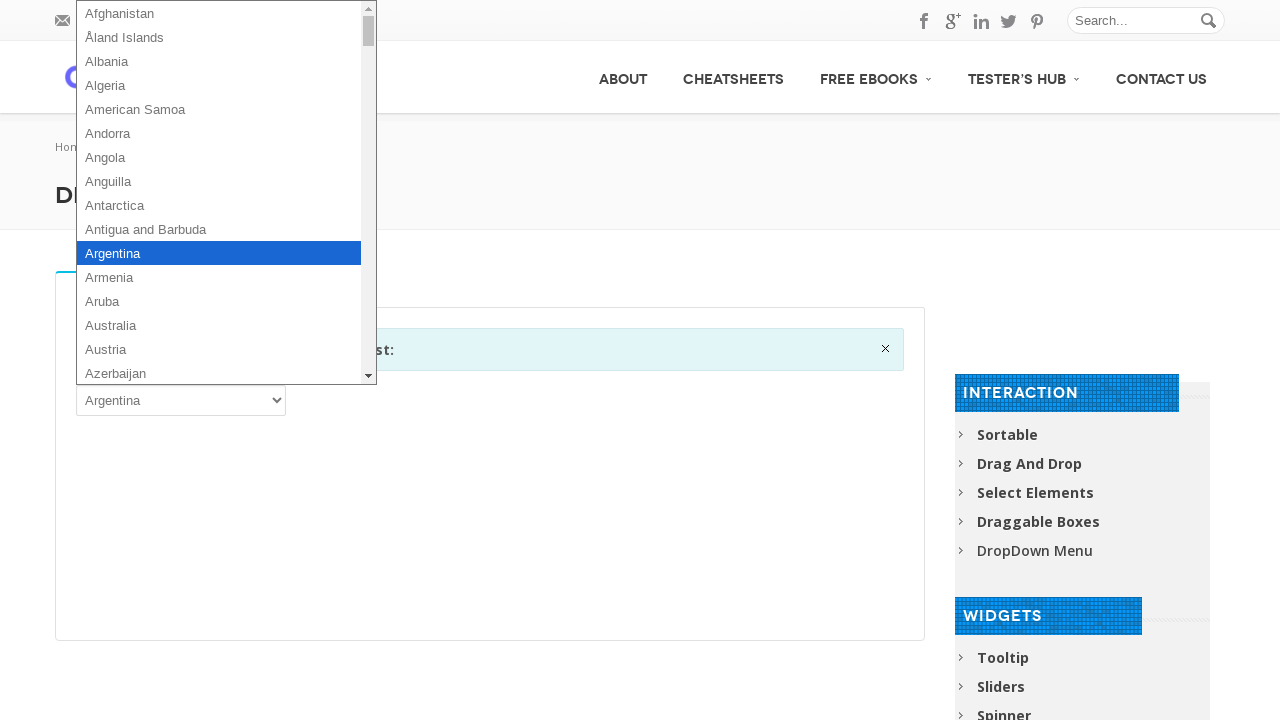

Pressed ArrowDown key (iteration 11/106)
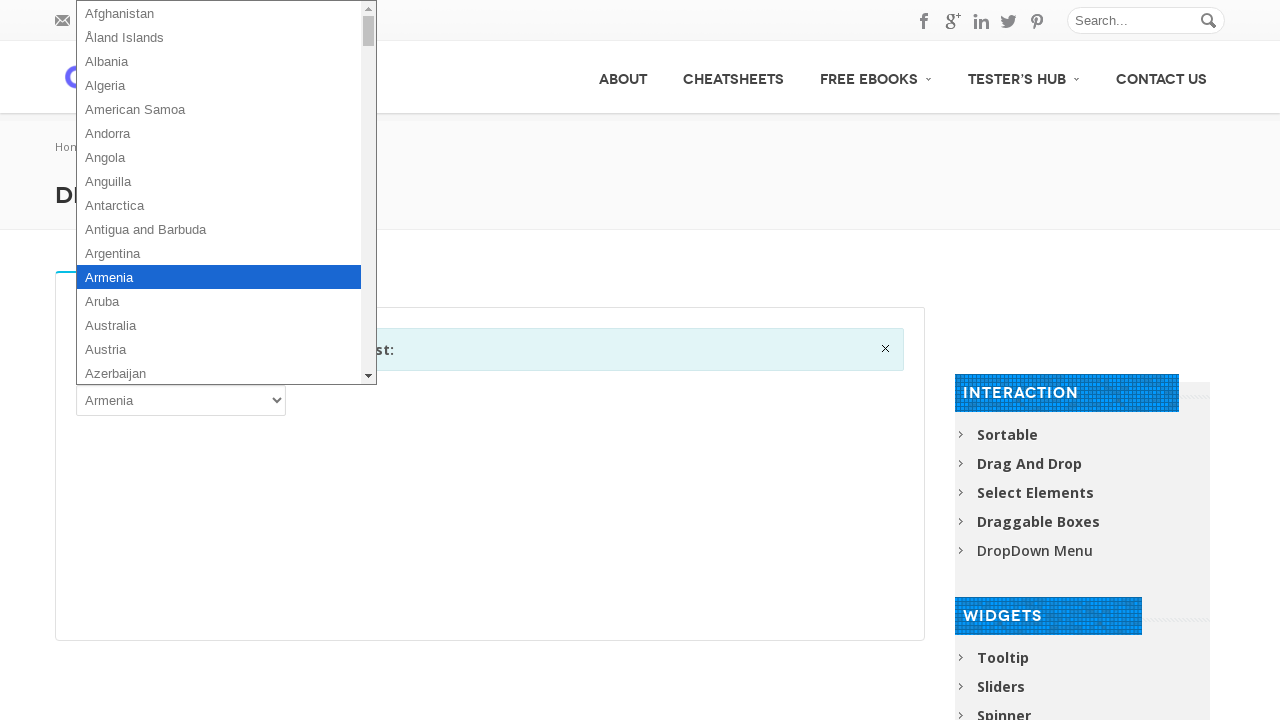

Pressed ArrowDown key (iteration 12/106)
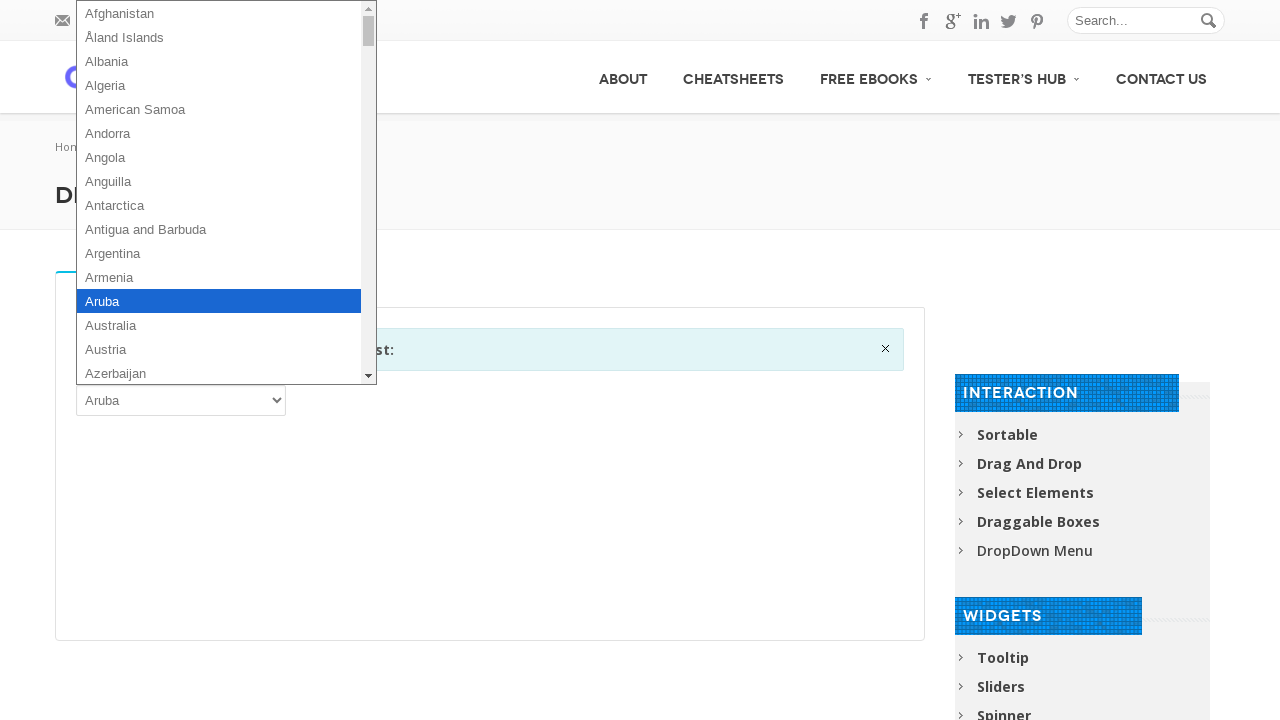

Pressed ArrowDown key (iteration 13/106)
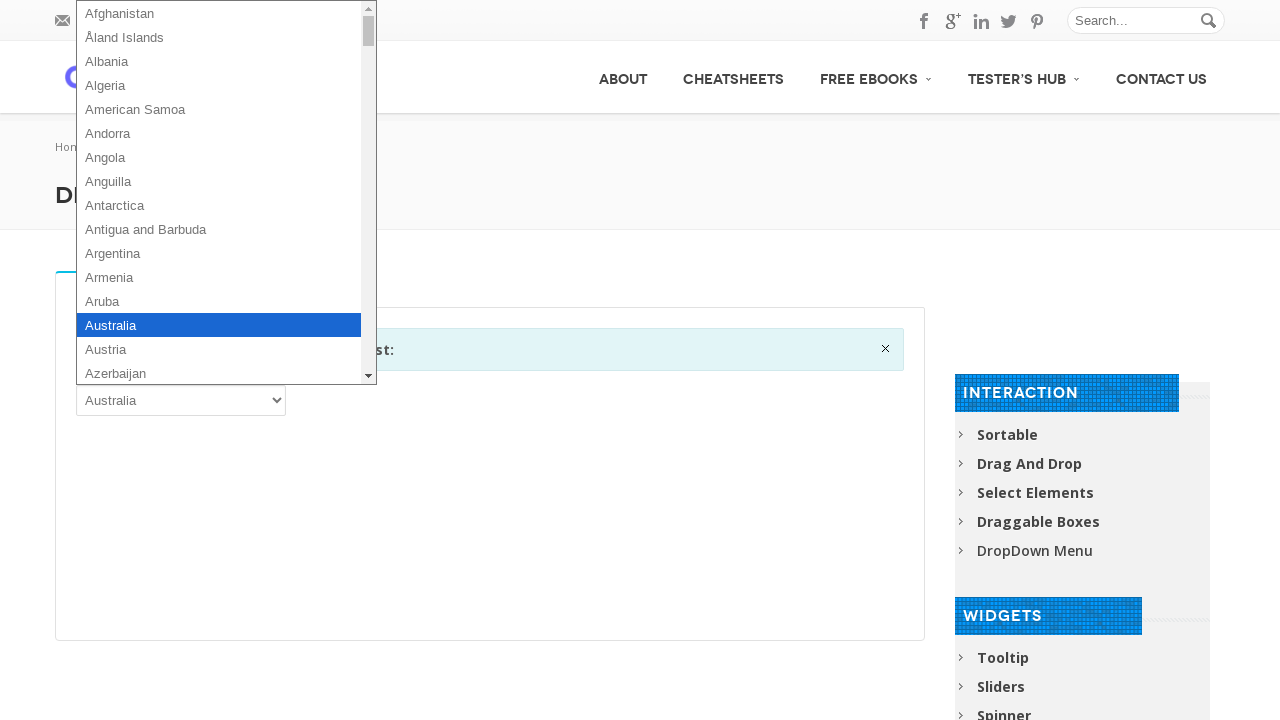

Pressed ArrowDown key (iteration 14/106)
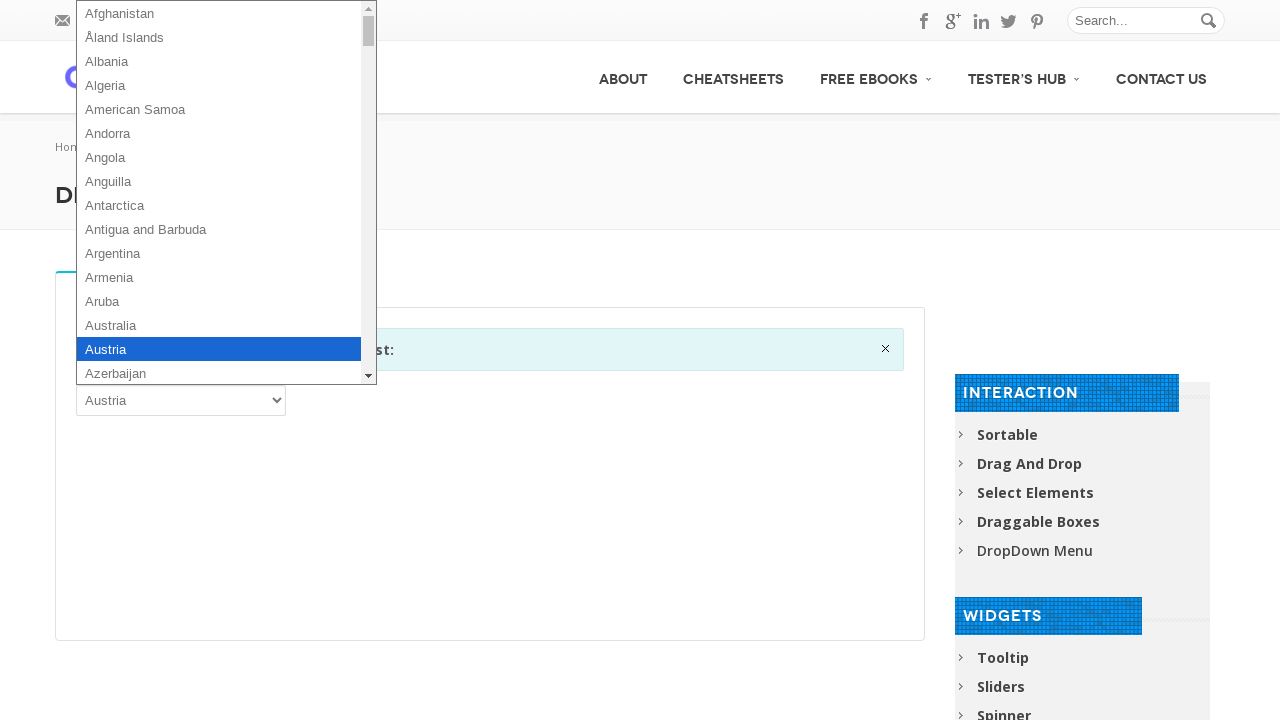

Pressed ArrowDown key (iteration 15/106)
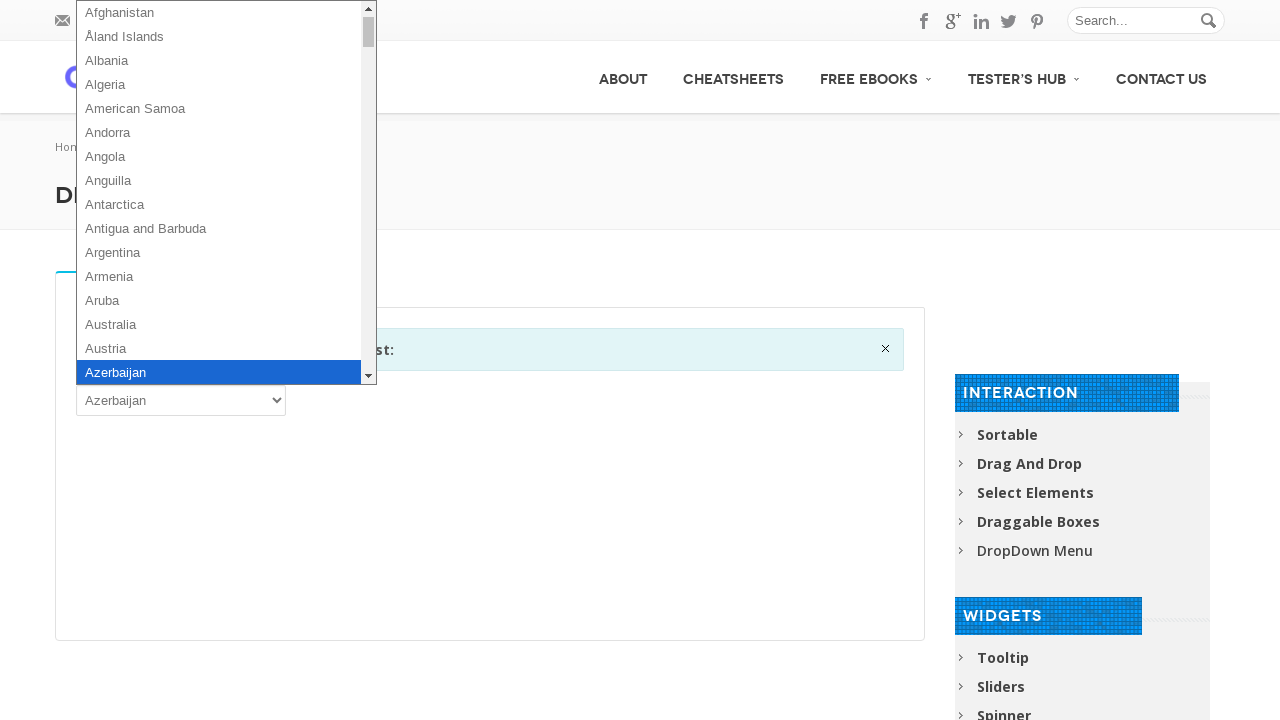

Pressed ArrowDown key (iteration 16/106)
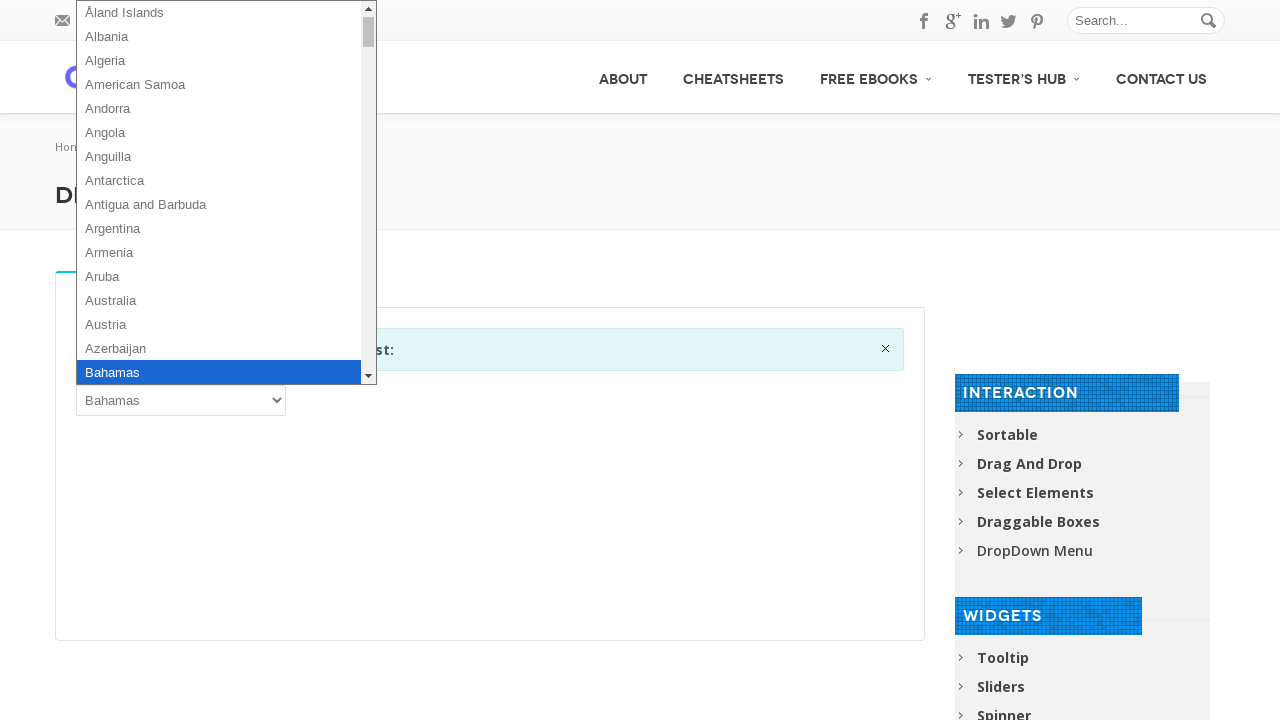

Pressed ArrowDown key (iteration 17/106)
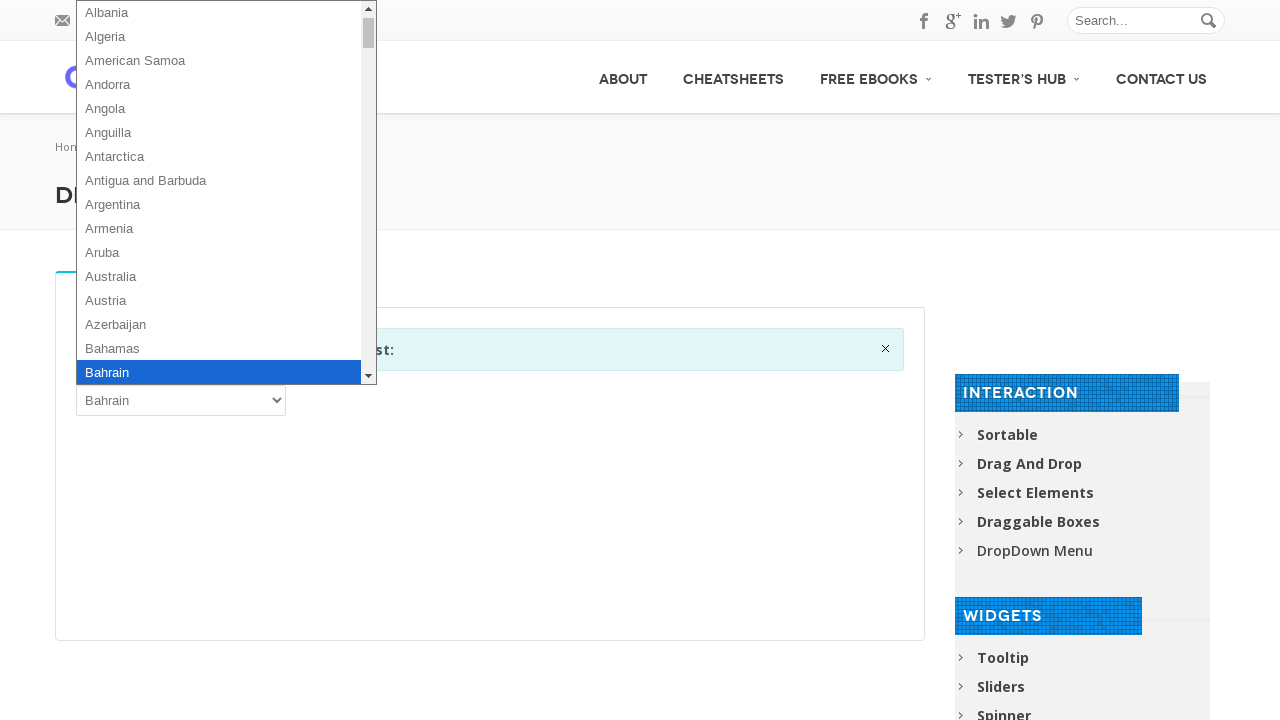

Pressed ArrowDown key (iteration 18/106)
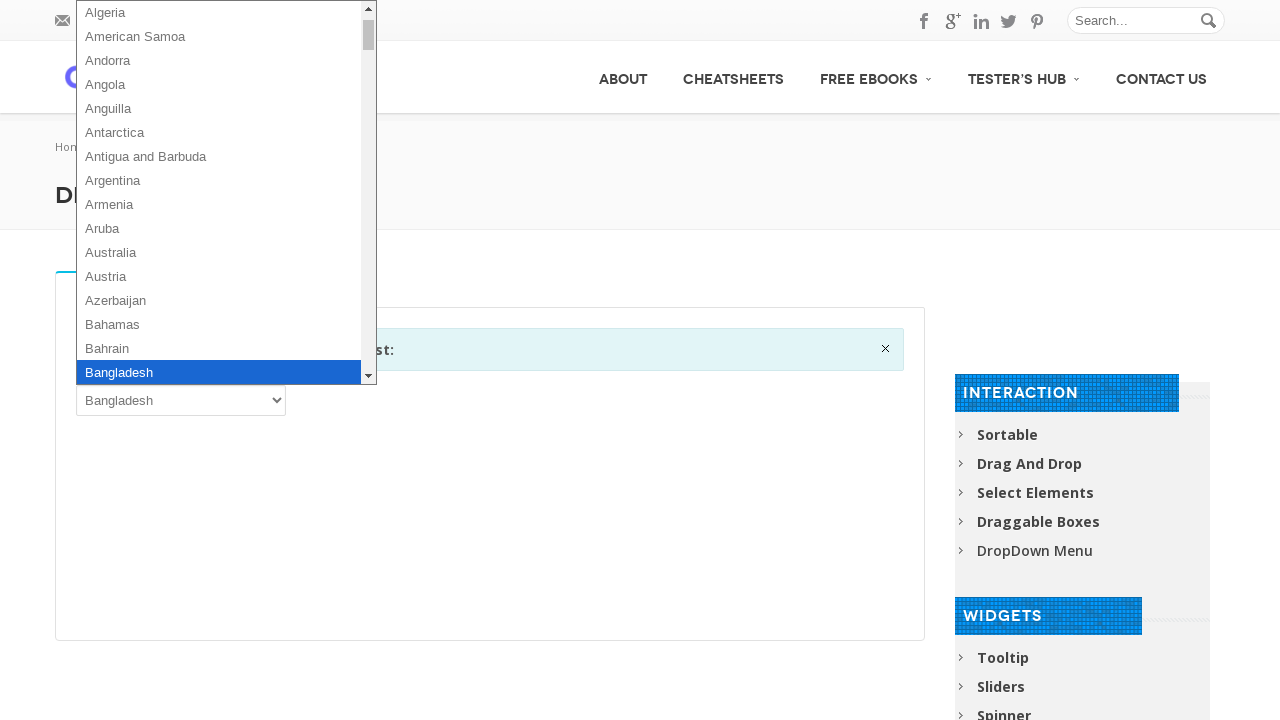

Pressed ArrowDown key (iteration 19/106)
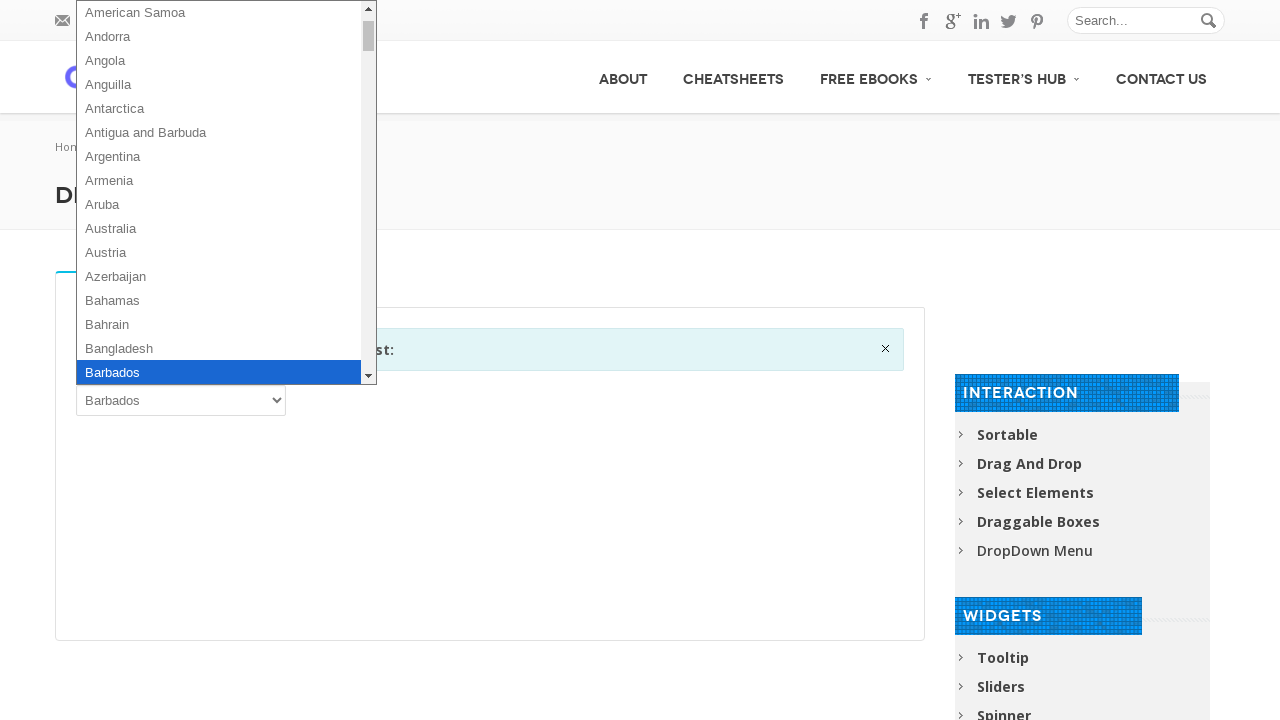

Pressed ArrowDown key (iteration 20/106)
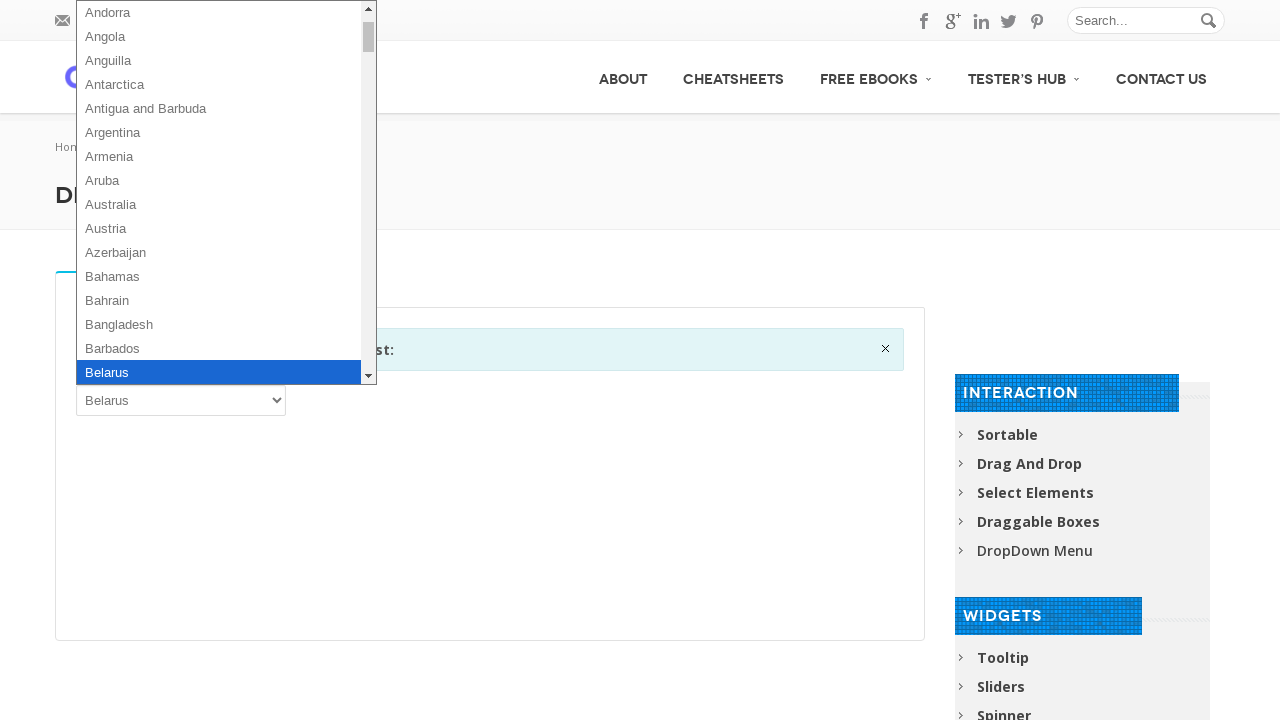

Pressed ArrowDown key (iteration 21/106)
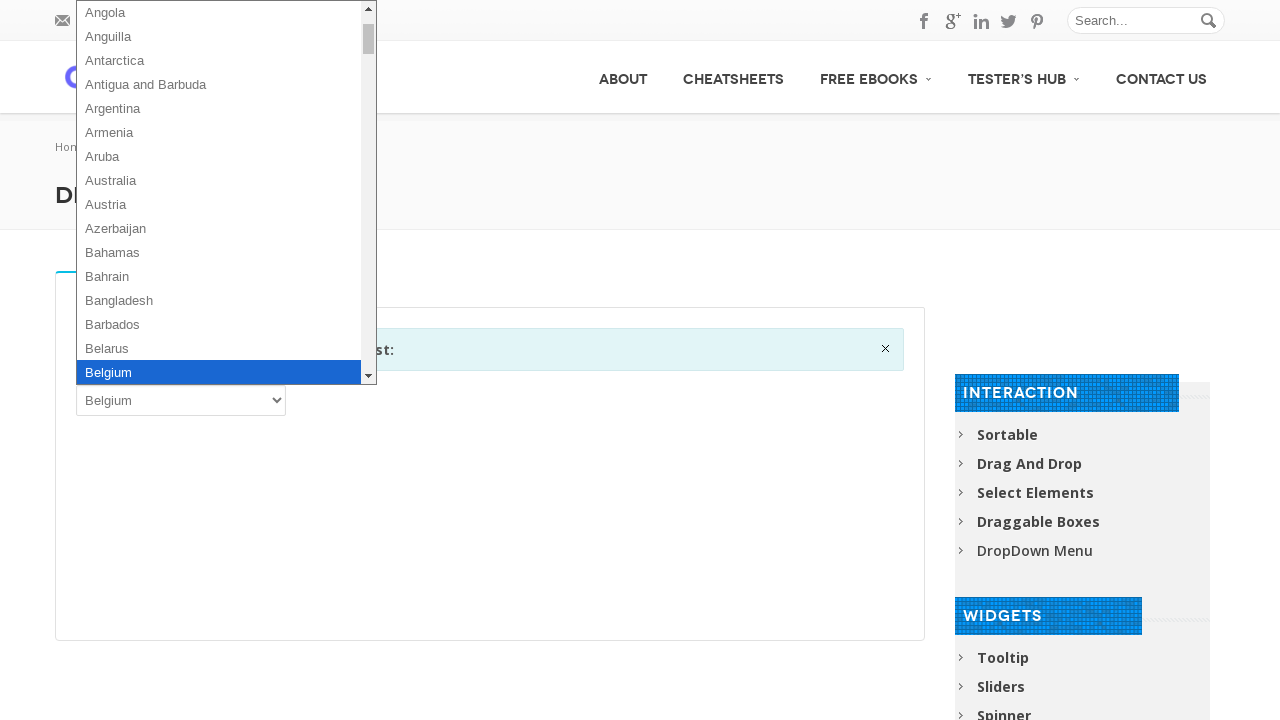

Pressed ArrowDown key (iteration 22/106)
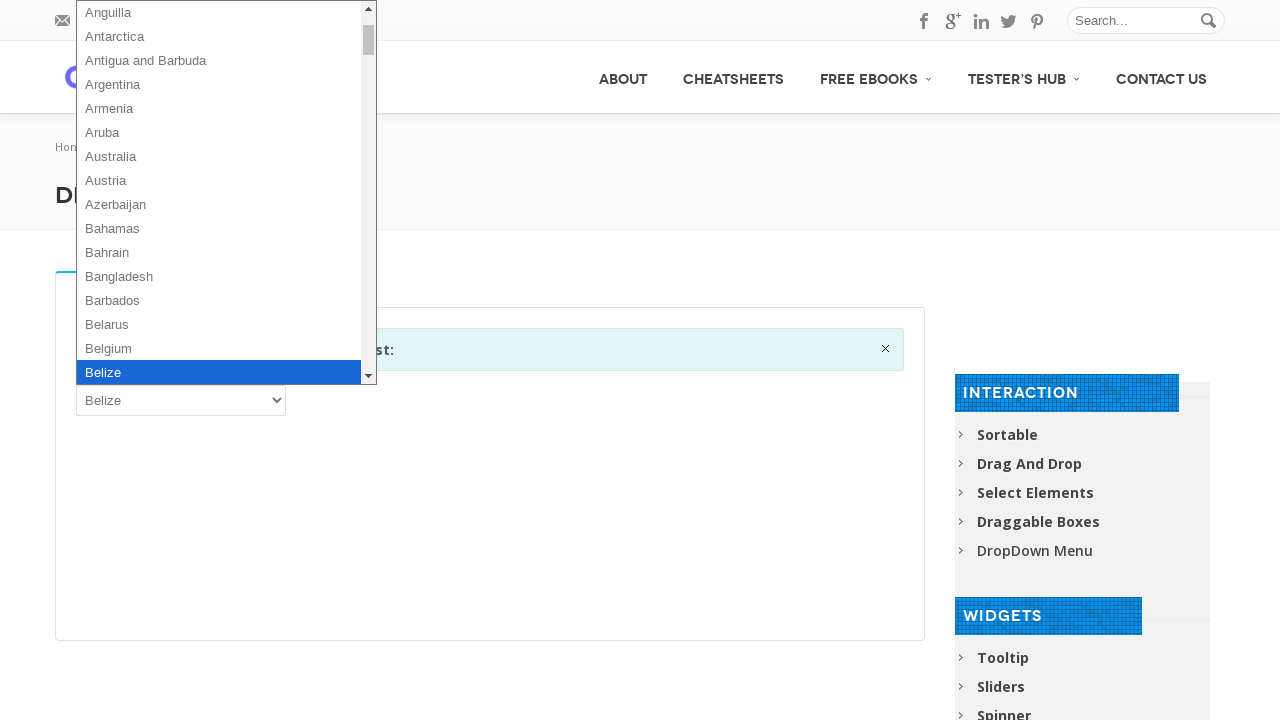

Pressed ArrowDown key (iteration 23/106)
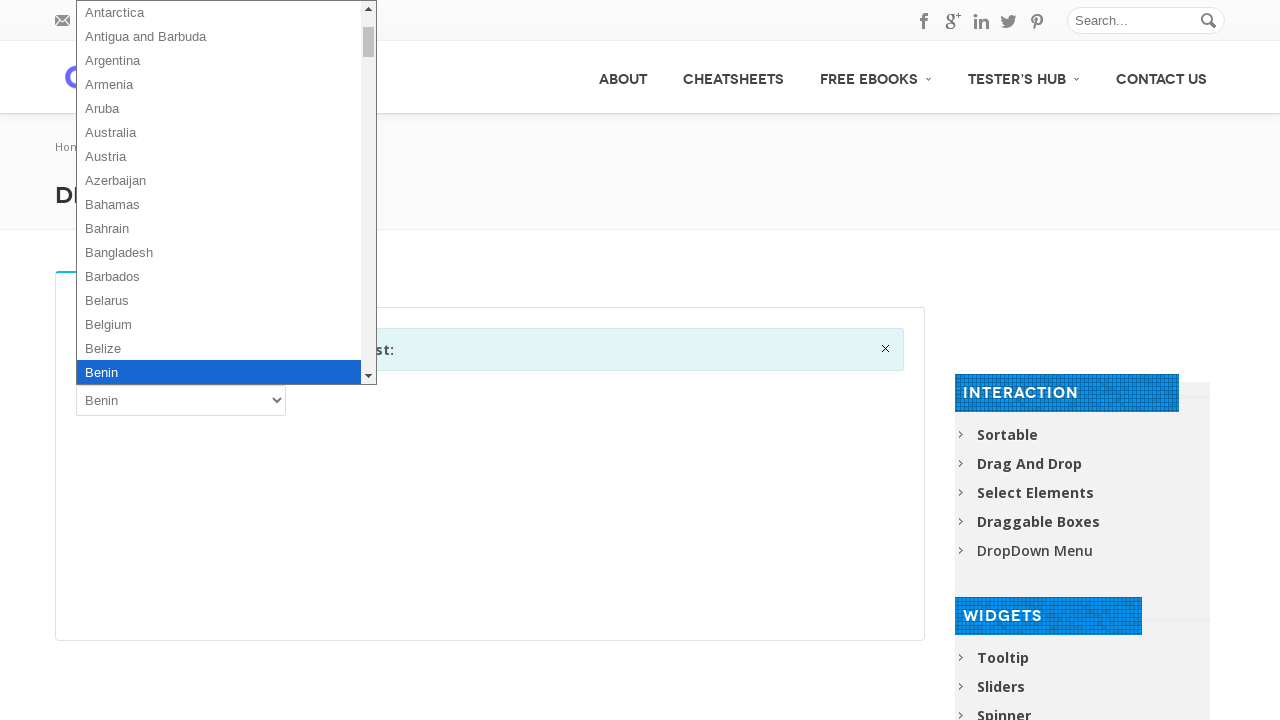

Pressed ArrowDown key (iteration 24/106)
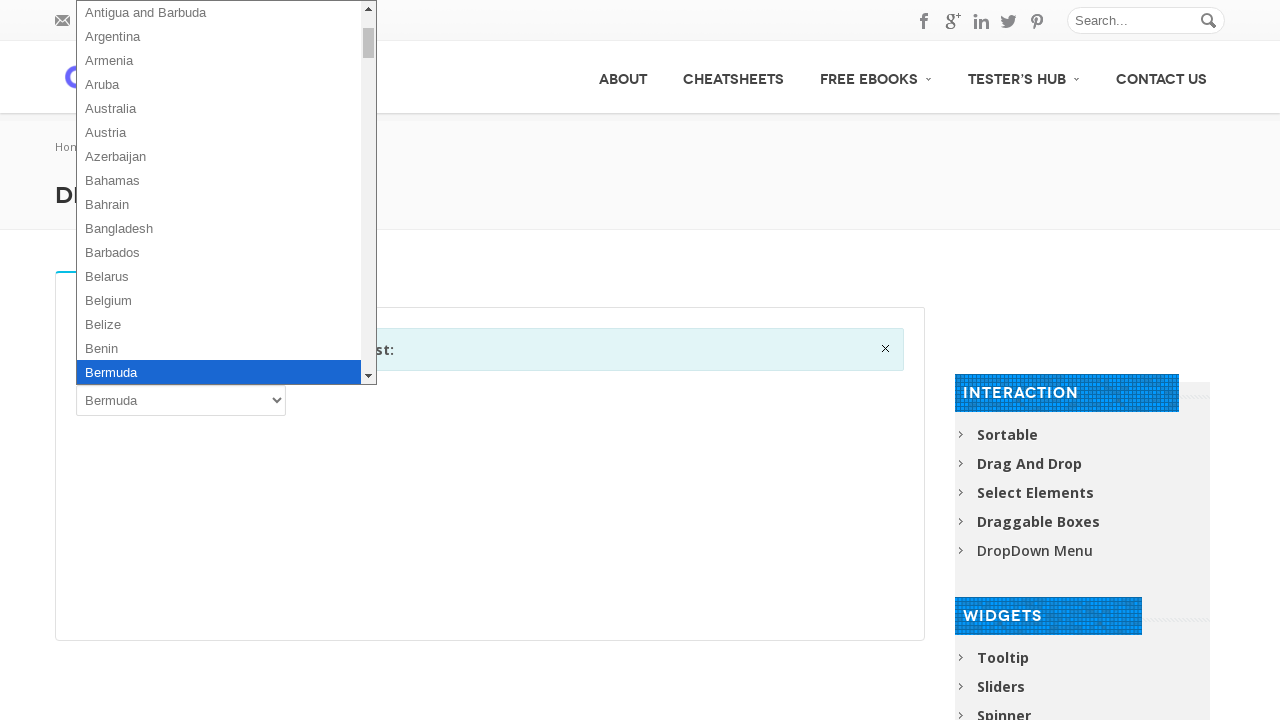

Pressed ArrowDown key (iteration 25/106)
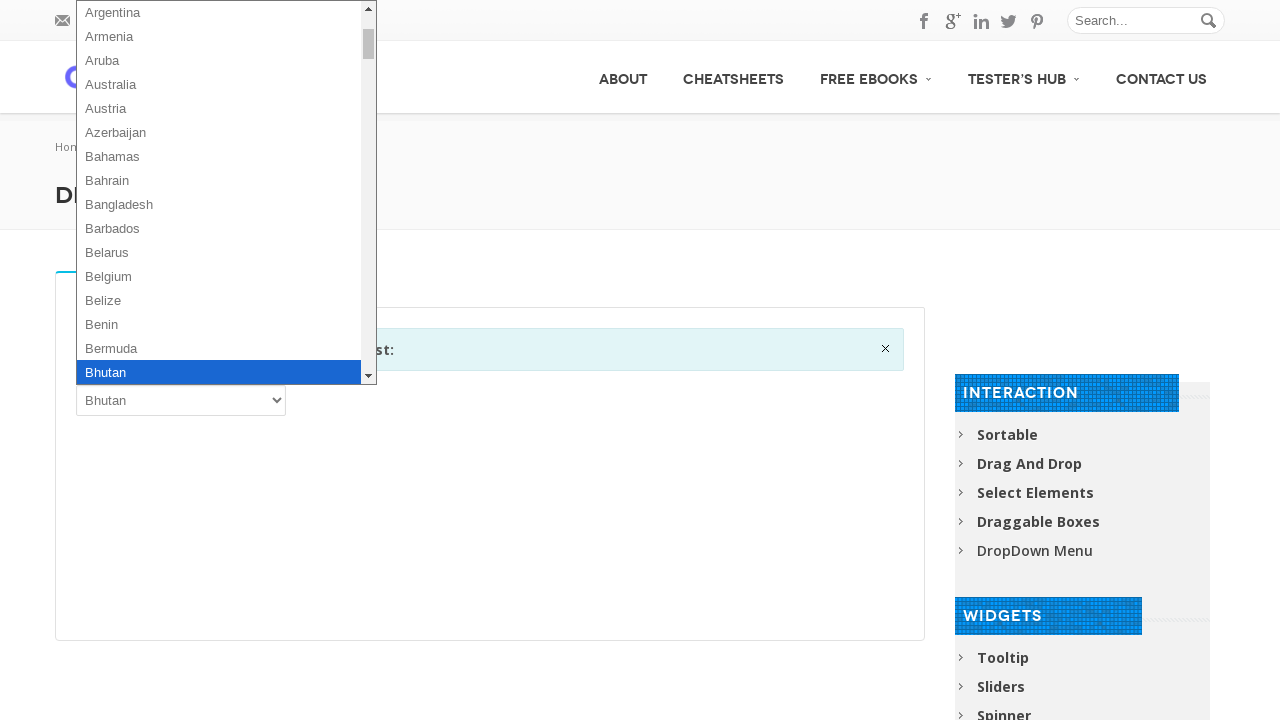

Pressed ArrowDown key (iteration 26/106)
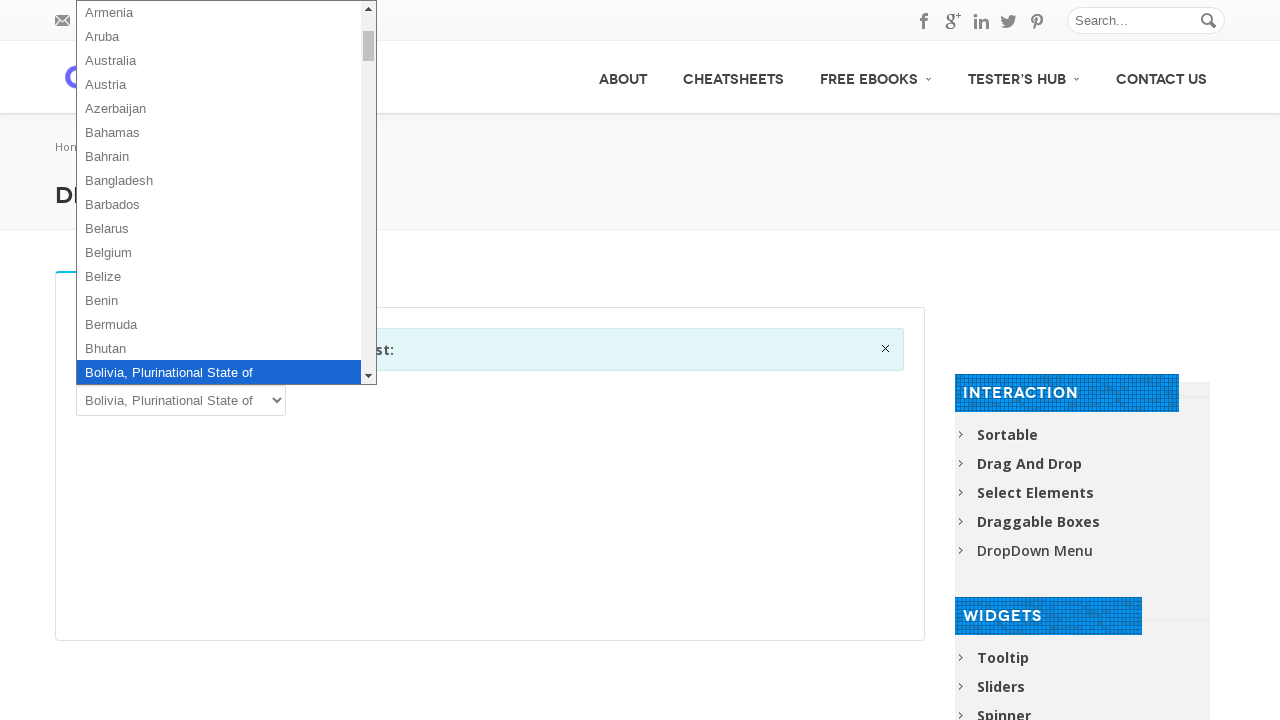

Pressed ArrowDown key (iteration 27/106)
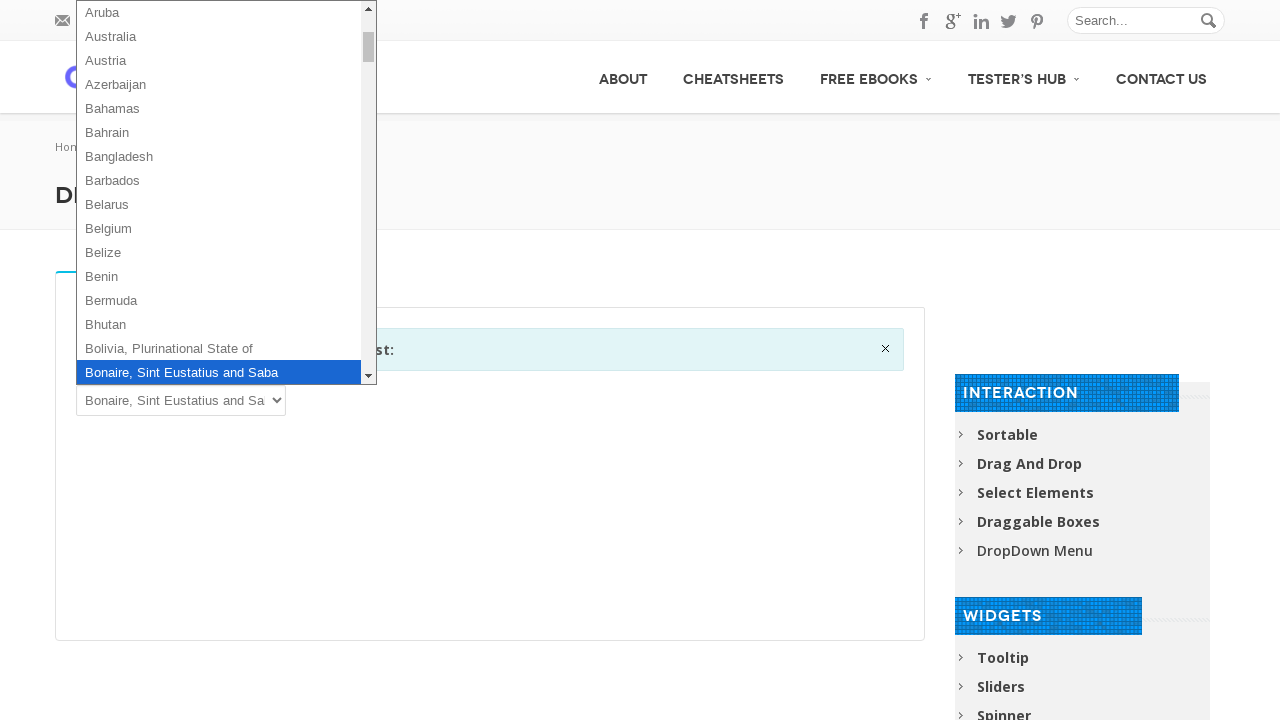

Pressed ArrowDown key (iteration 28/106)
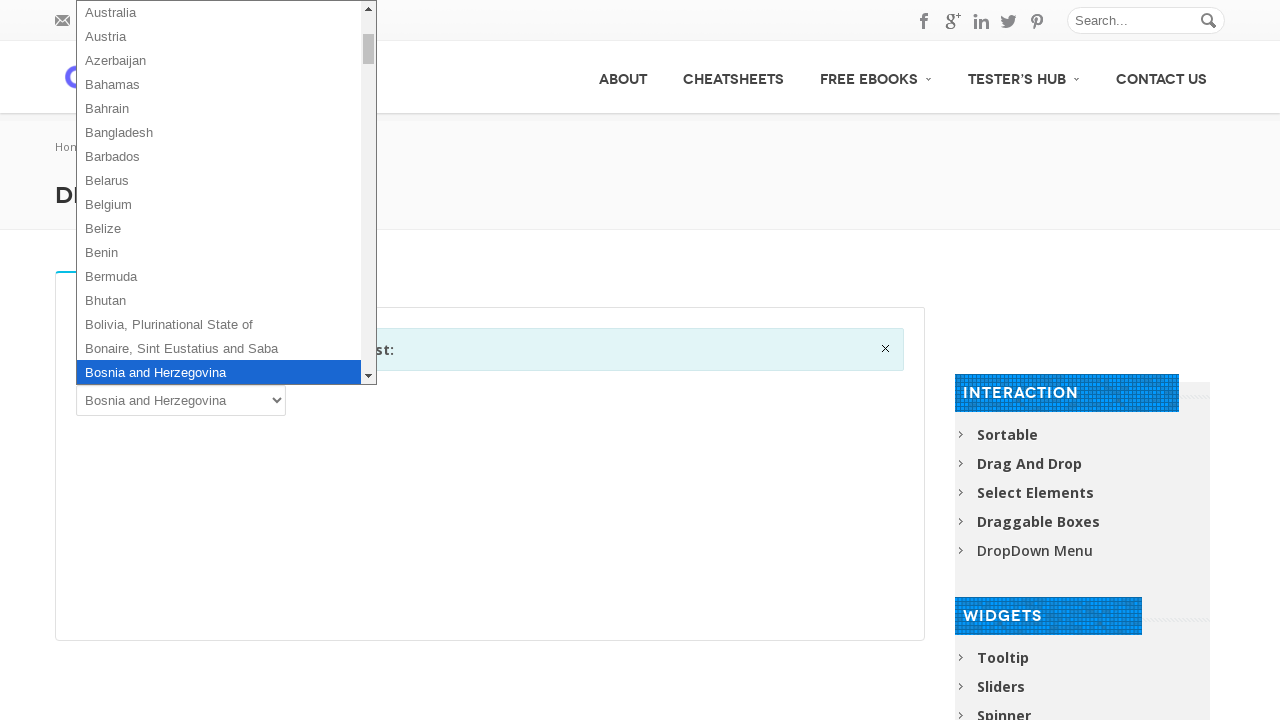

Pressed ArrowDown key (iteration 29/106)
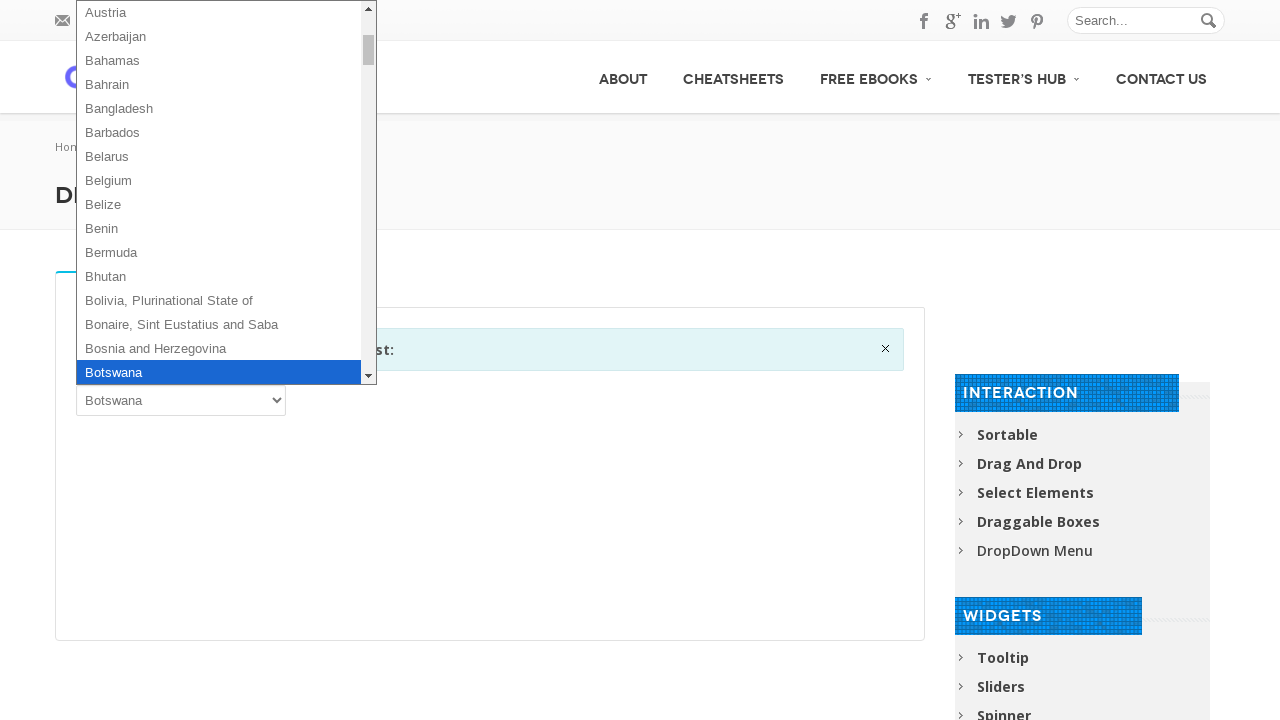

Pressed ArrowDown key (iteration 30/106)
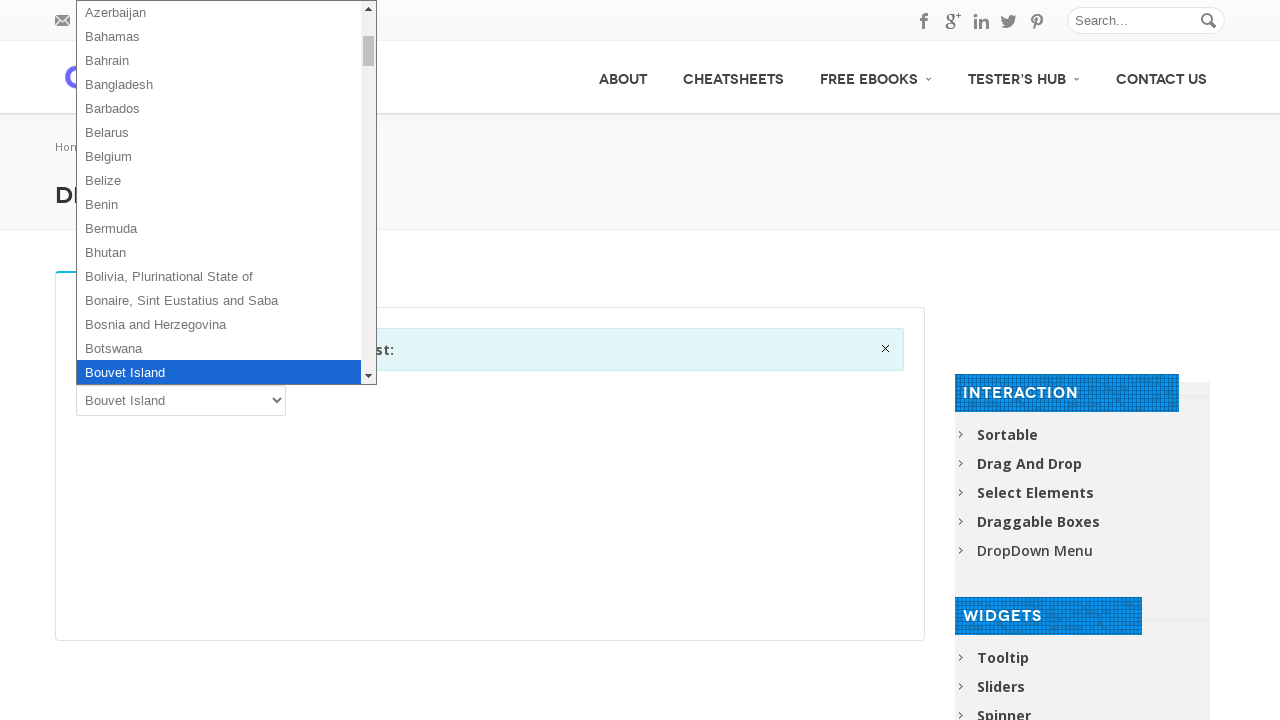

Pressed ArrowDown key (iteration 31/106)
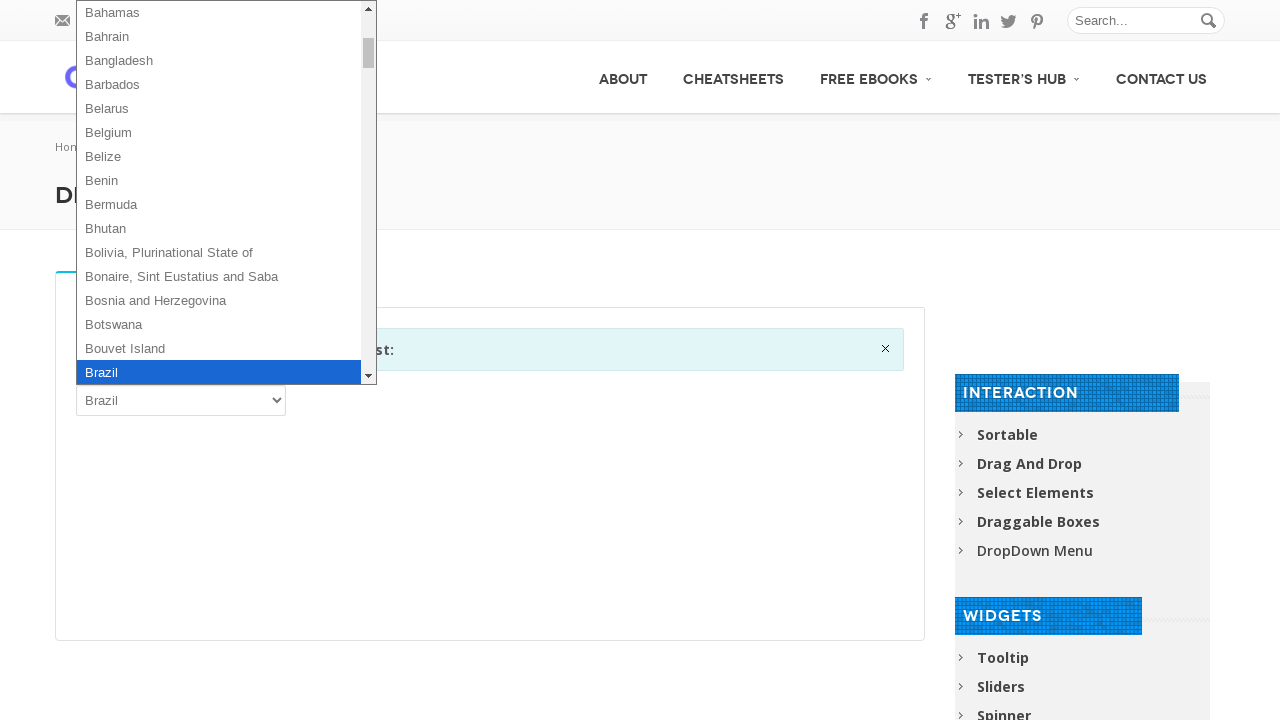

Pressed ArrowDown key (iteration 32/106)
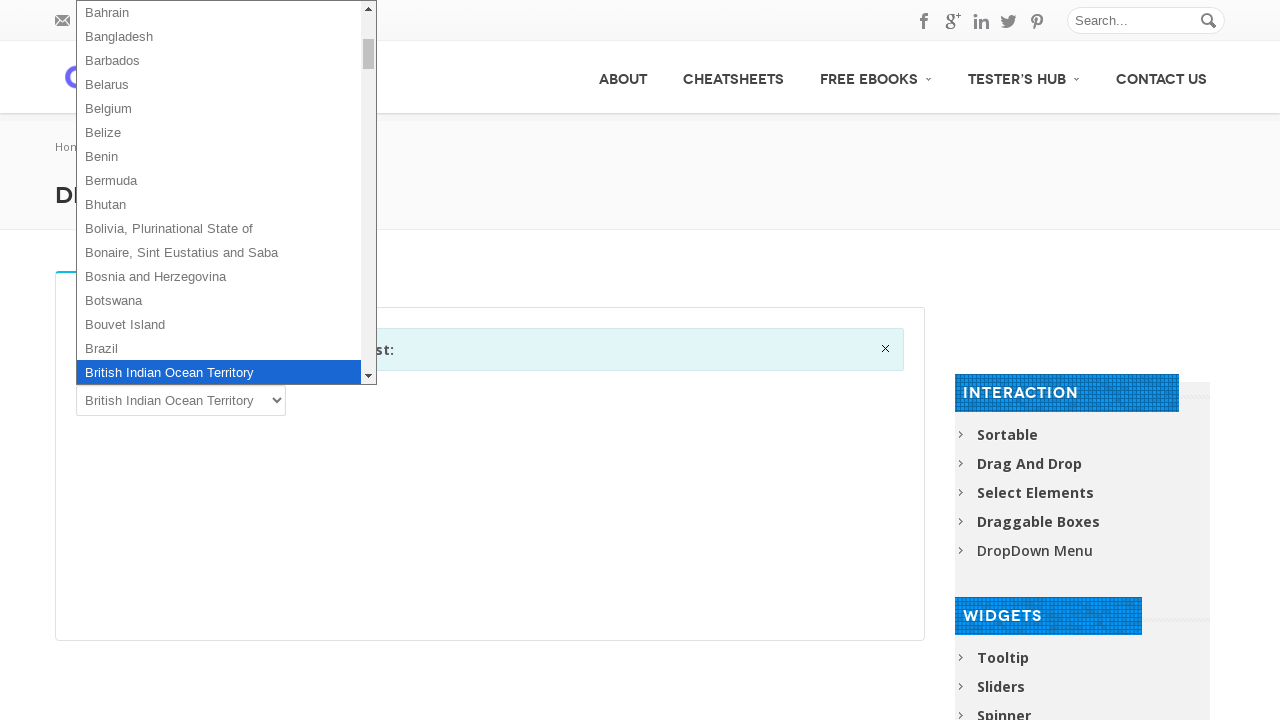

Pressed ArrowDown key (iteration 33/106)
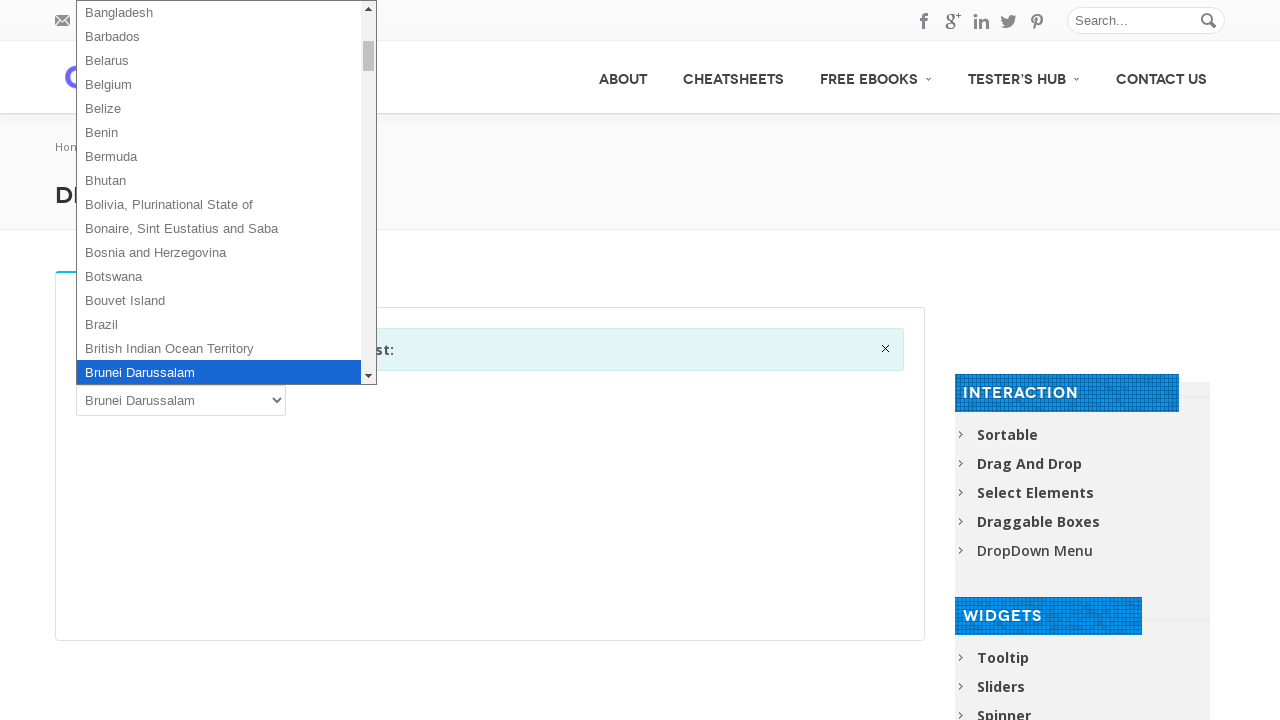

Pressed ArrowDown key (iteration 34/106)
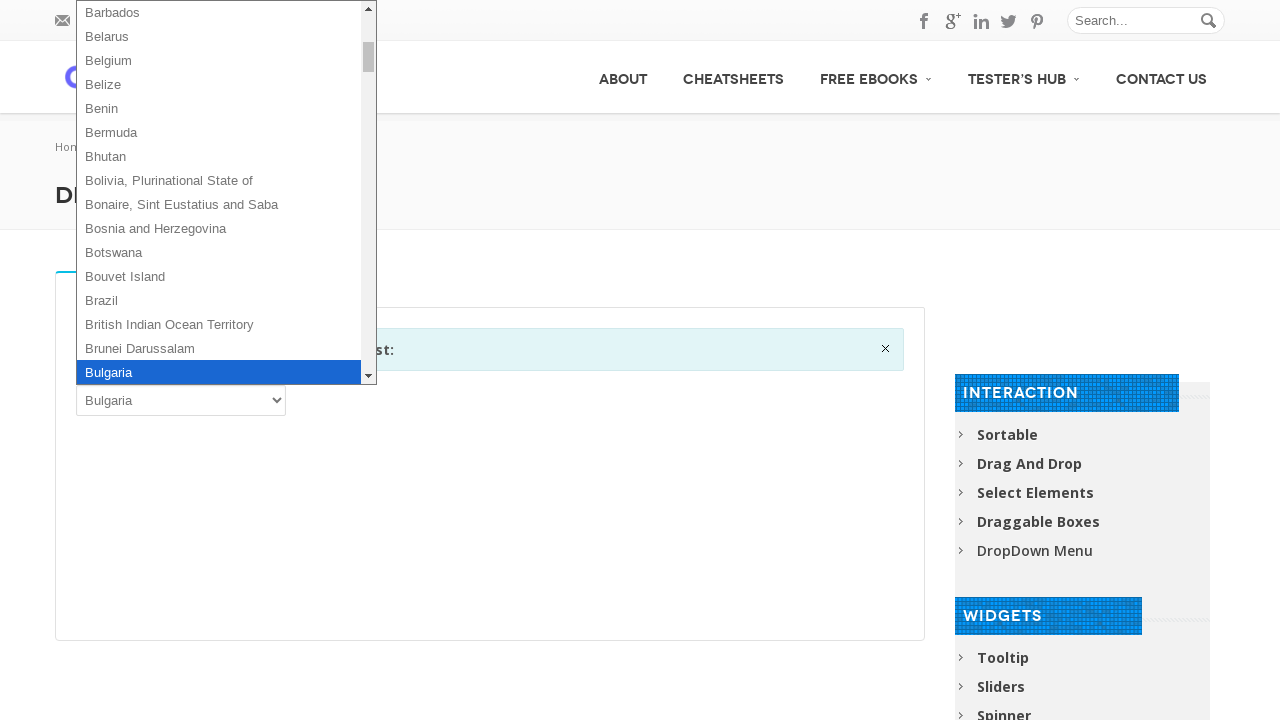

Pressed ArrowDown key (iteration 35/106)
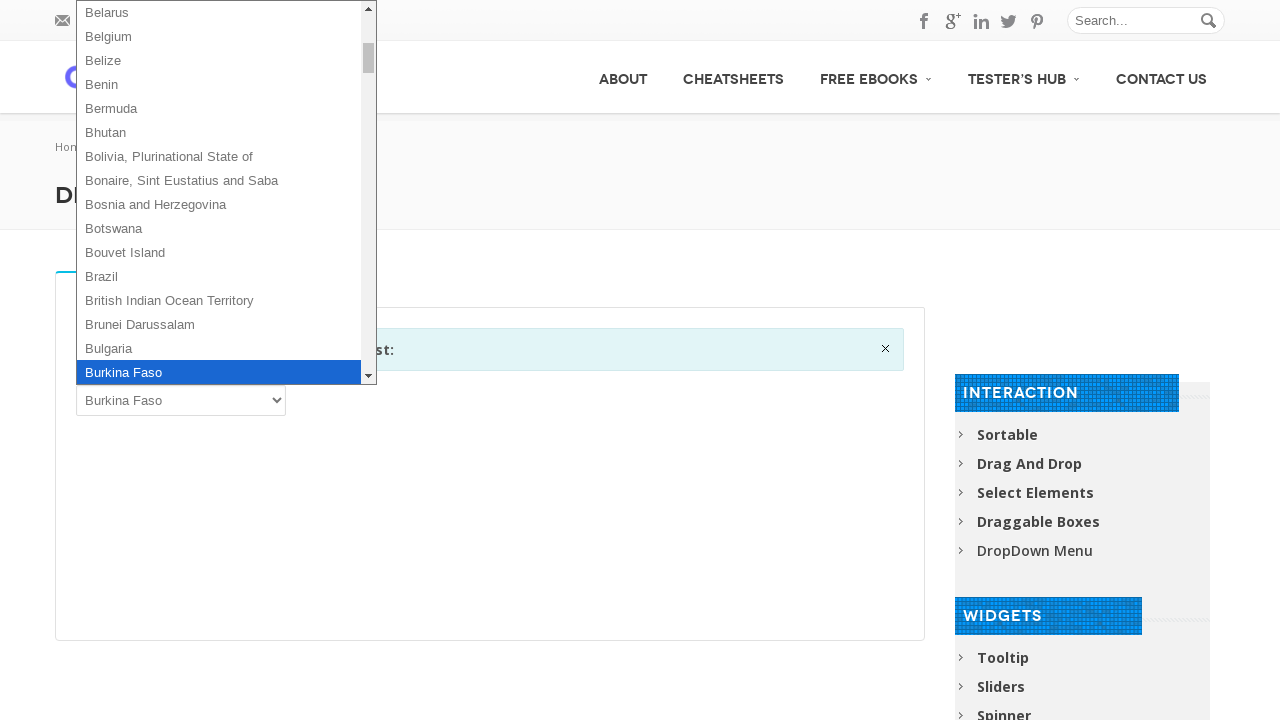

Pressed ArrowDown key (iteration 36/106)
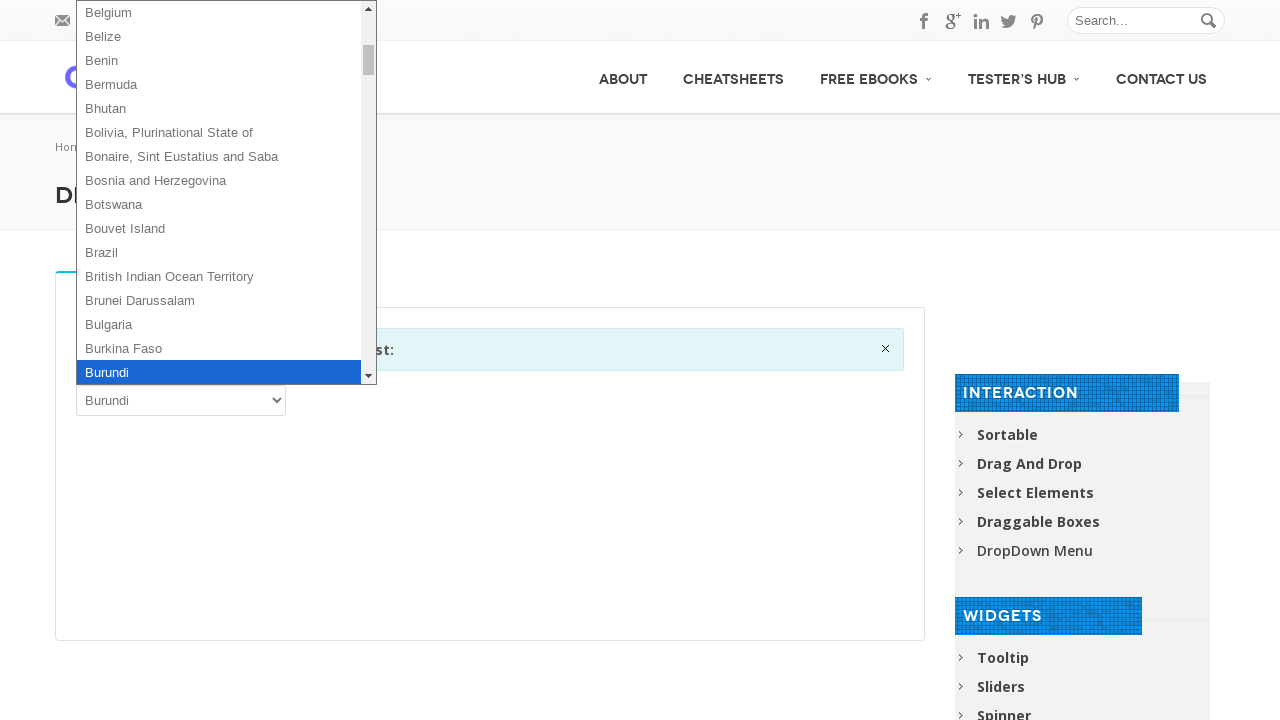

Pressed ArrowDown key (iteration 37/106)
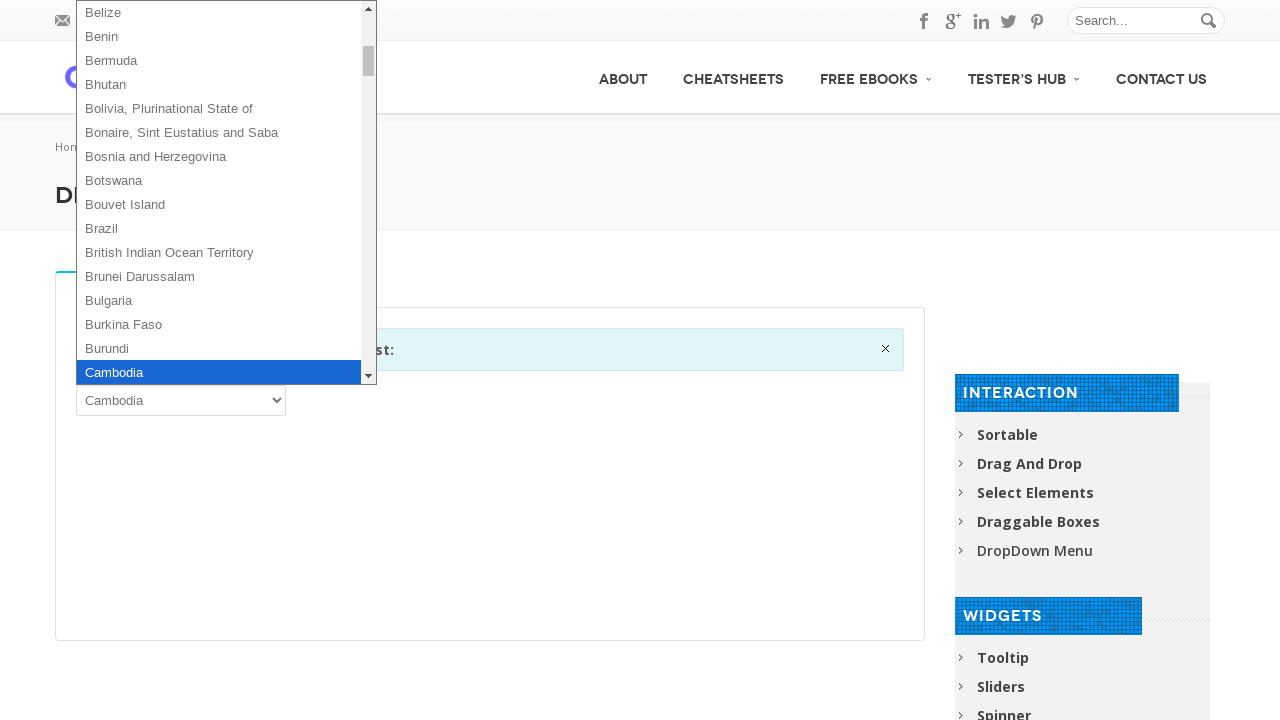

Pressed ArrowDown key (iteration 38/106)
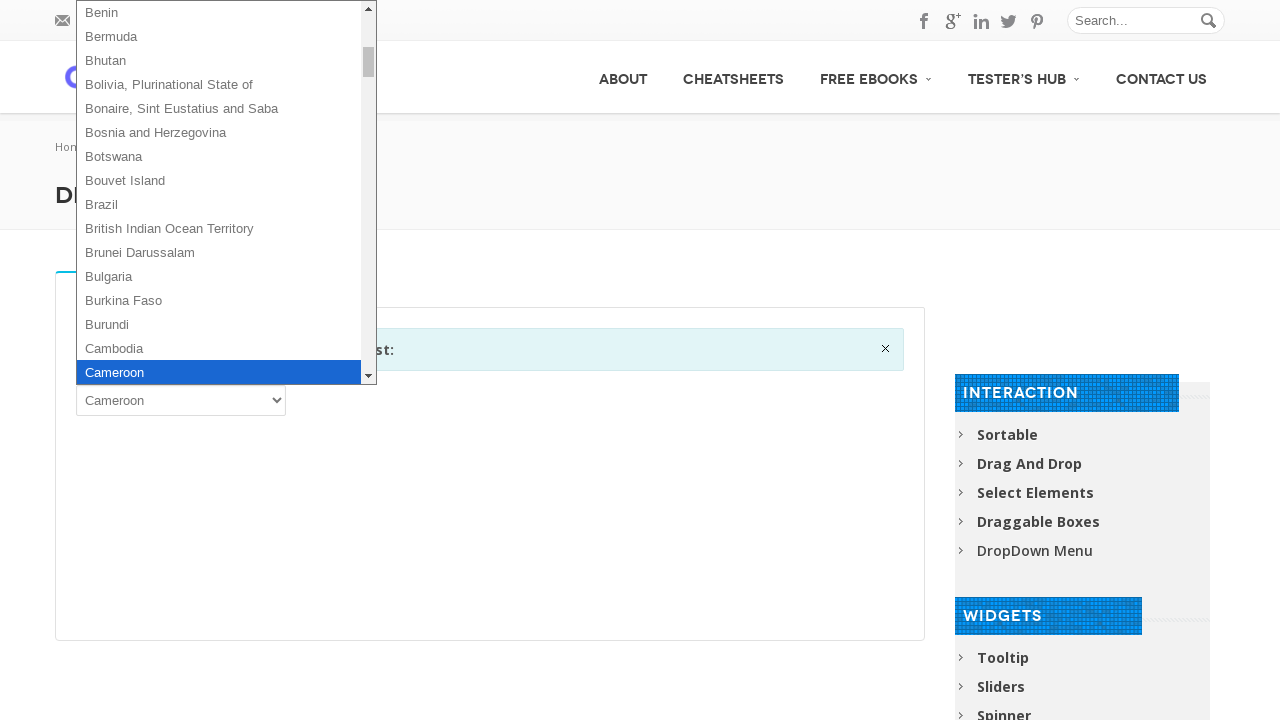

Pressed ArrowDown key (iteration 39/106)
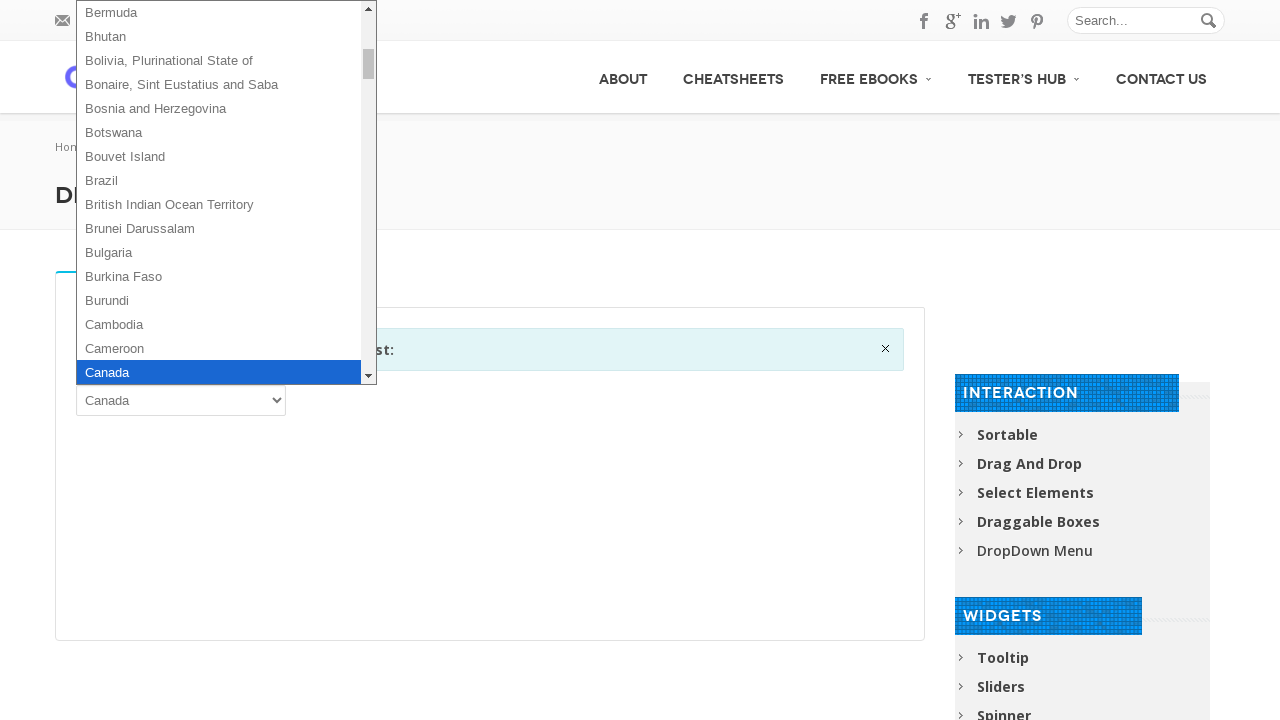

Pressed ArrowDown key (iteration 40/106)
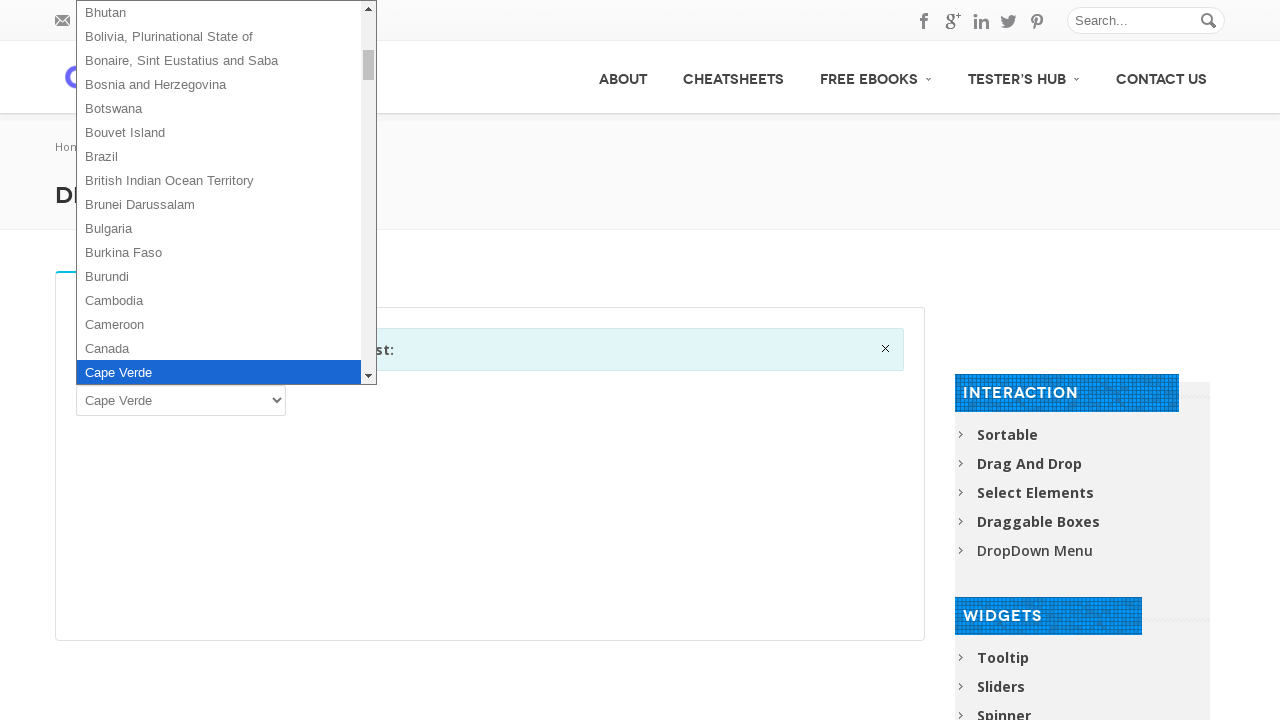

Pressed ArrowDown key (iteration 41/106)
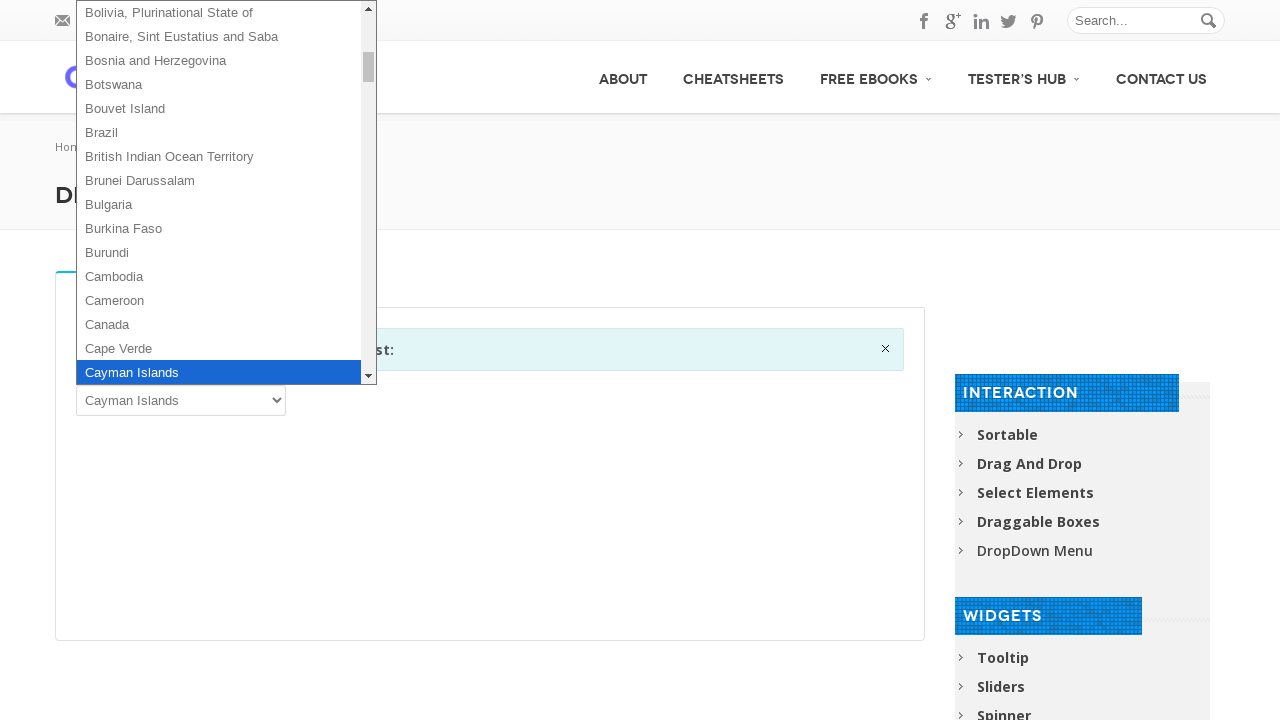

Pressed ArrowDown key (iteration 42/106)
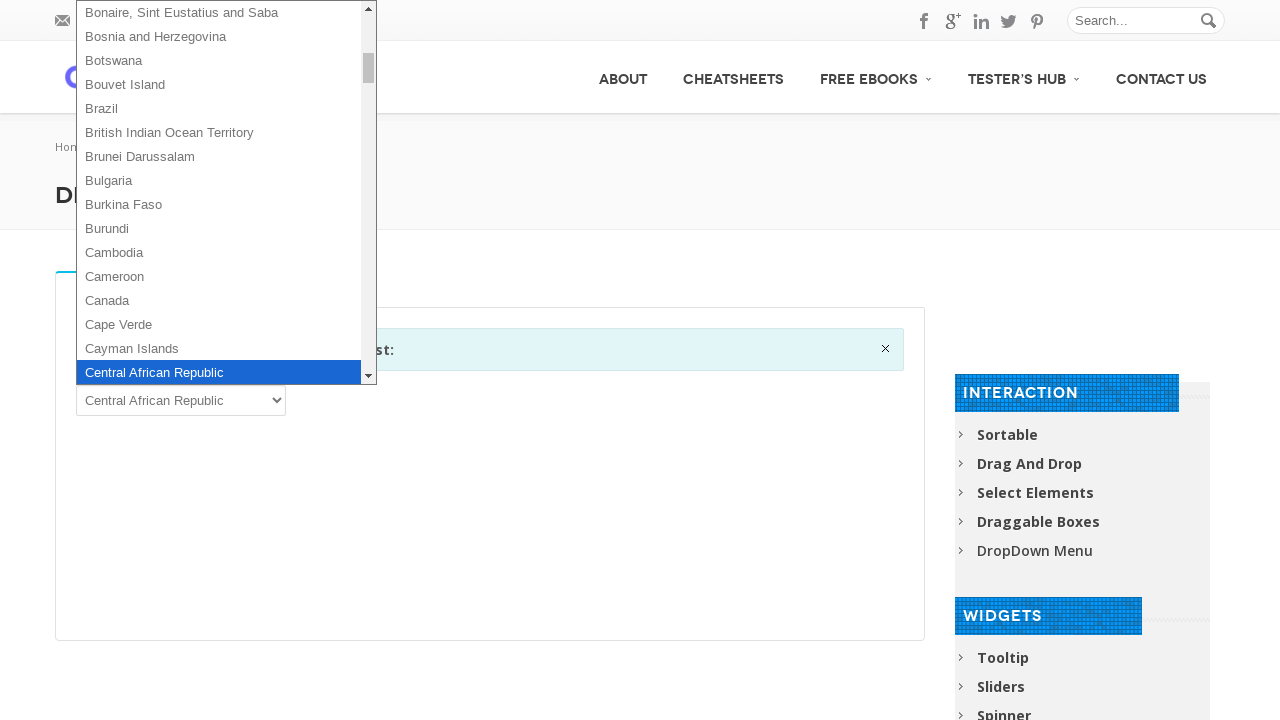

Pressed ArrowDown key (iteration 43/106)
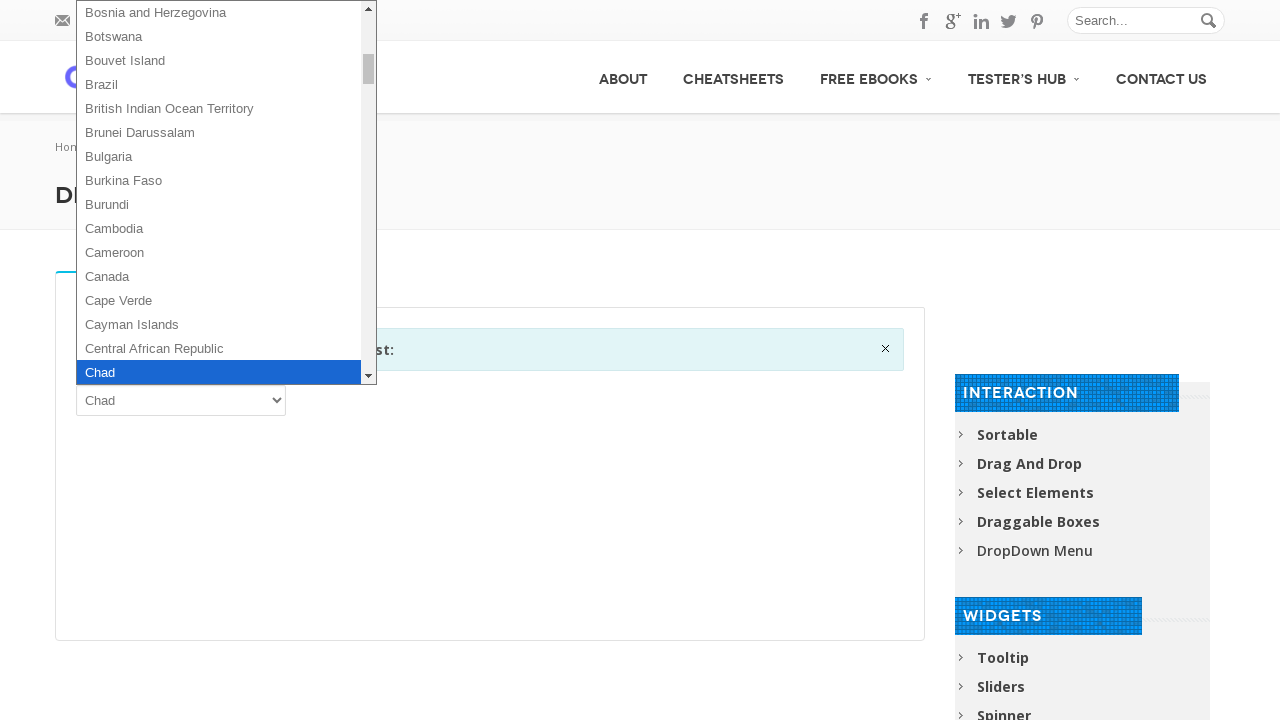

Pressed ArrowDown key (iteration 44/106)
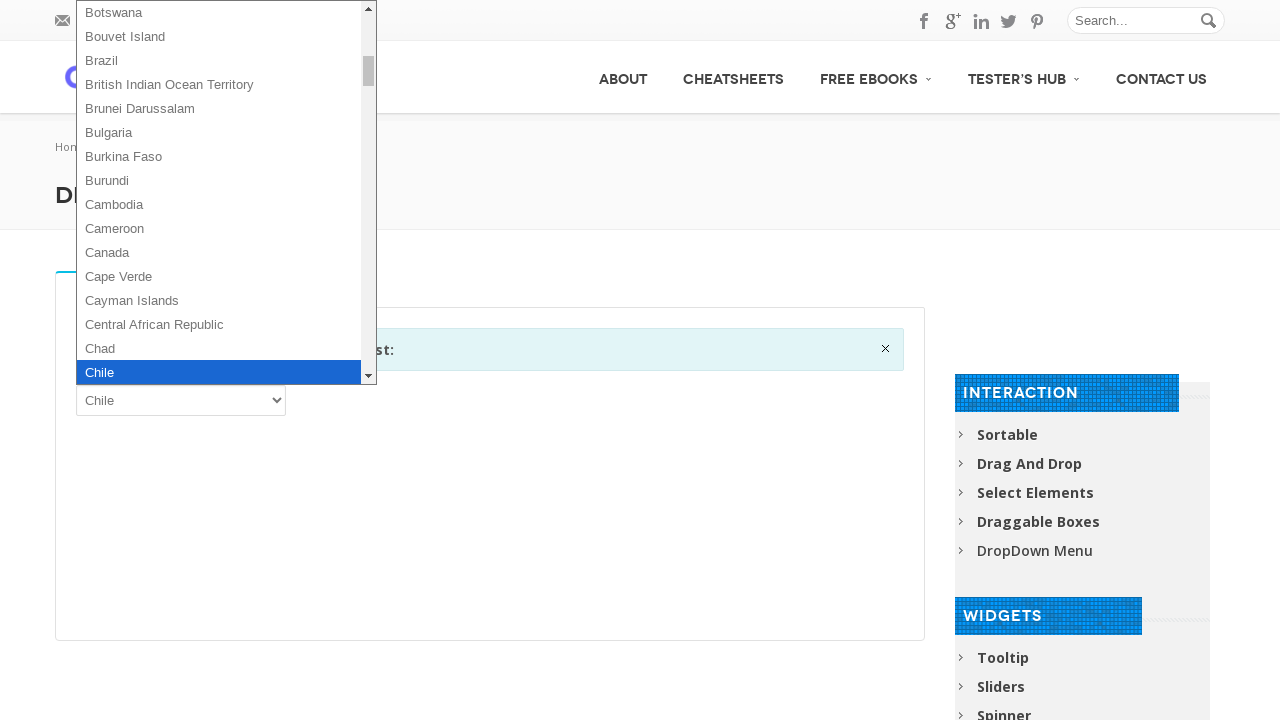

Pressed ArrowDown key (iteration 45/106)
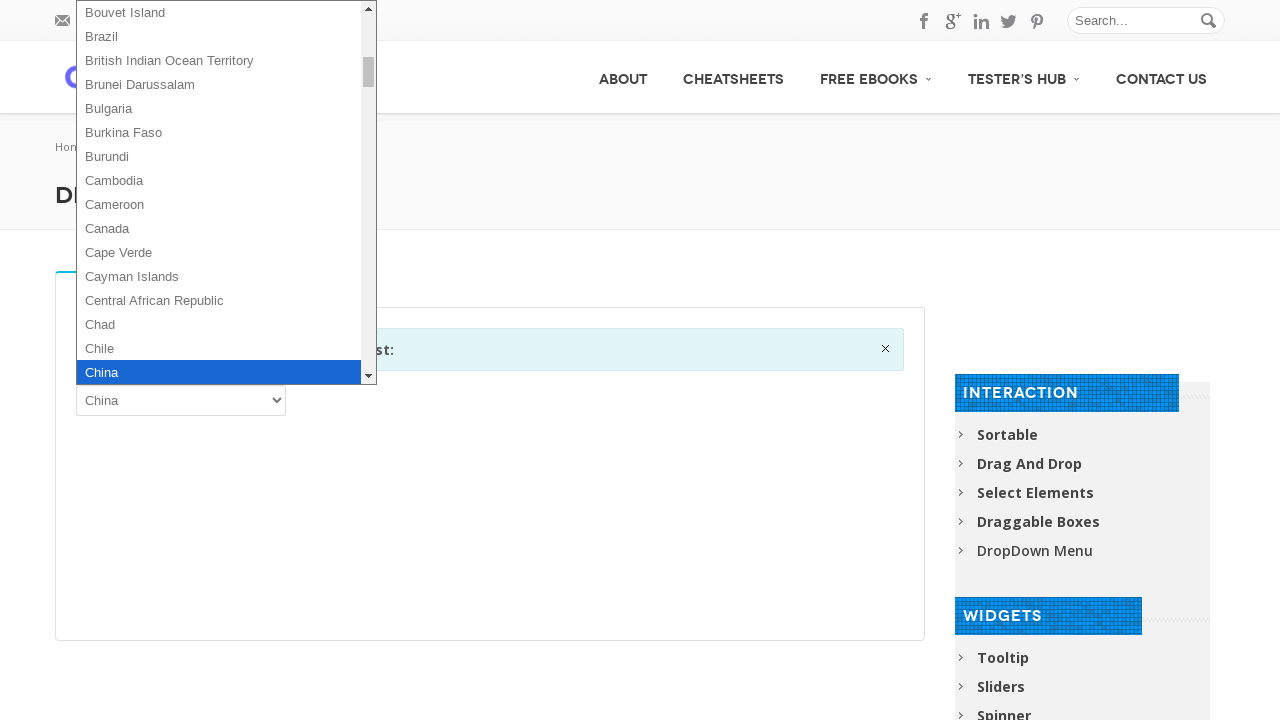

Pressed ArrowDown key (iteration 46/106)
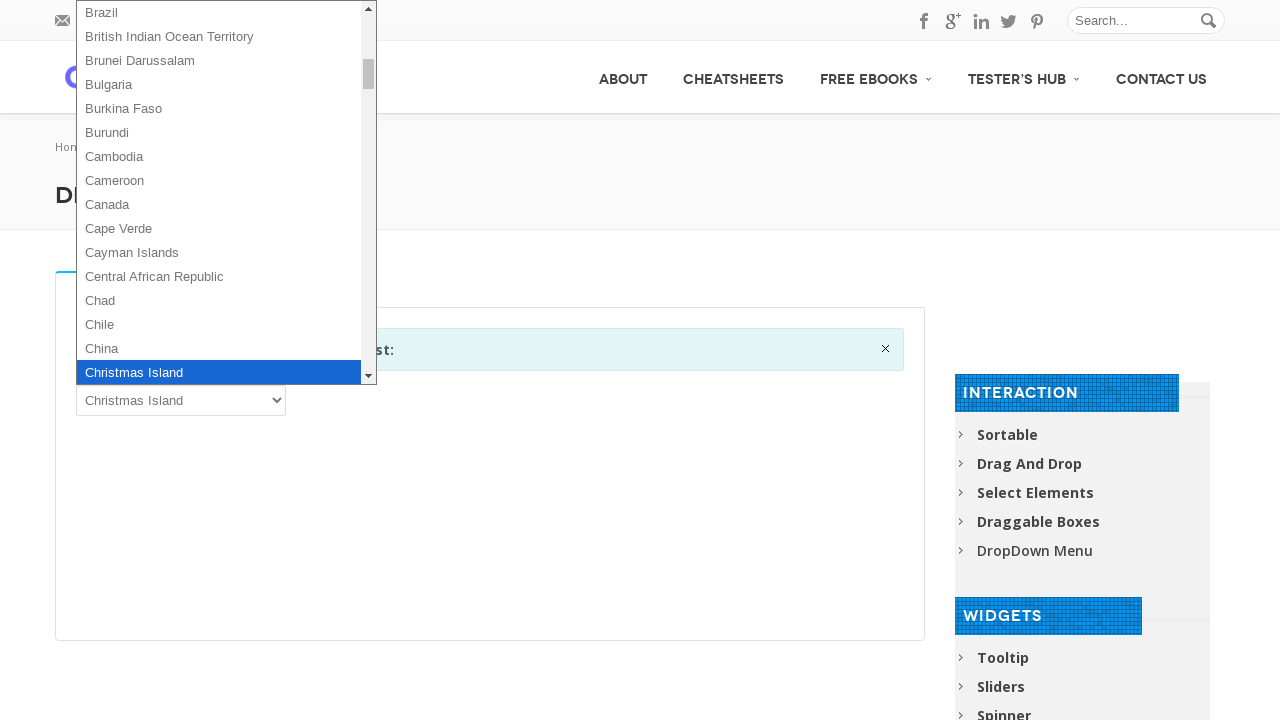

Pressed ArrowDown key (iteration 47/106)
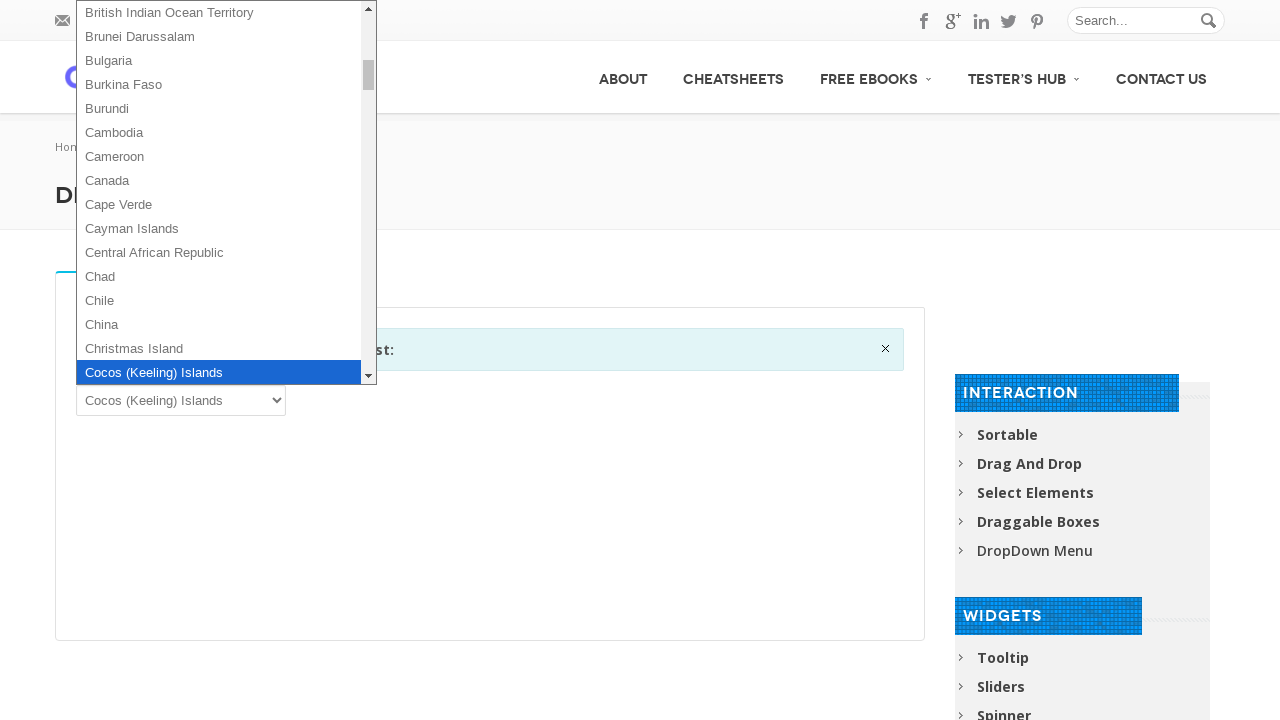

Pressed ArrowDown key (iteration 48/106)
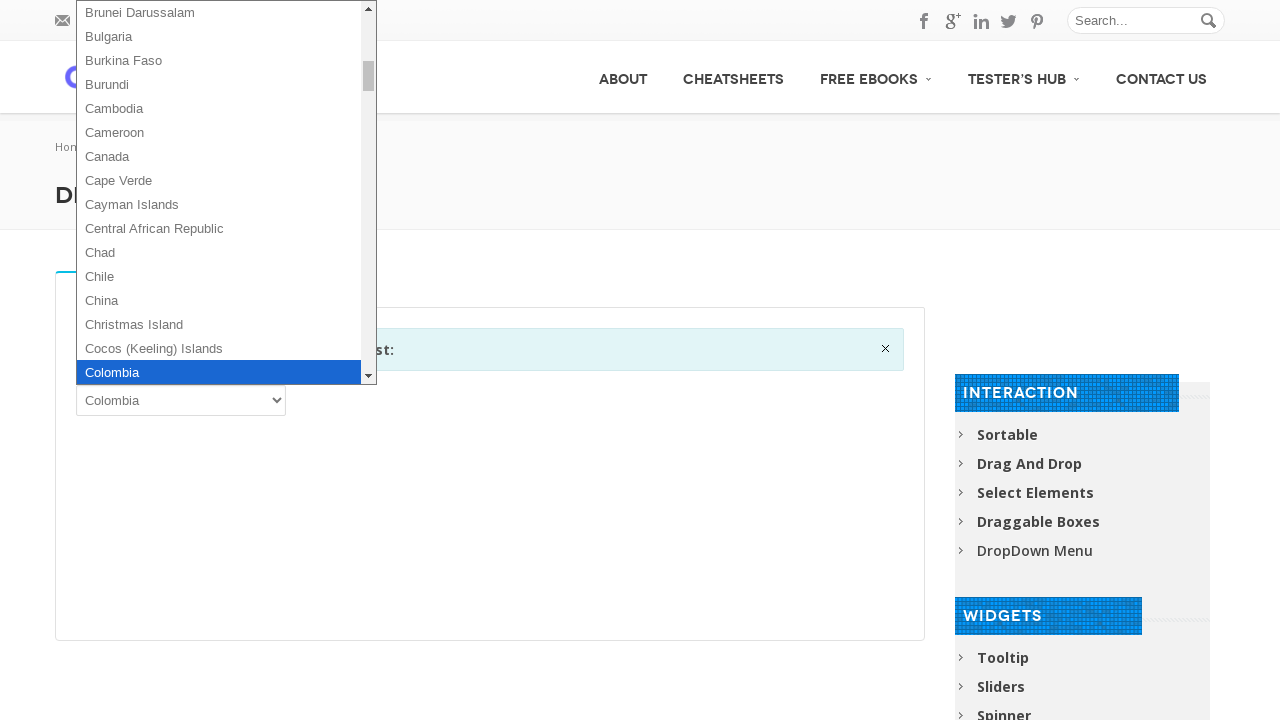

Pressed ArrowDown key (iteration 49/106)
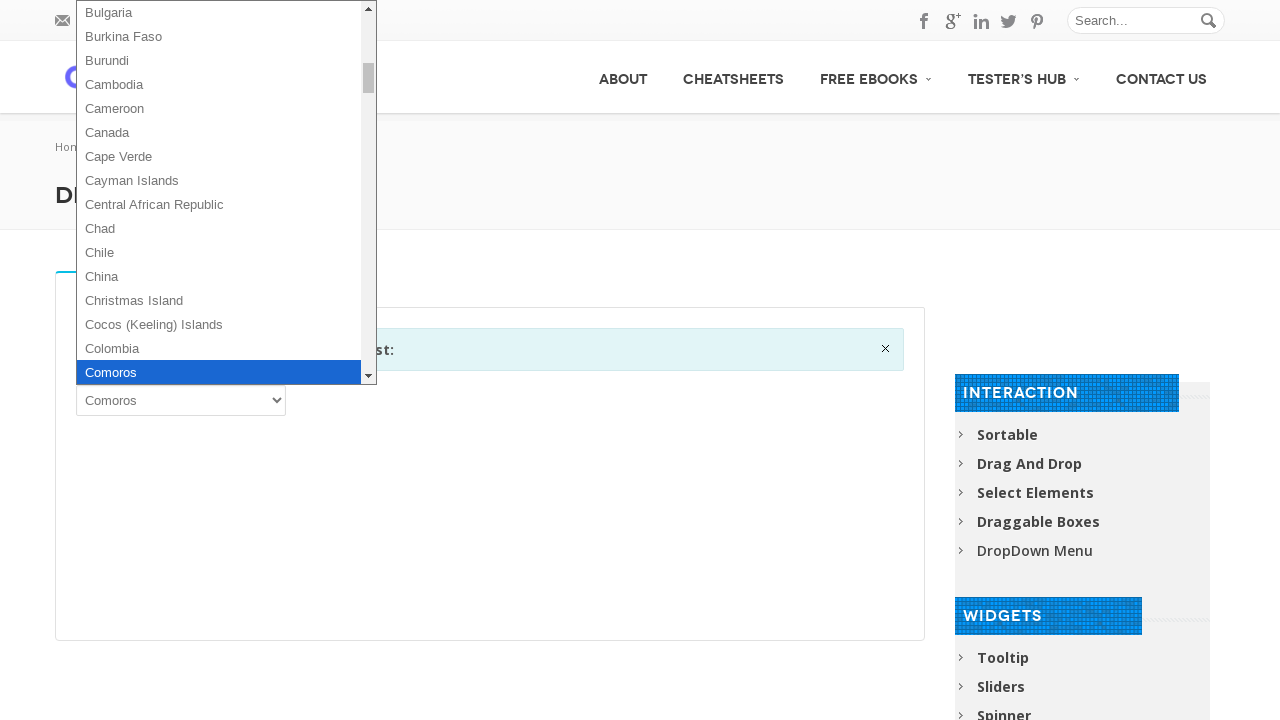

Pressed ArrowDown key (iteration 50/106)
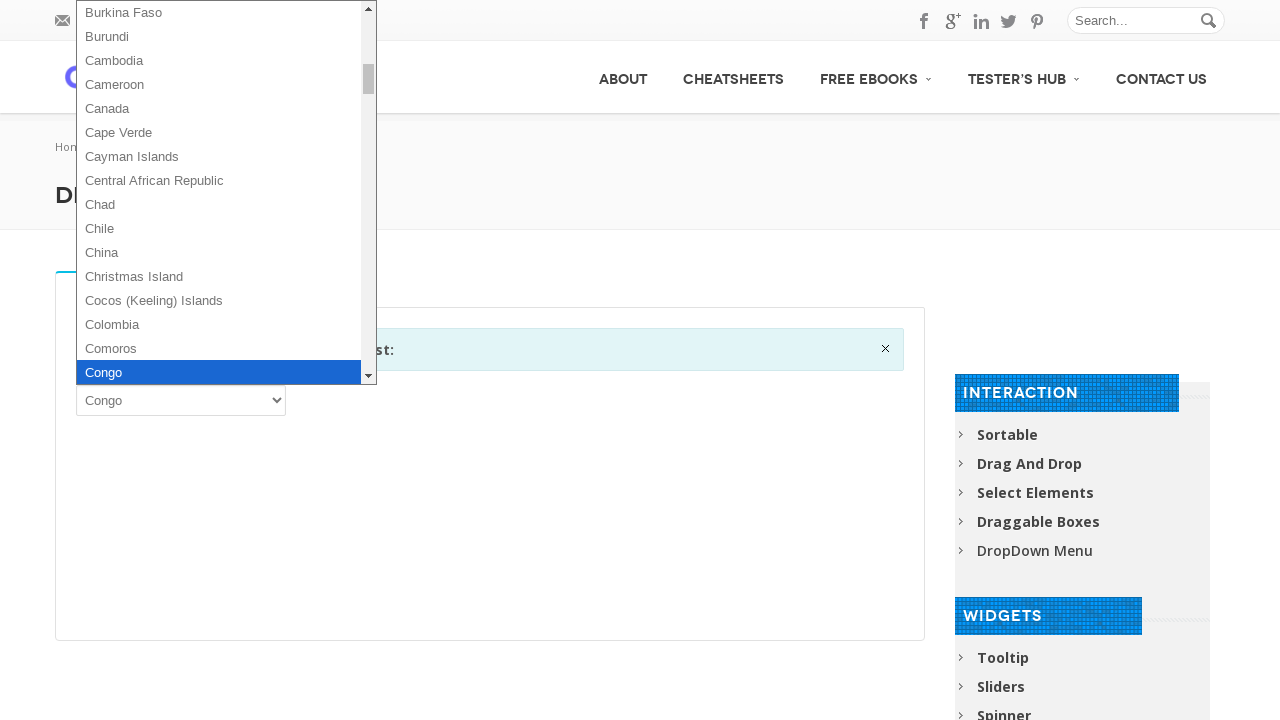

Pressed ArrowDown key (iteration 51/106)
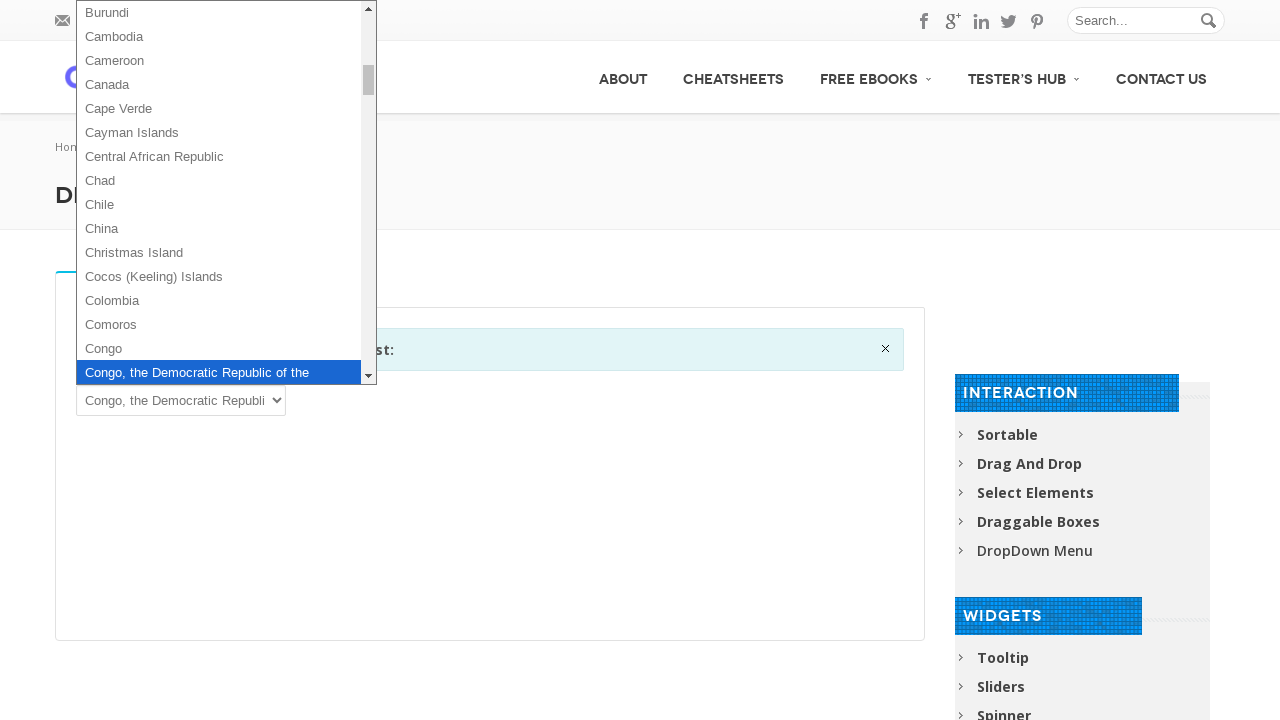

Pressed ArrowDown key (iteration 52/106)
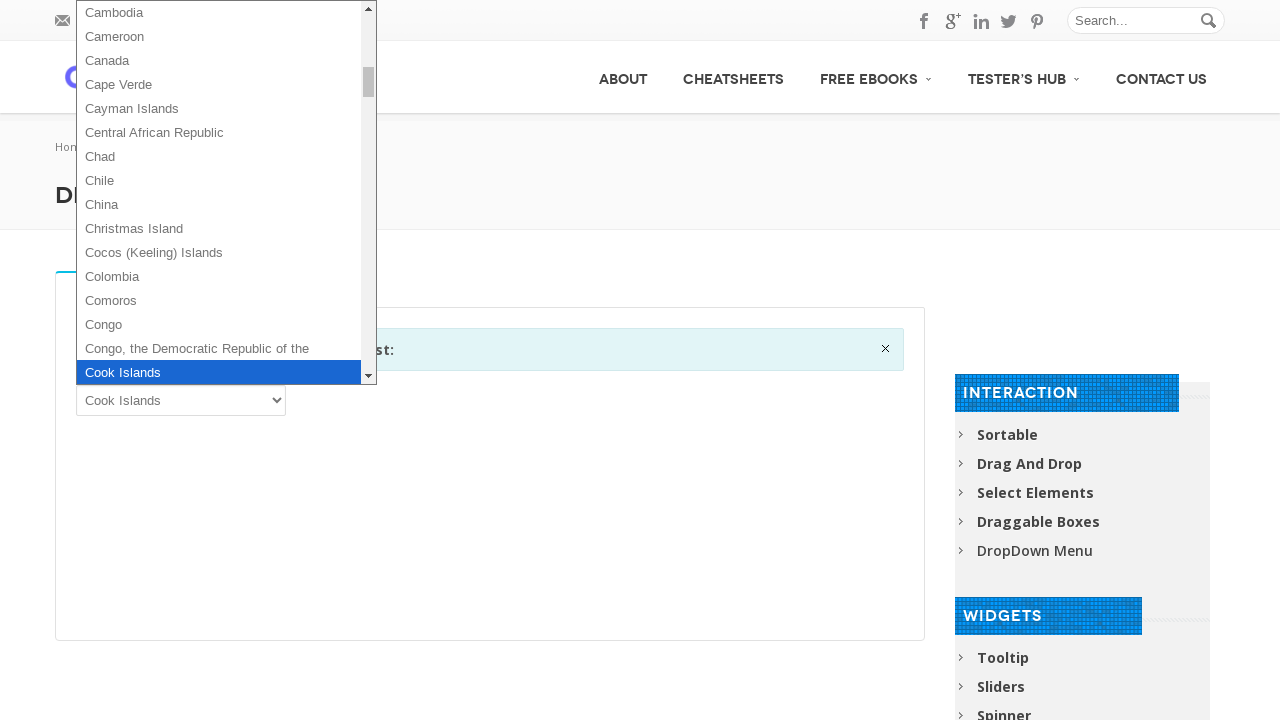

Pressed ArrowDown key (iteration 53/106)
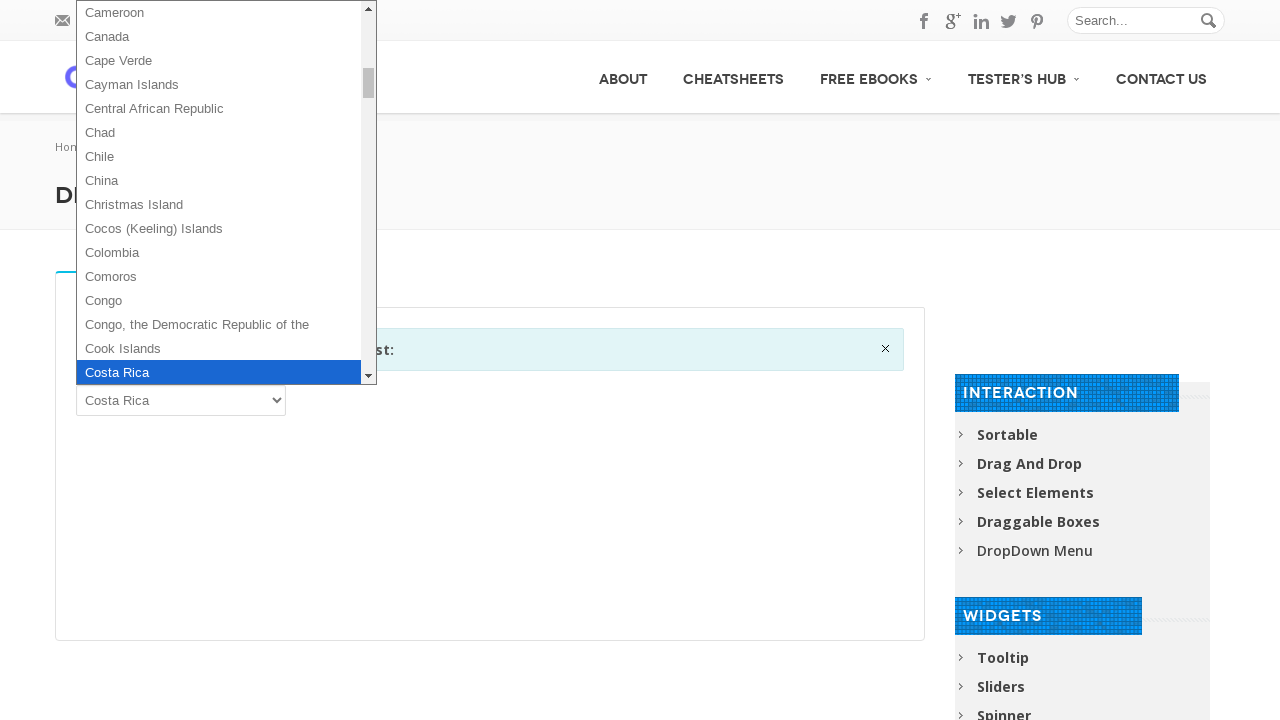

Pressed ArrowDown key (iteration 54/106)
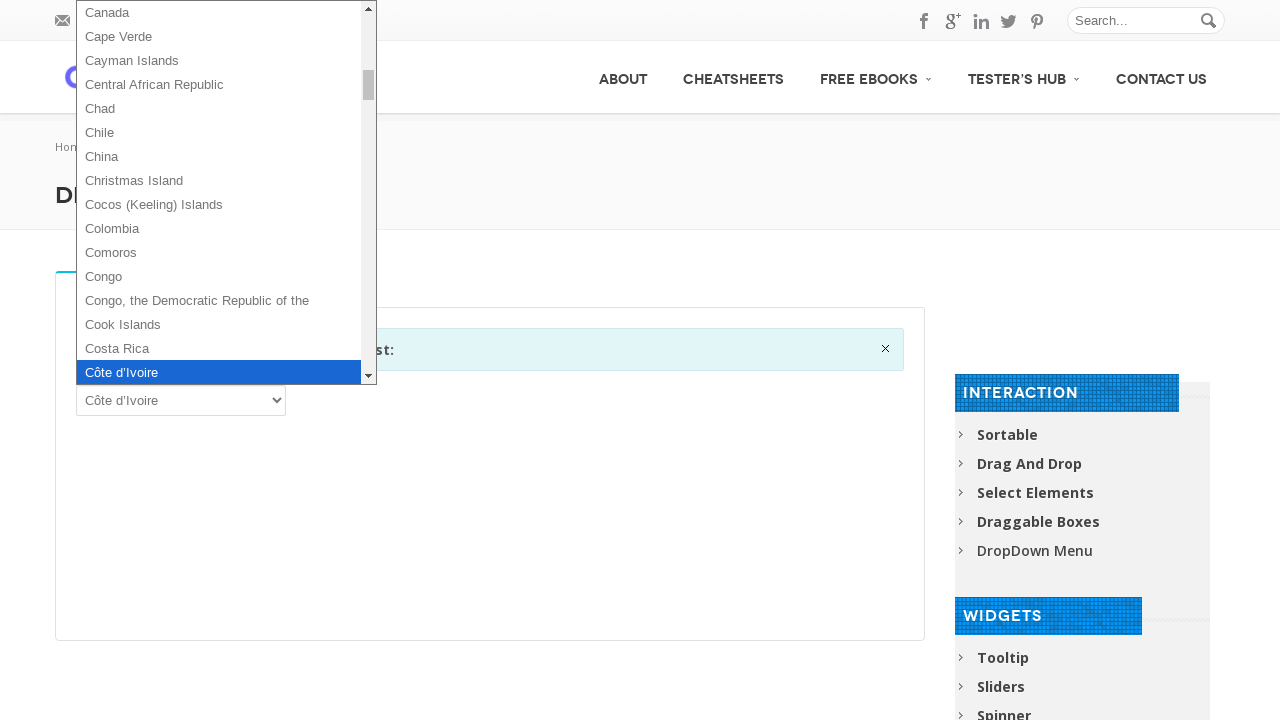

Pressed ArrowDown key (iteration 55/106)
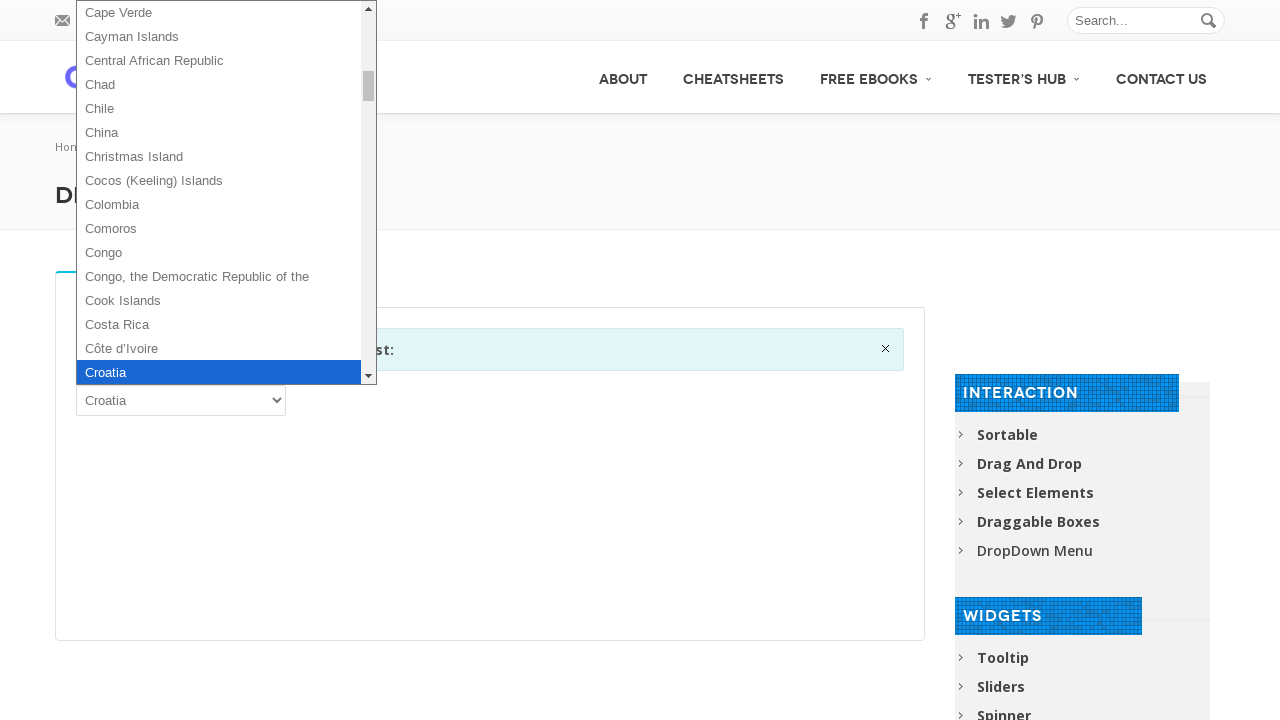

Pressed ArrowDown key (iteration 56/106)
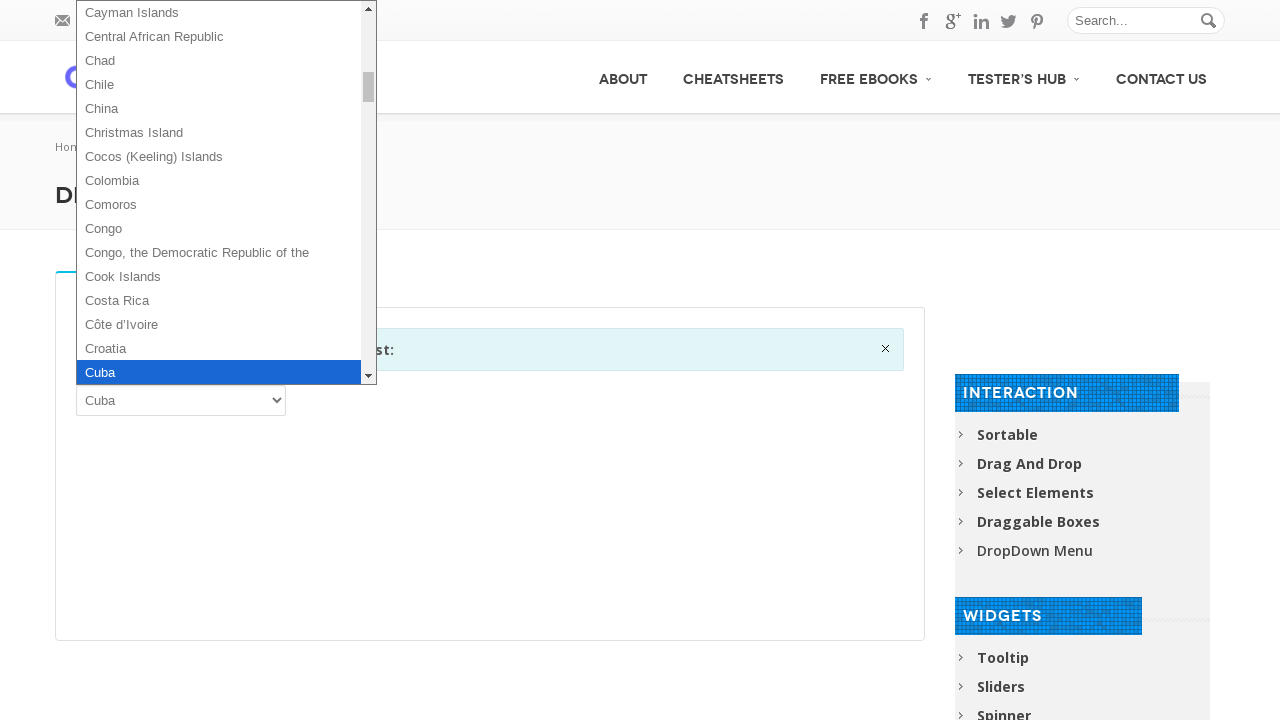

Pressed ArrowDown key (iteration 57/106)
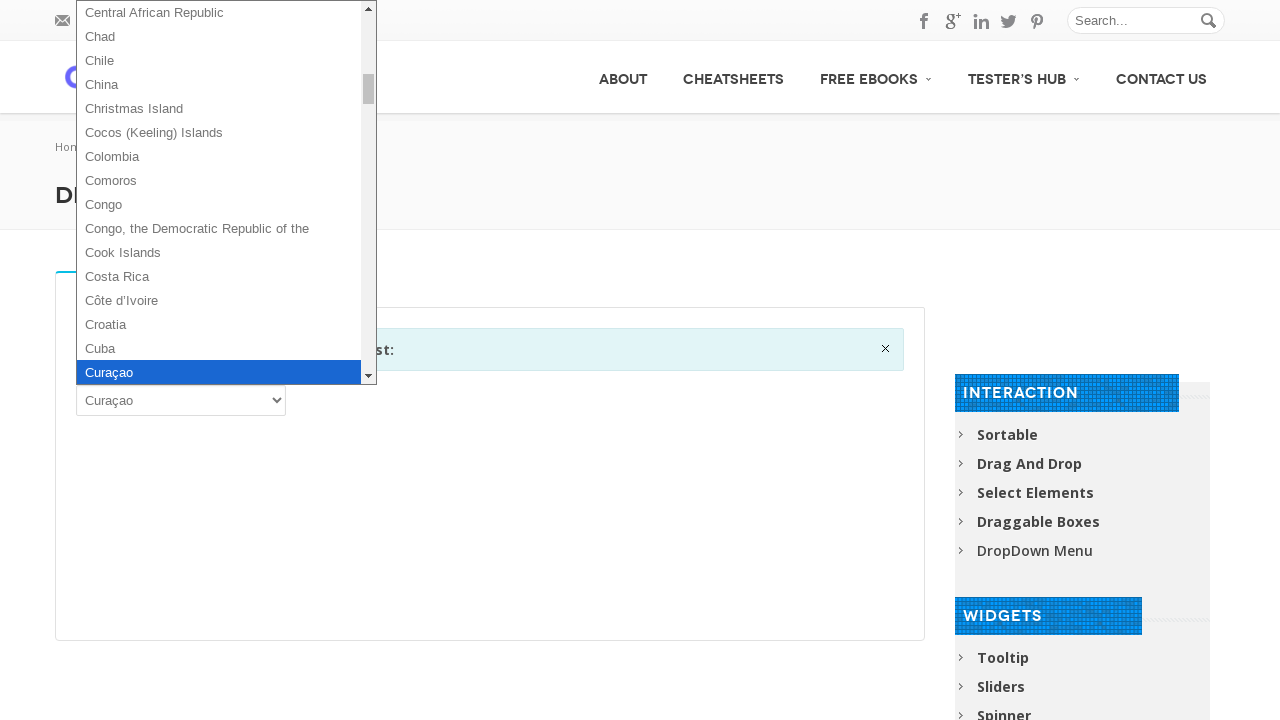

Pressed ArrowDown key (iteration 58/106)
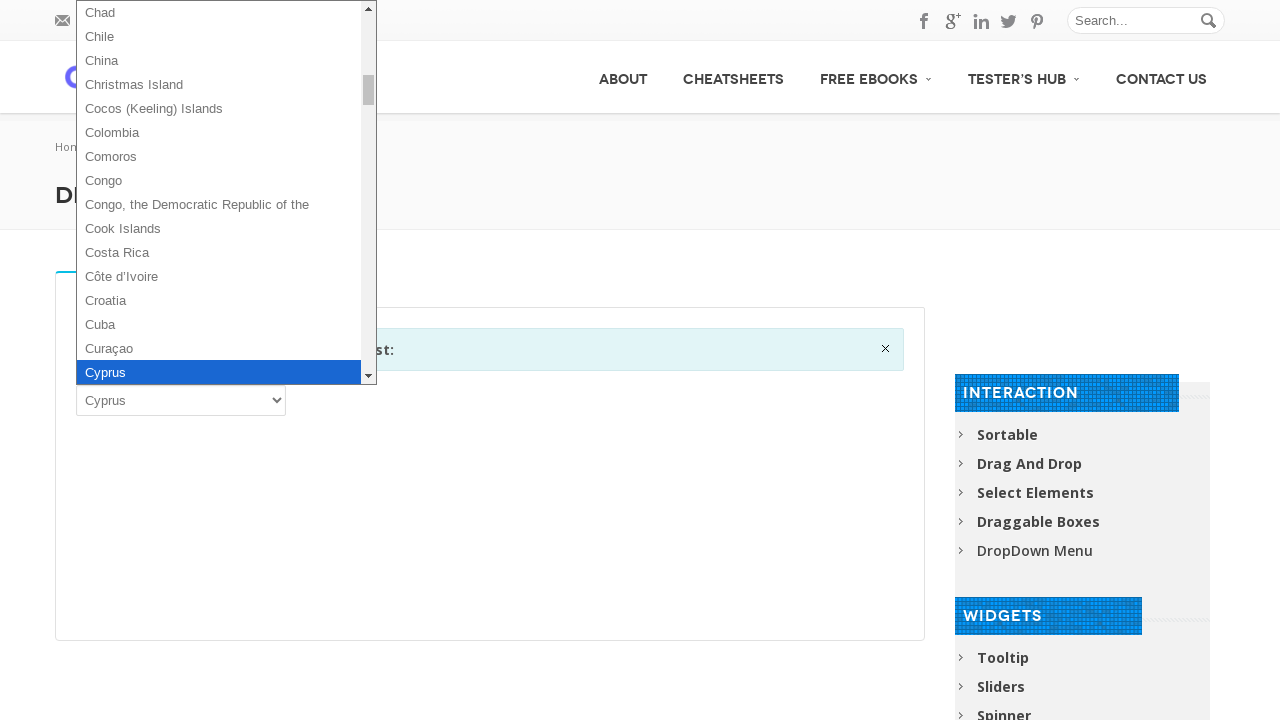

Pressed ArrowDown key (iteration 59/106)
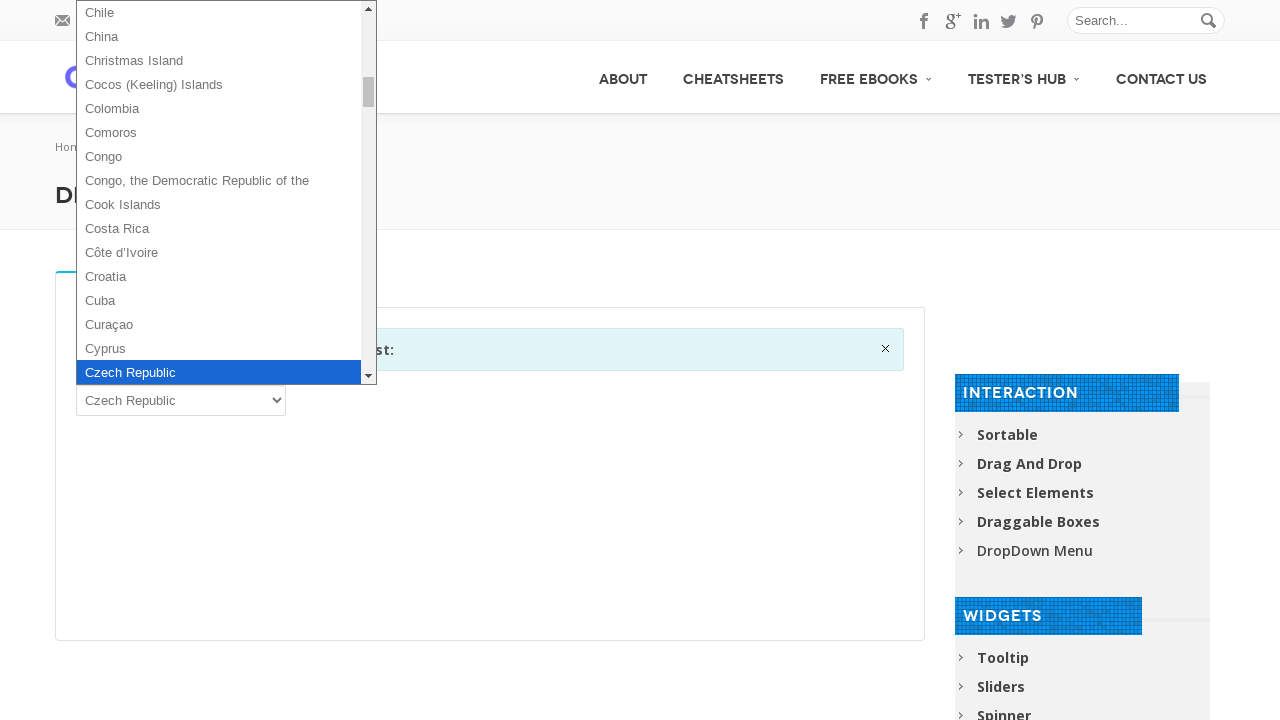

Pressed ArrowDown key (iteration 60/106)
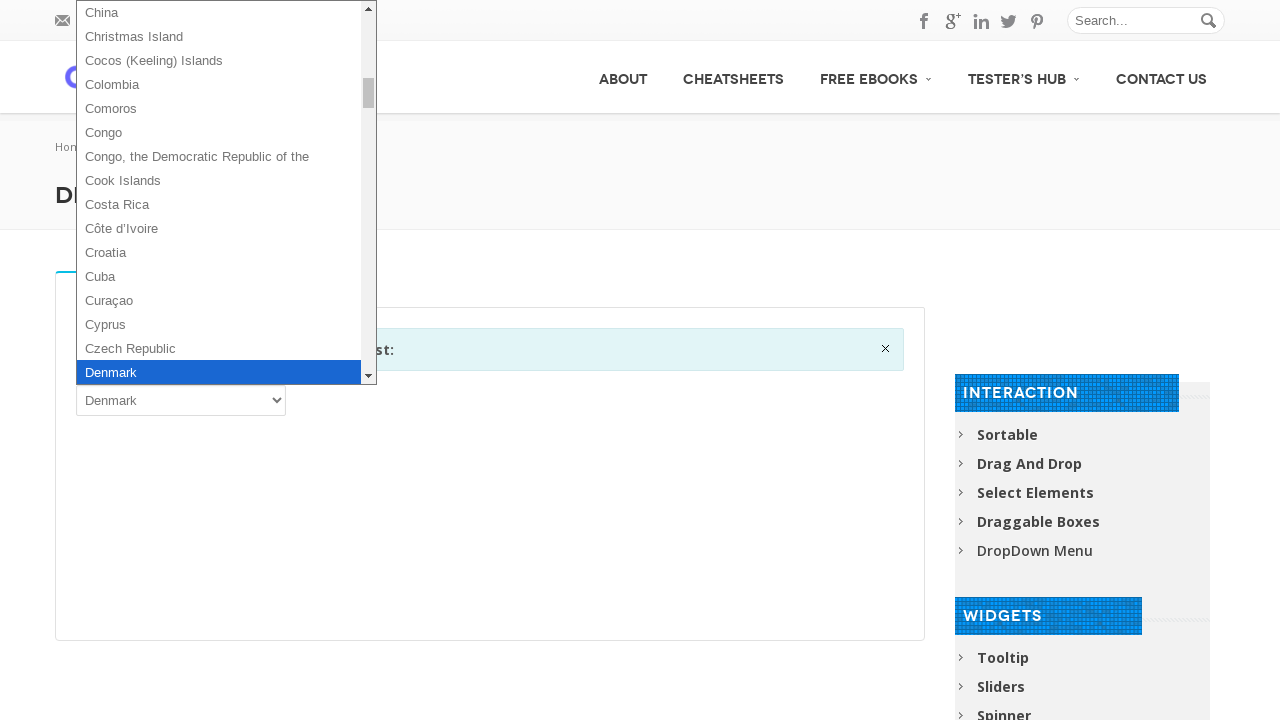

Pressed ArrowDown key (iteration 61/106)
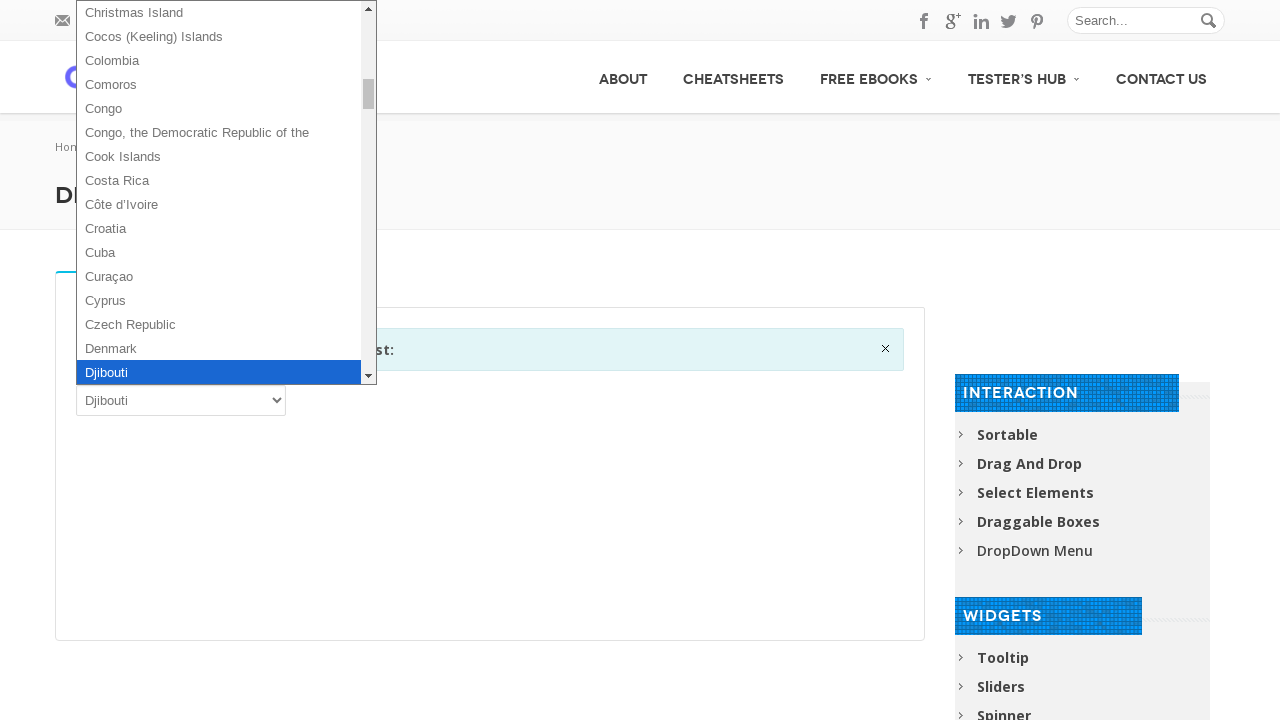

Pressed ArrowDown key (iteration 62/106)
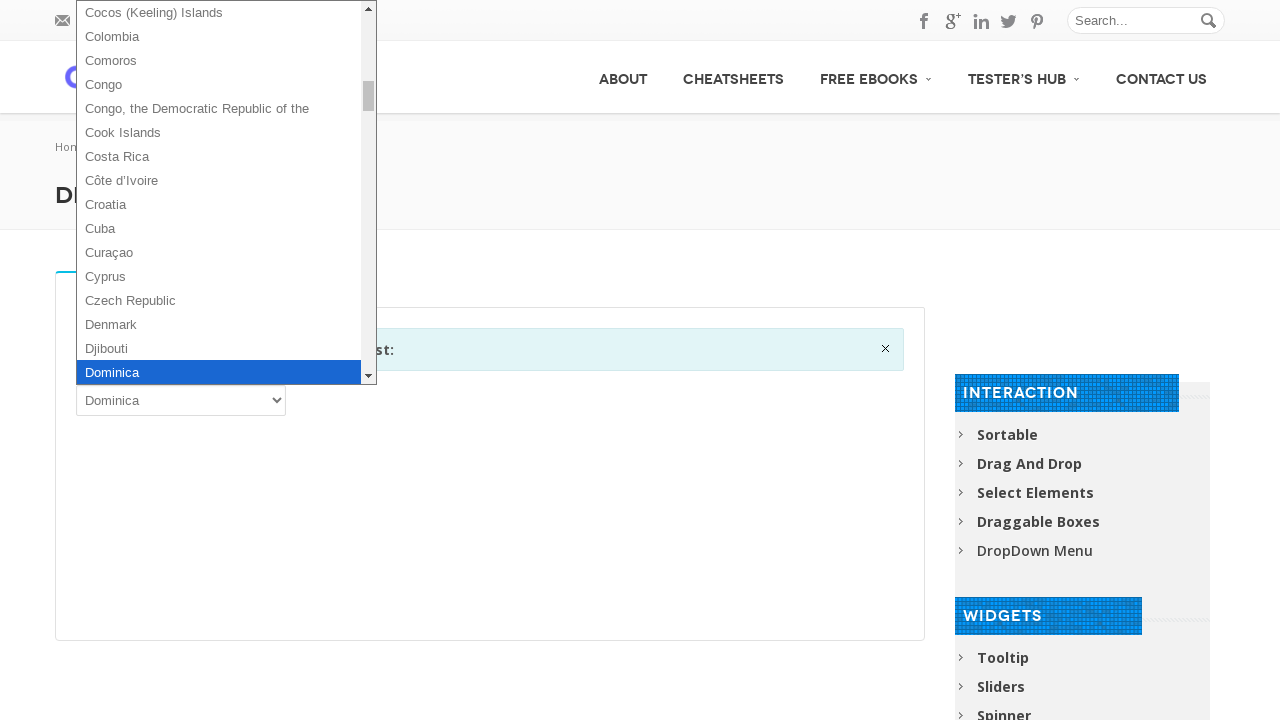

Pressed ArrowDown key (iteration 63/106)
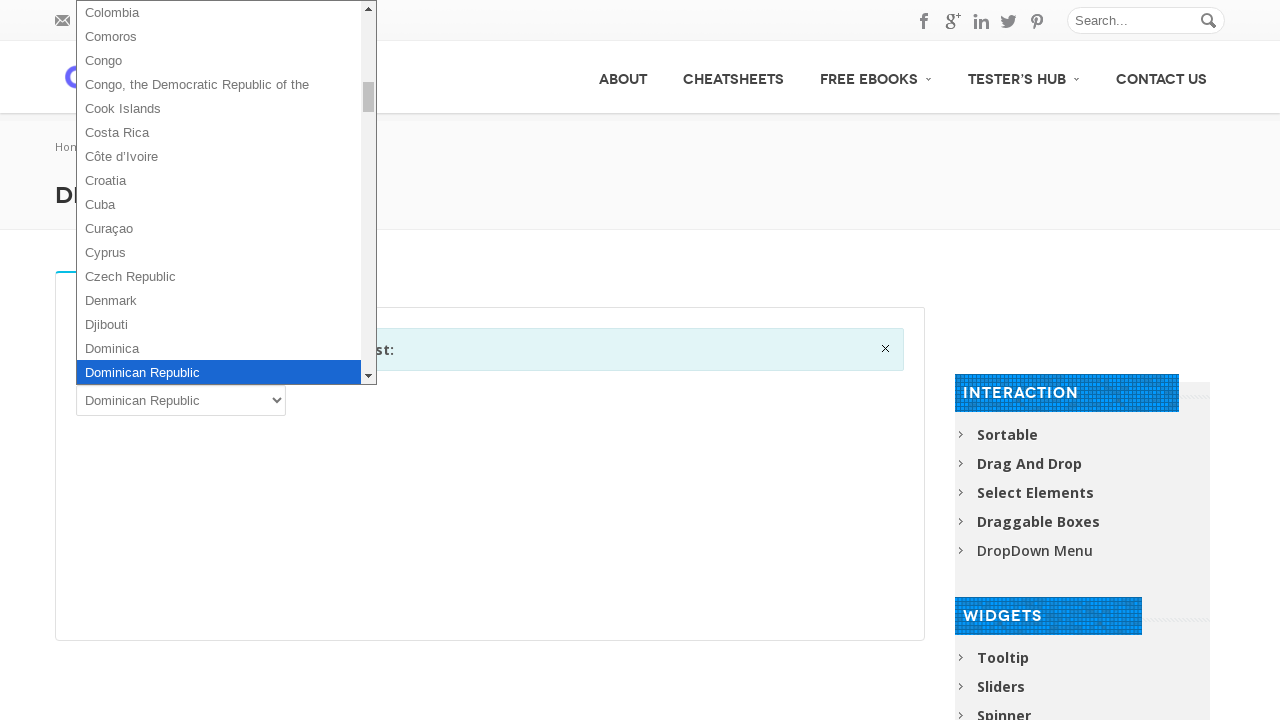

Pressed ArrowDown key (iteration 64/106)
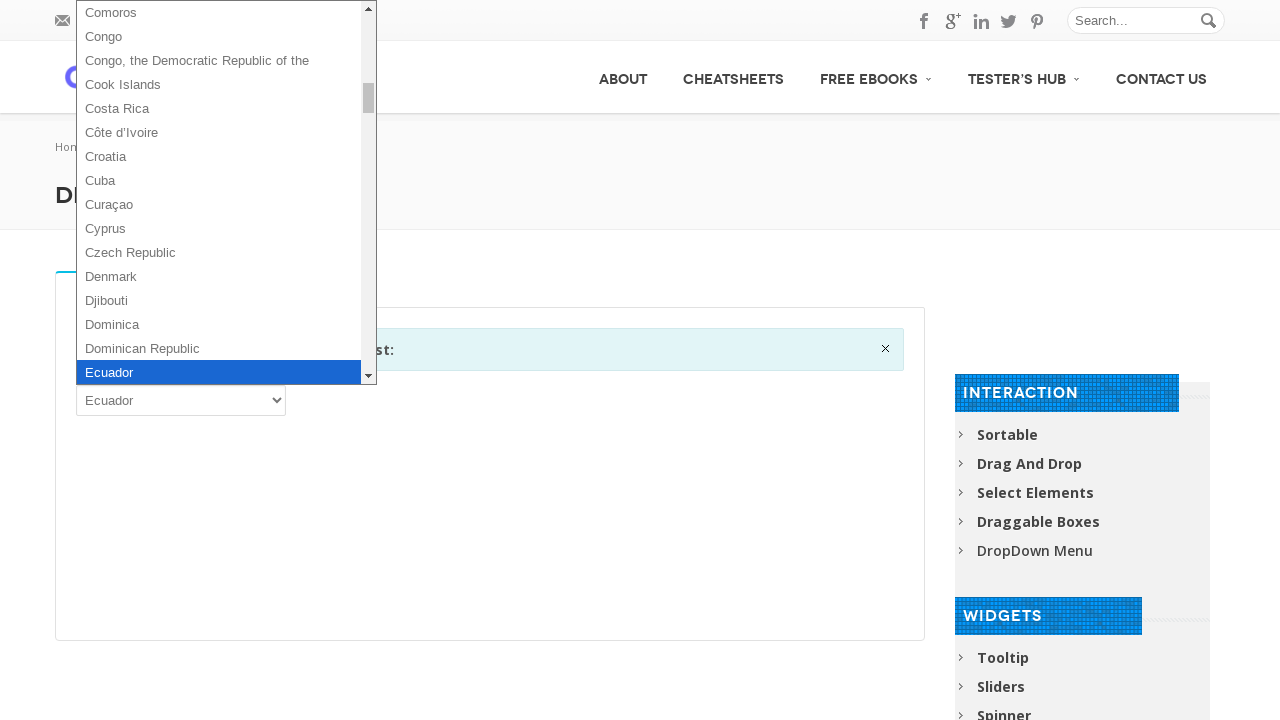

Pressed ArrowDown key (iteration 65/106)
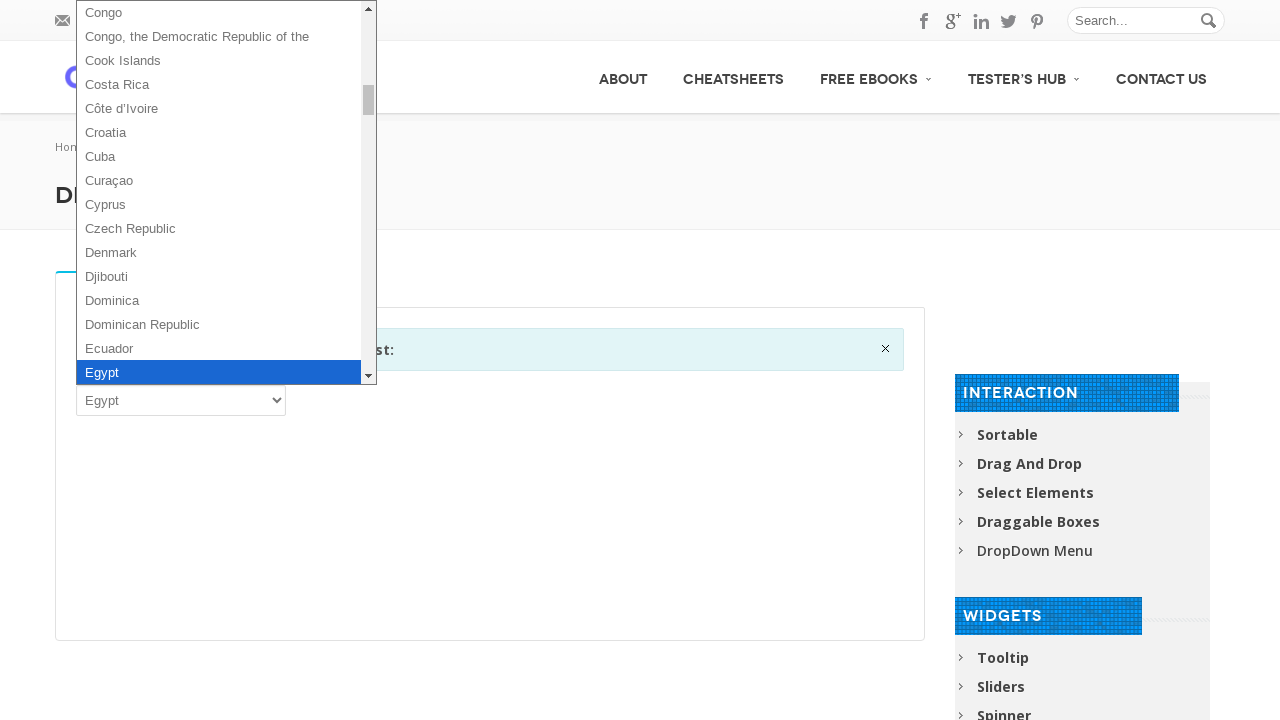

Pressed ArrowDown key (iteration 66/106)
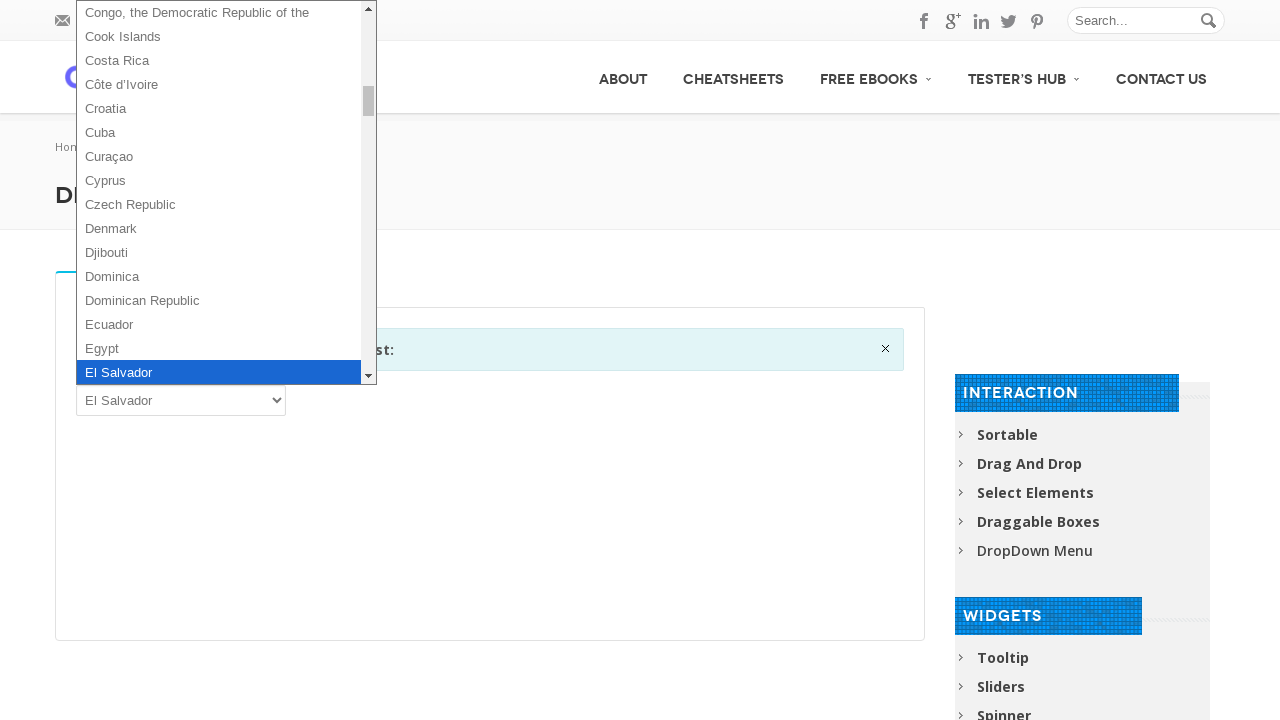

Pressed ArrowDown key (iteration 67/106)
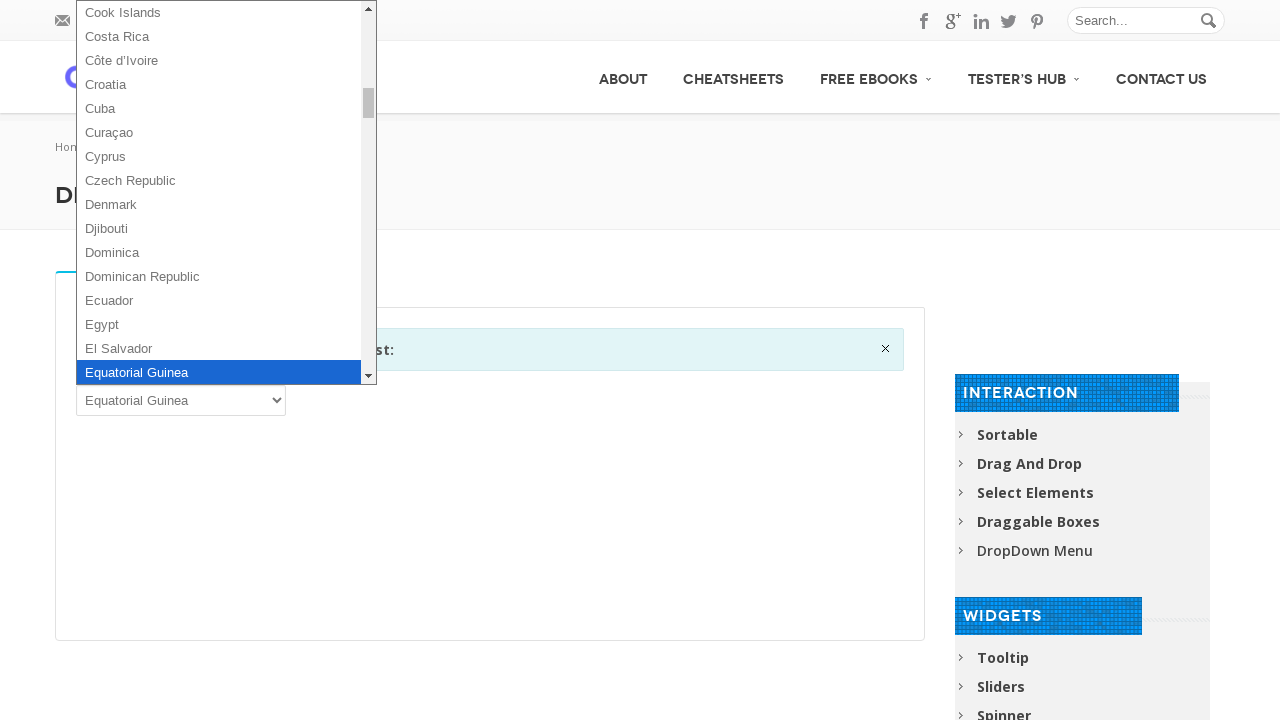

Pressed ArrowDown key (iteration 68/106)
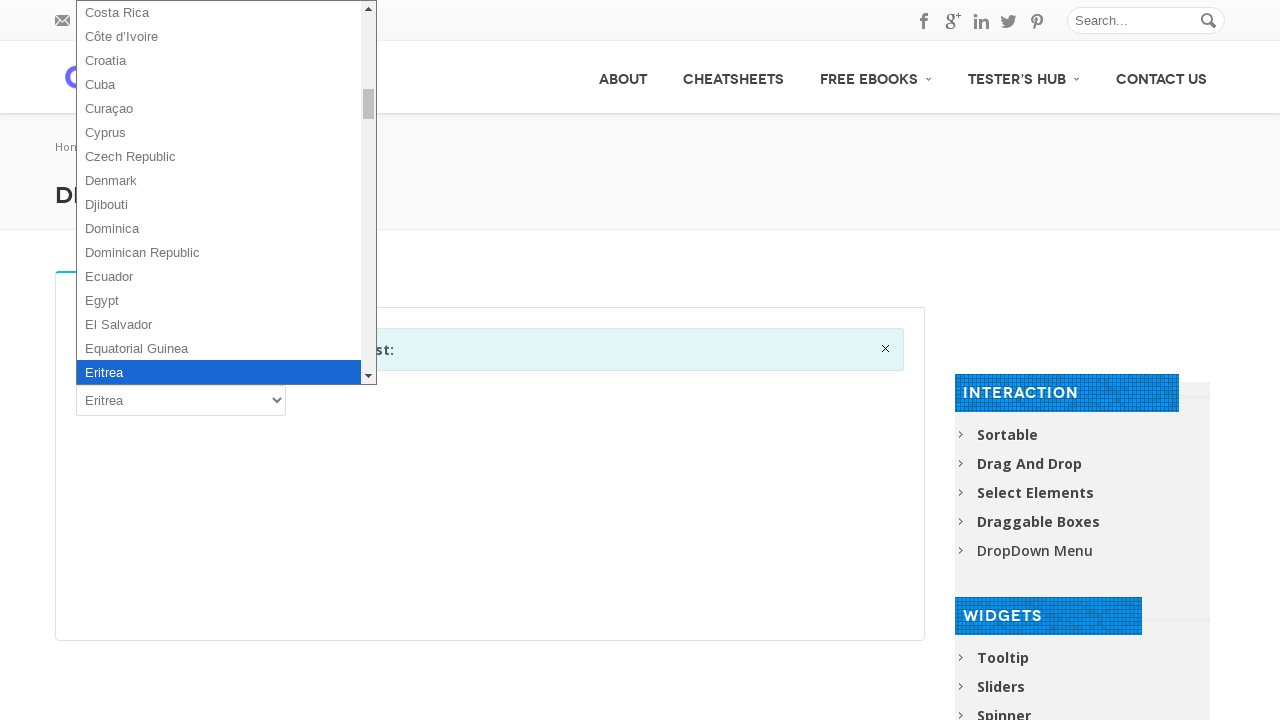

Pressed ArrowDown key (iteration 69/106)
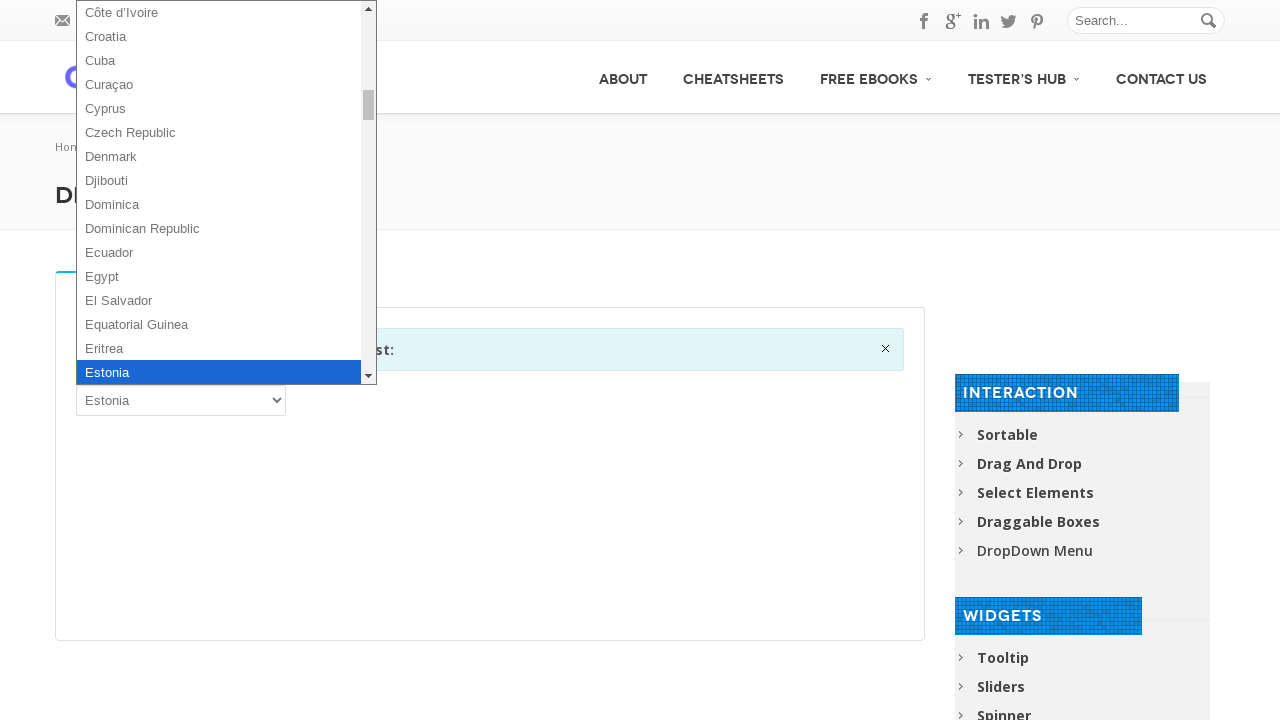

Pressed ArrowDown key (iteration 70/106)
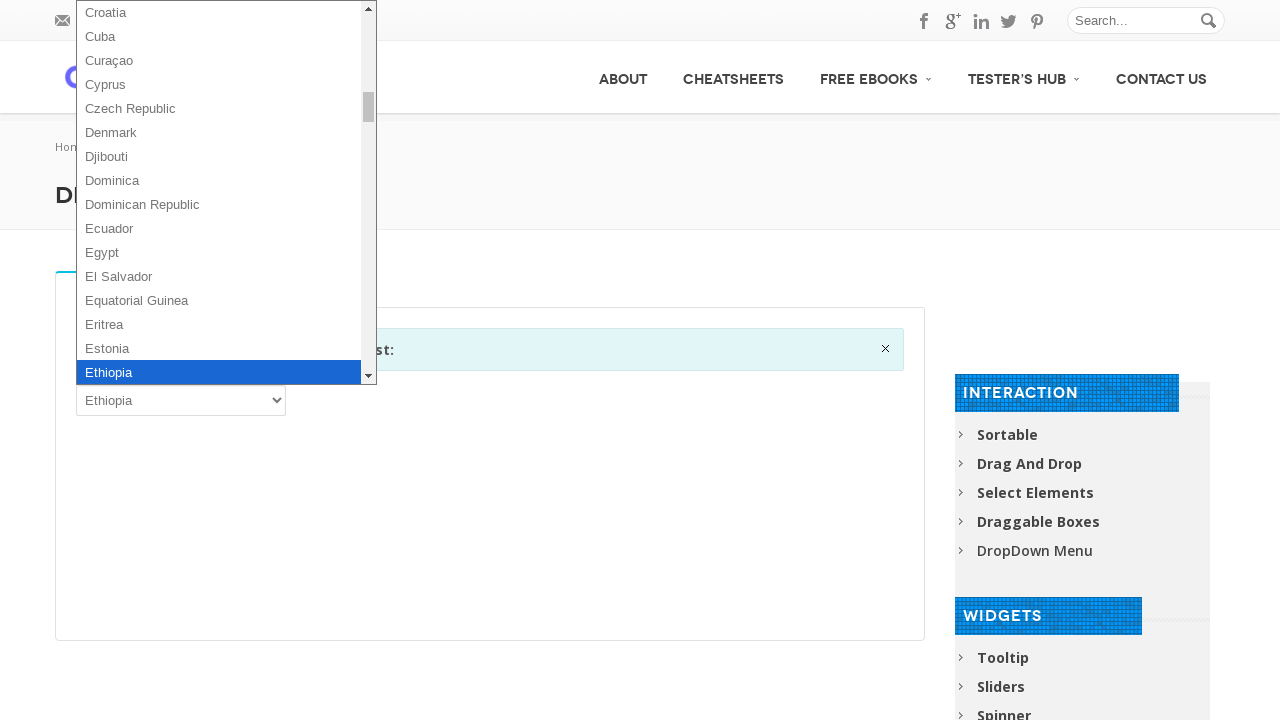

Pressed ArrowDown key (iteration 71/106)
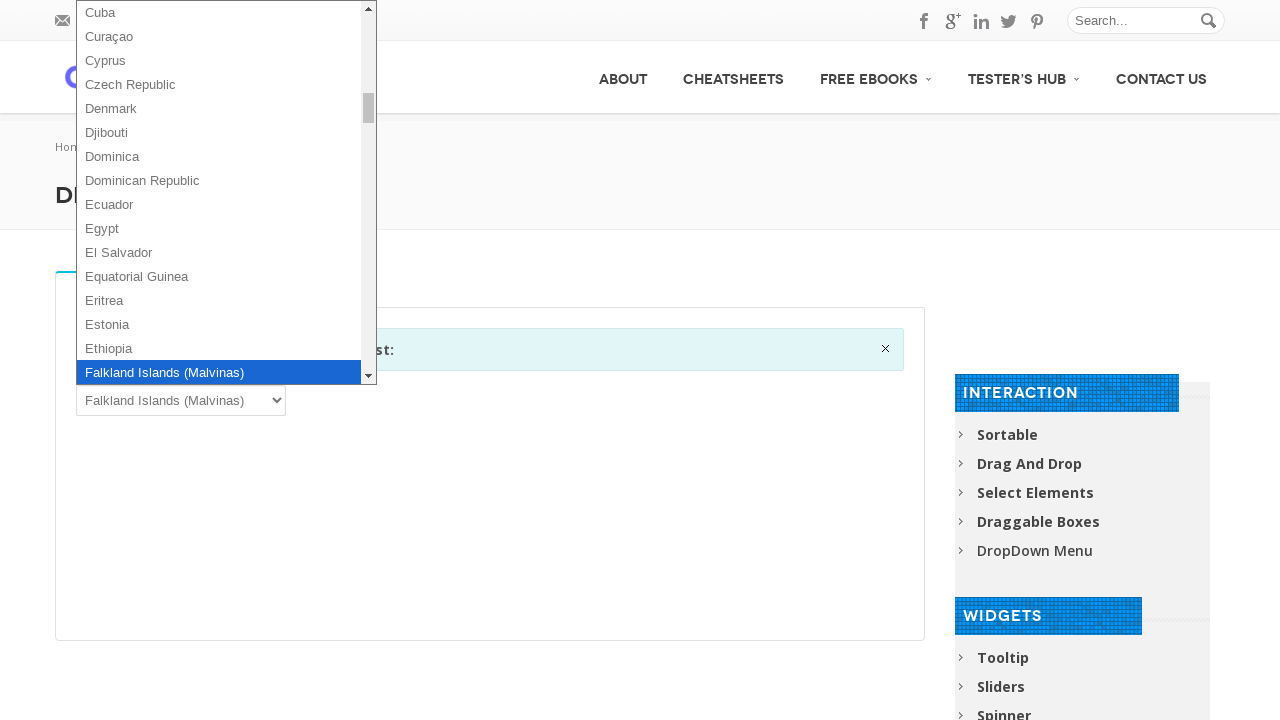

Pressed ArrowDown key (iteration 72/106)
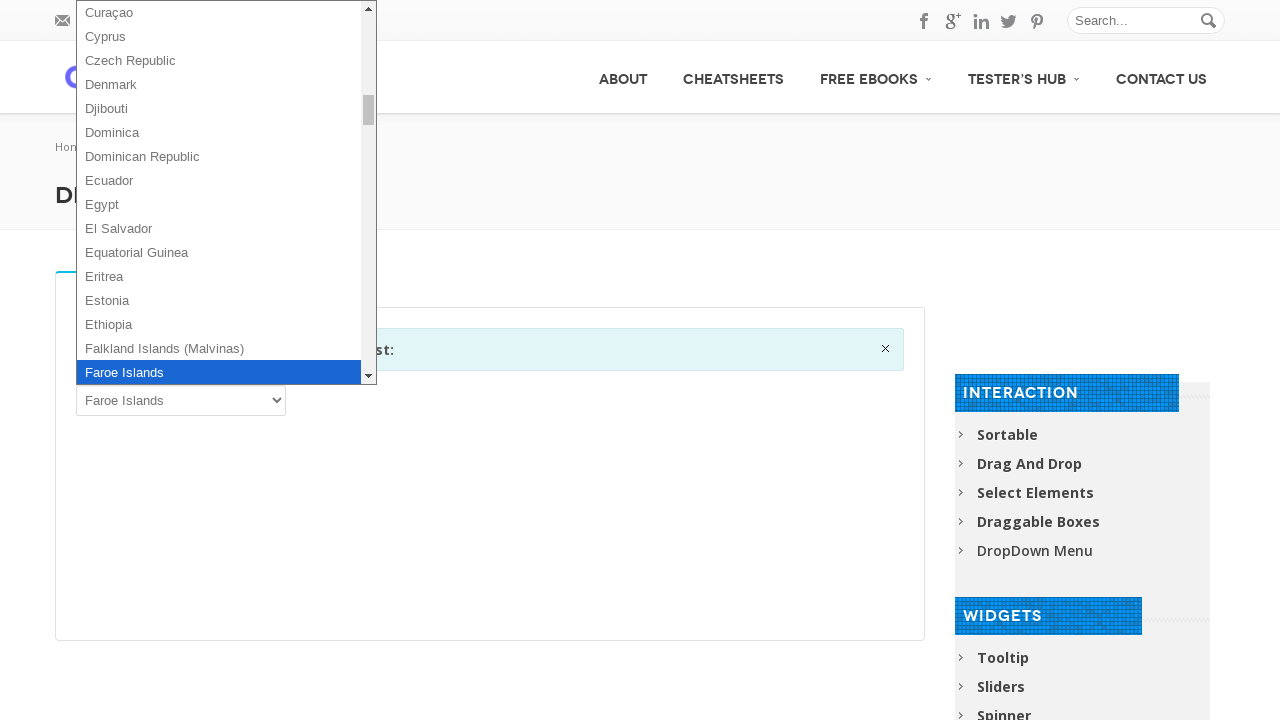

Pressed ArrowDown key (iteration 73/106)
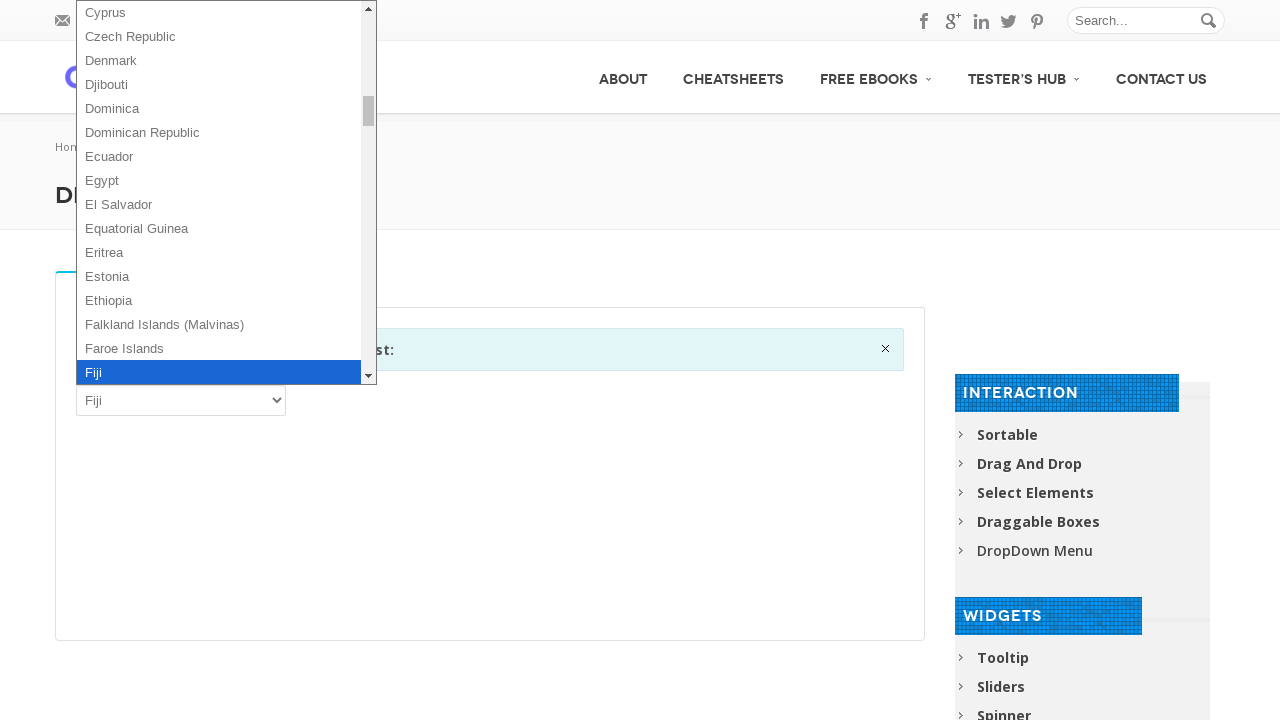

Pressed ArrowDown key (iteration 74/106)
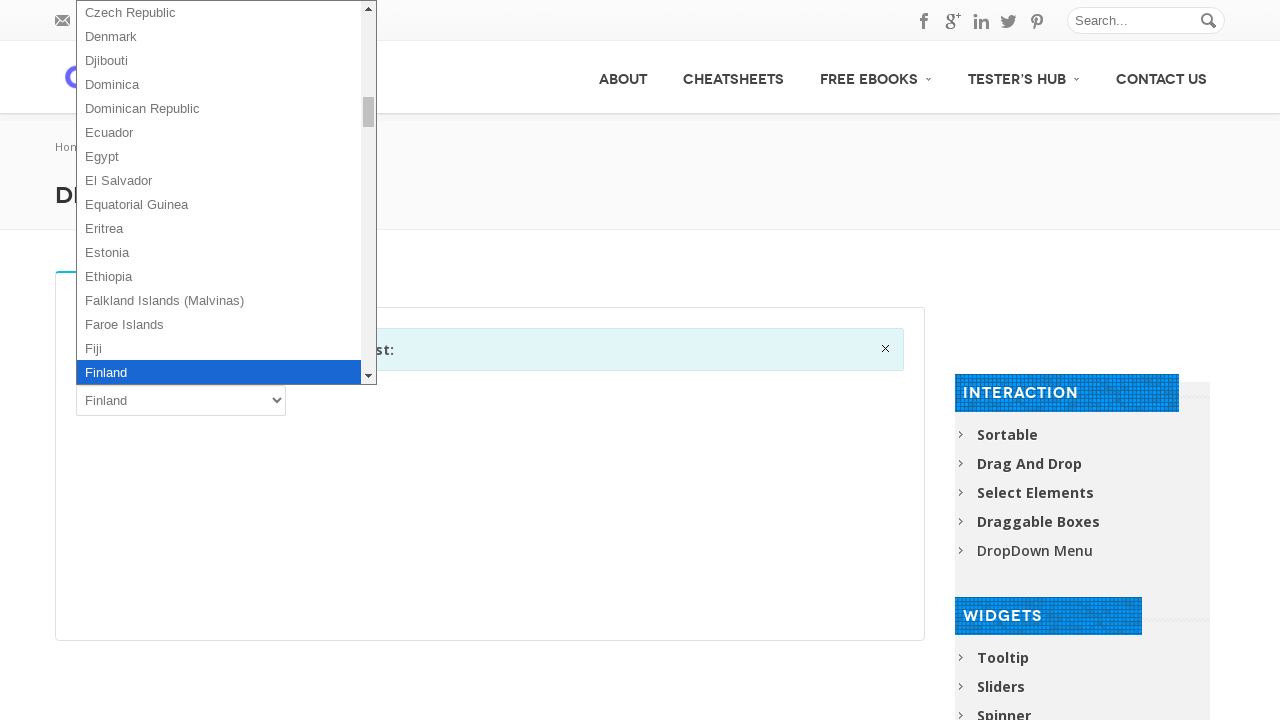

Pressed ArrowDown key (iteration 75/106)
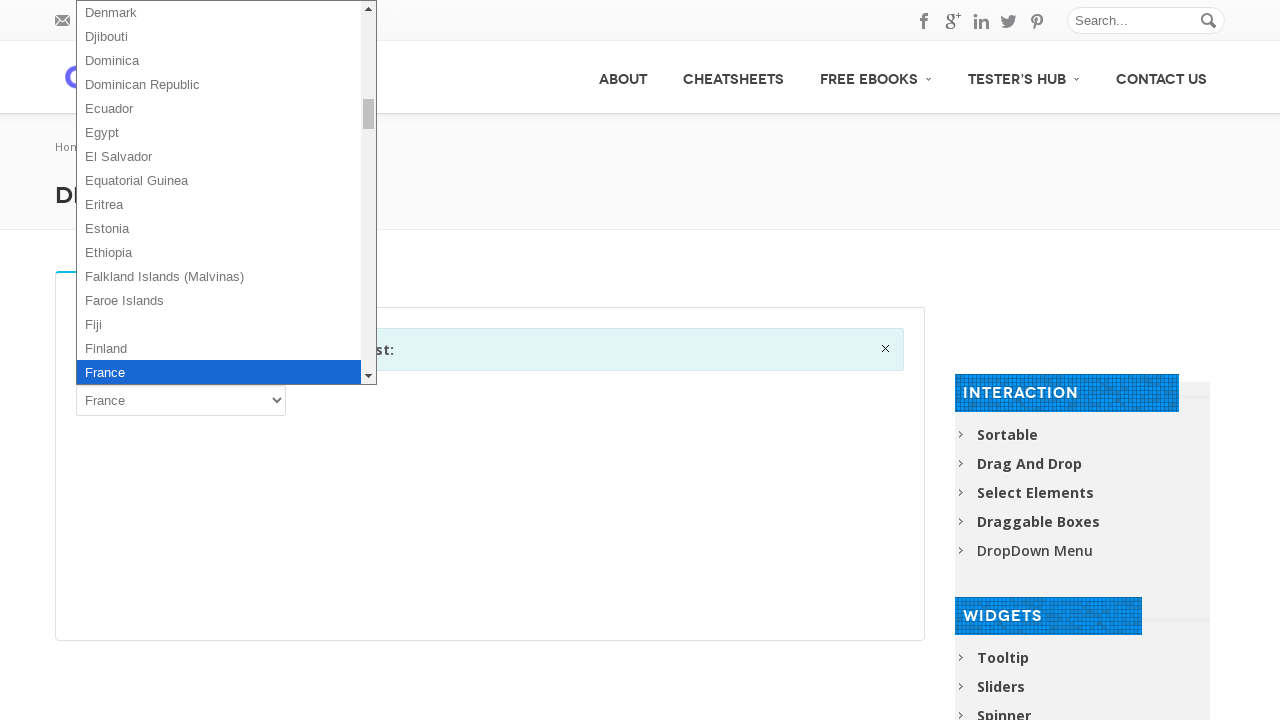

Pressed ArrowDown key (iteration 76/106)
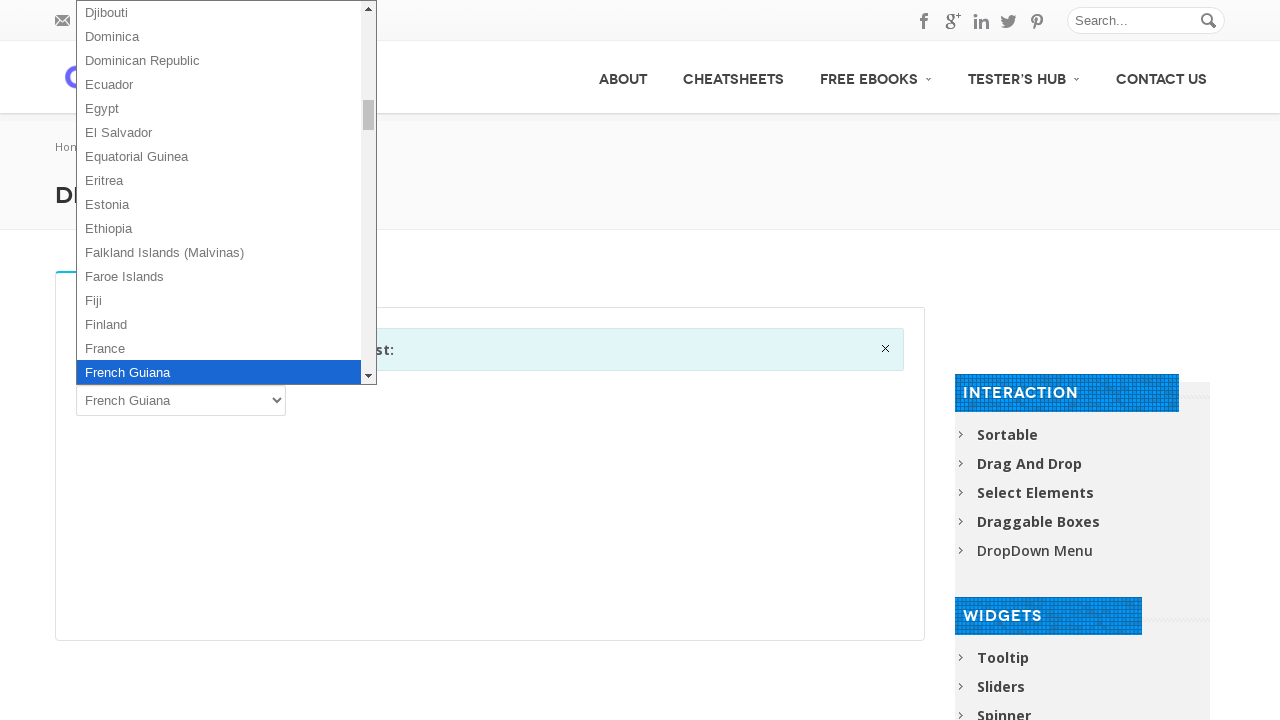

Pressed ArrowDown key (iteration 77/106)
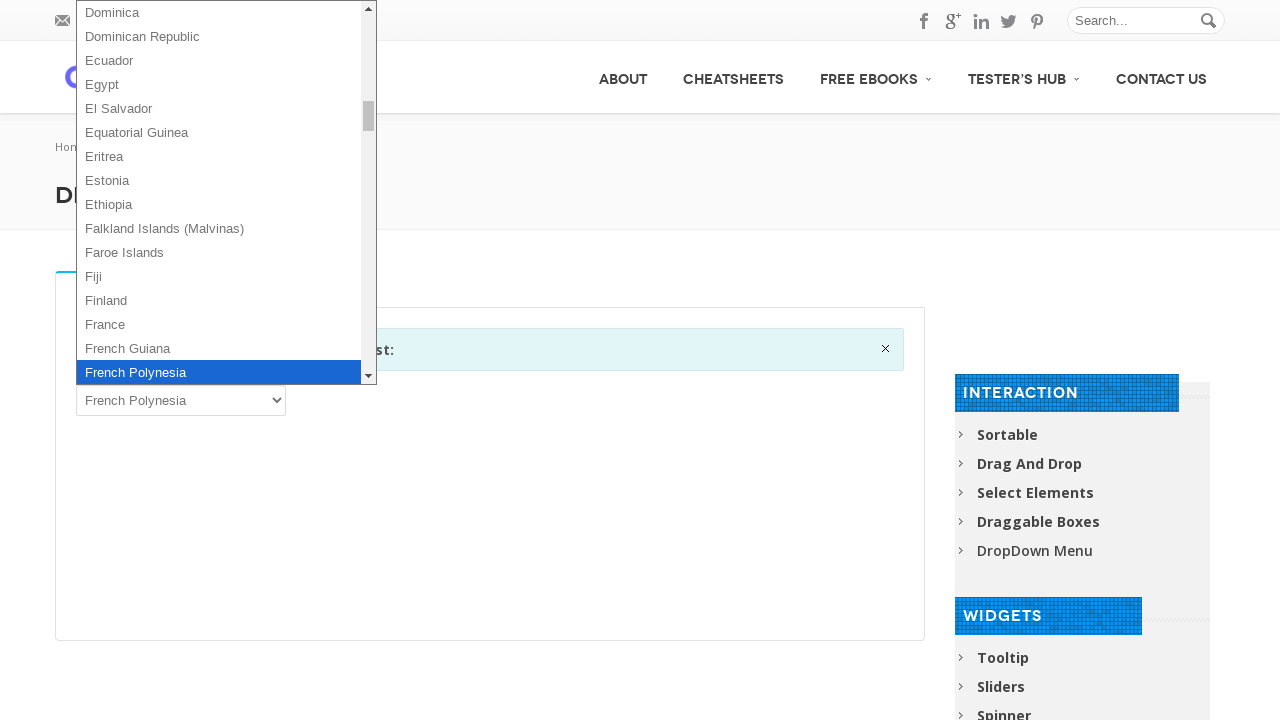

Pressed ArrowDown key (iteration 78/106)
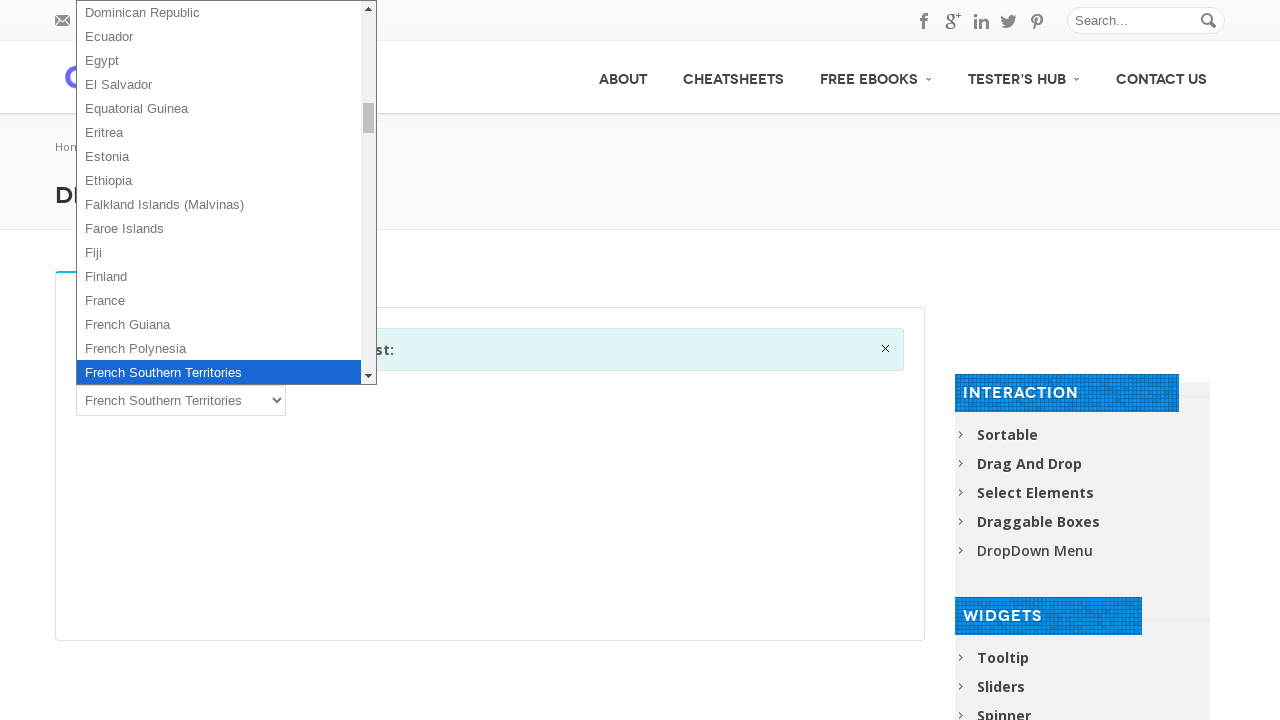

Pressed ArrowDown key (iteration 79/106)
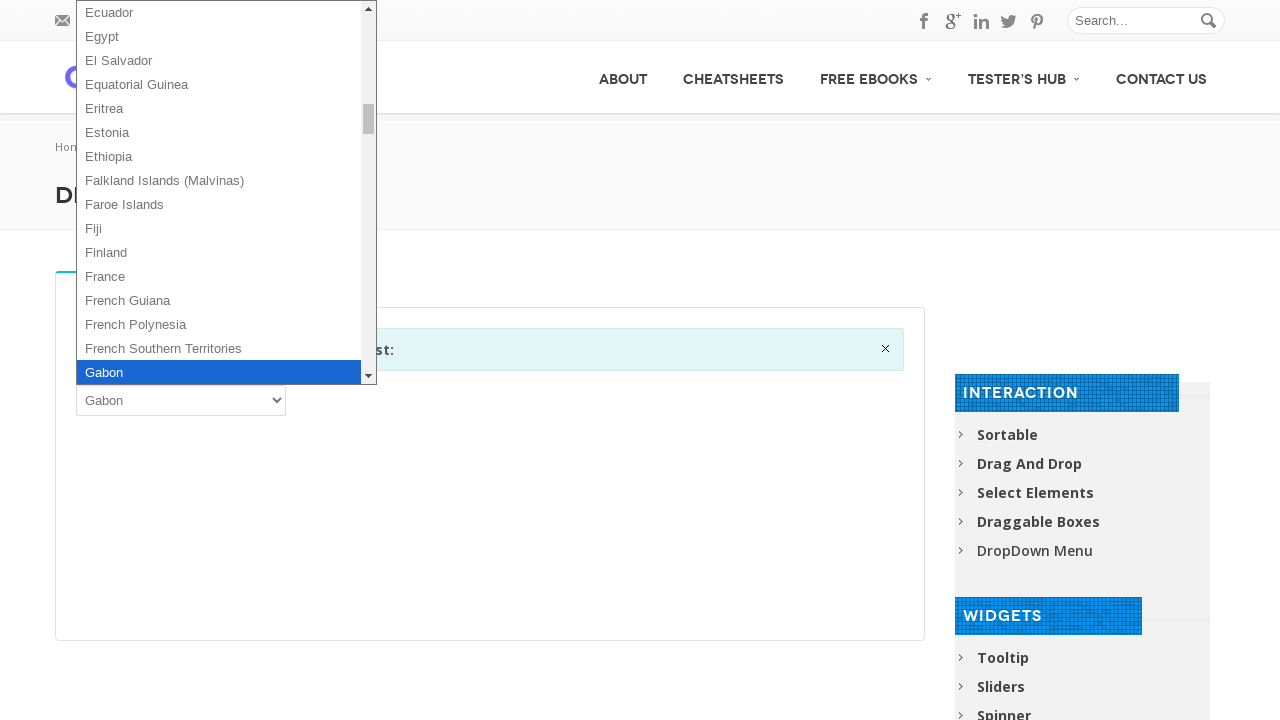

Pressed ArrowDown key (iteration 80/106)
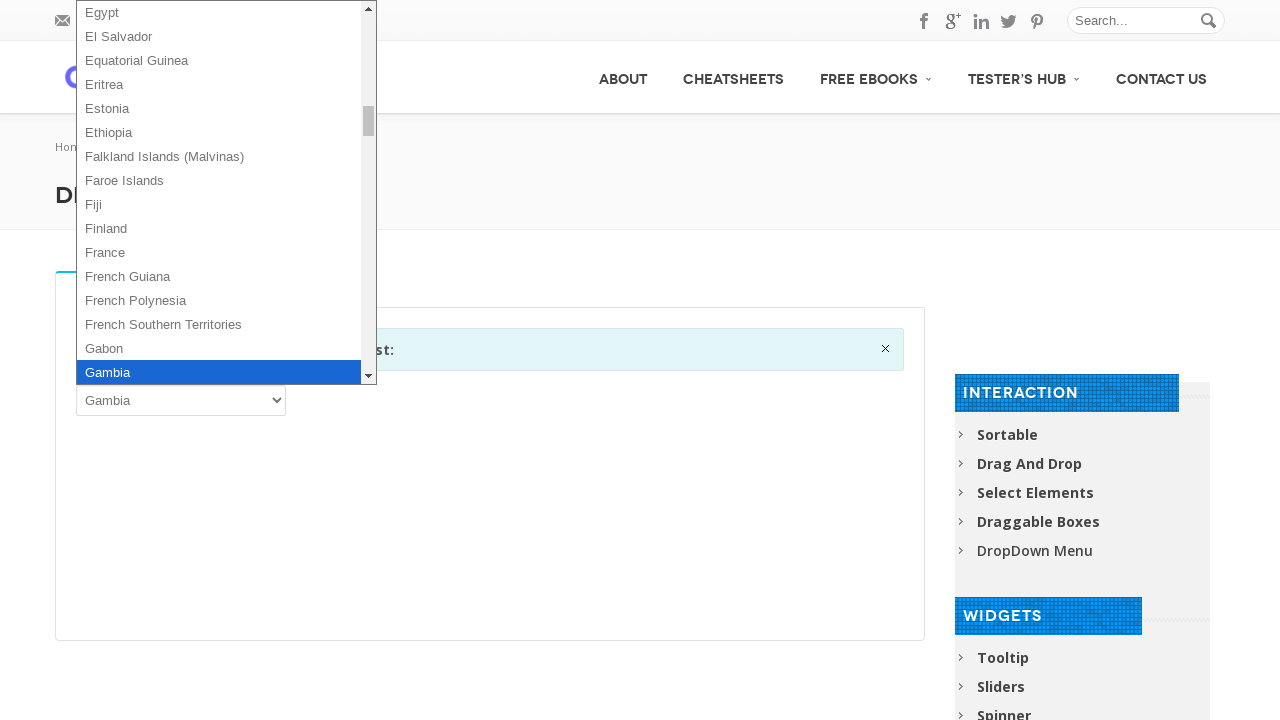

Pressed ArrowDown key (iteration 81/106)
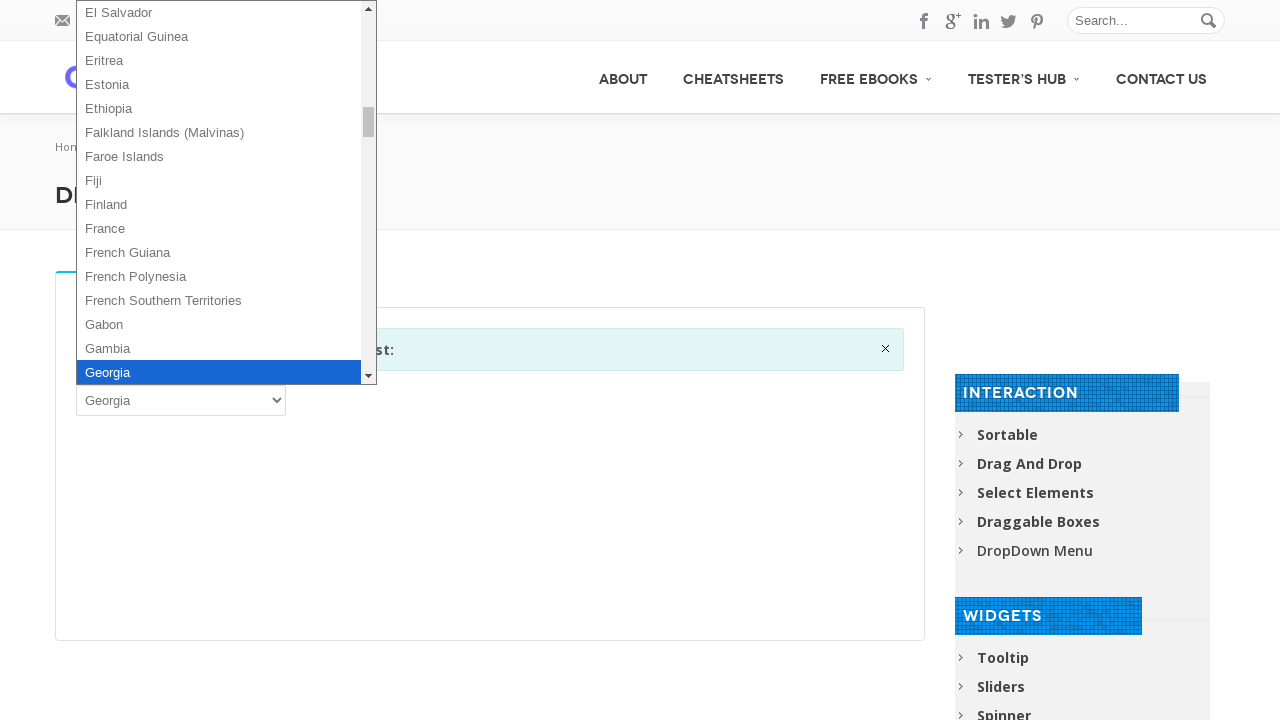

Pressed ArrowDown key (iteration 82/106)
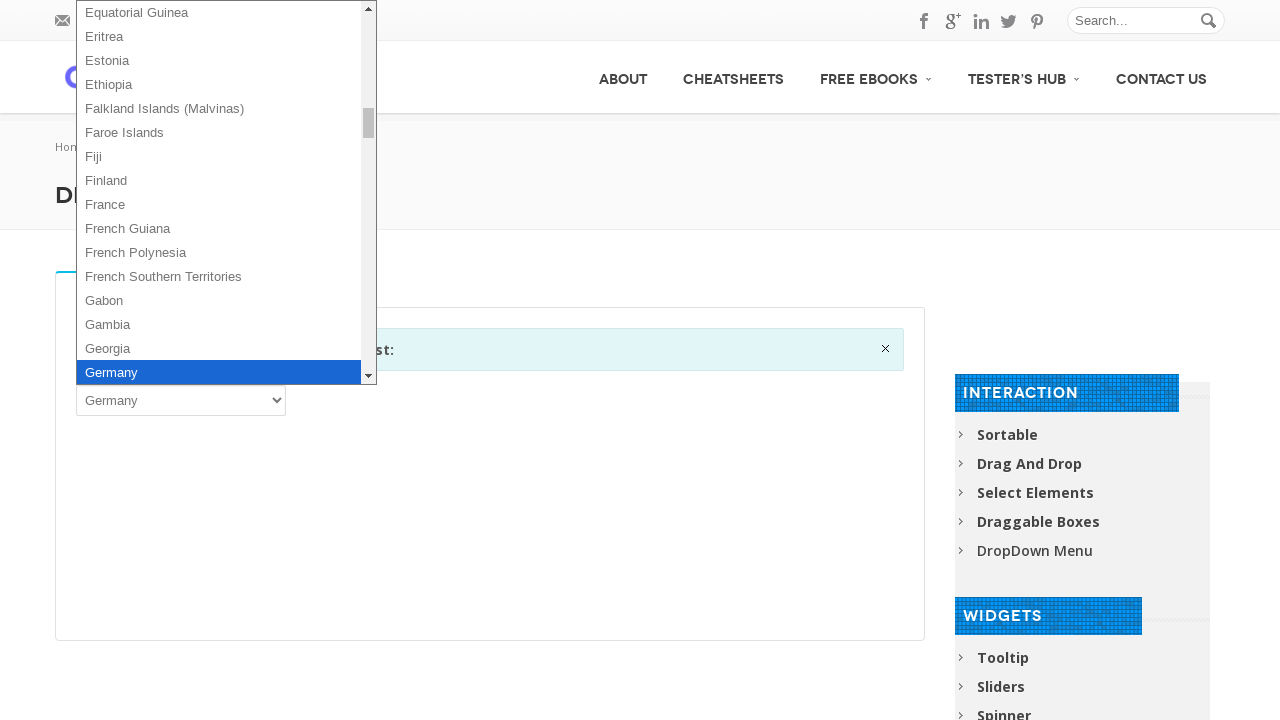

Pressed ArrowDown key (iteration 83/106)
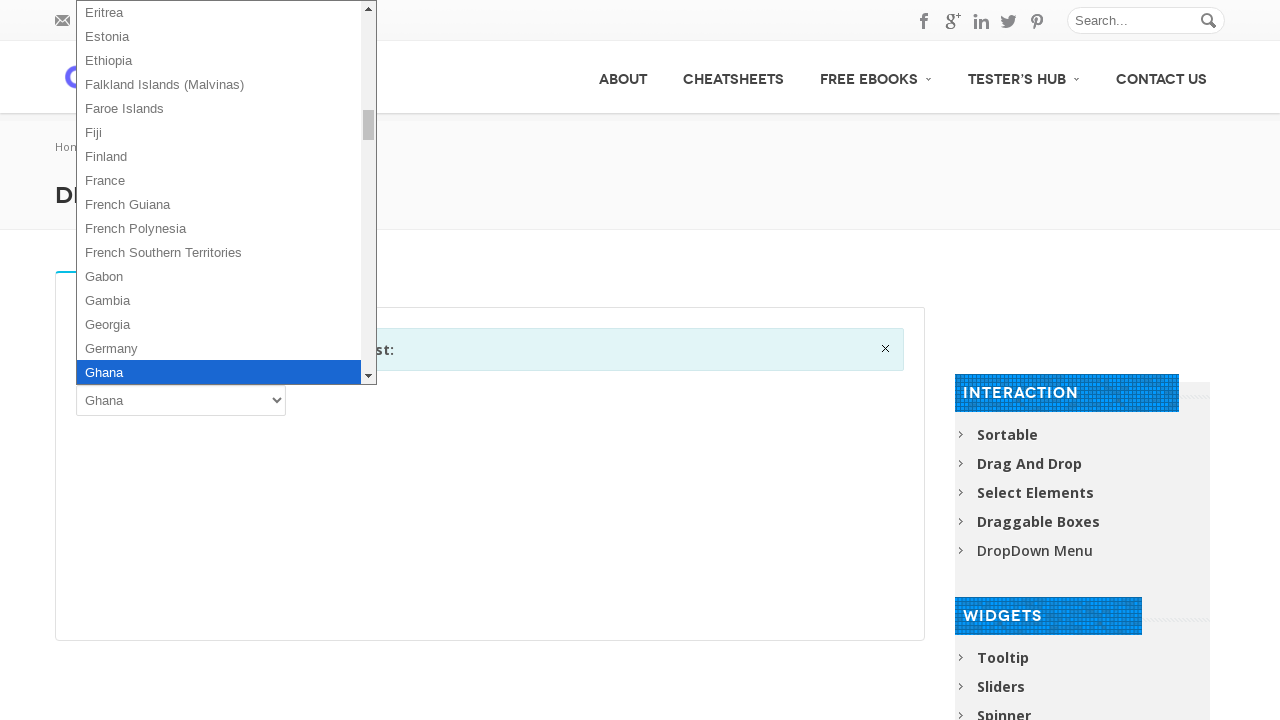

Pressed ArrowDown key (iteration 84/106)
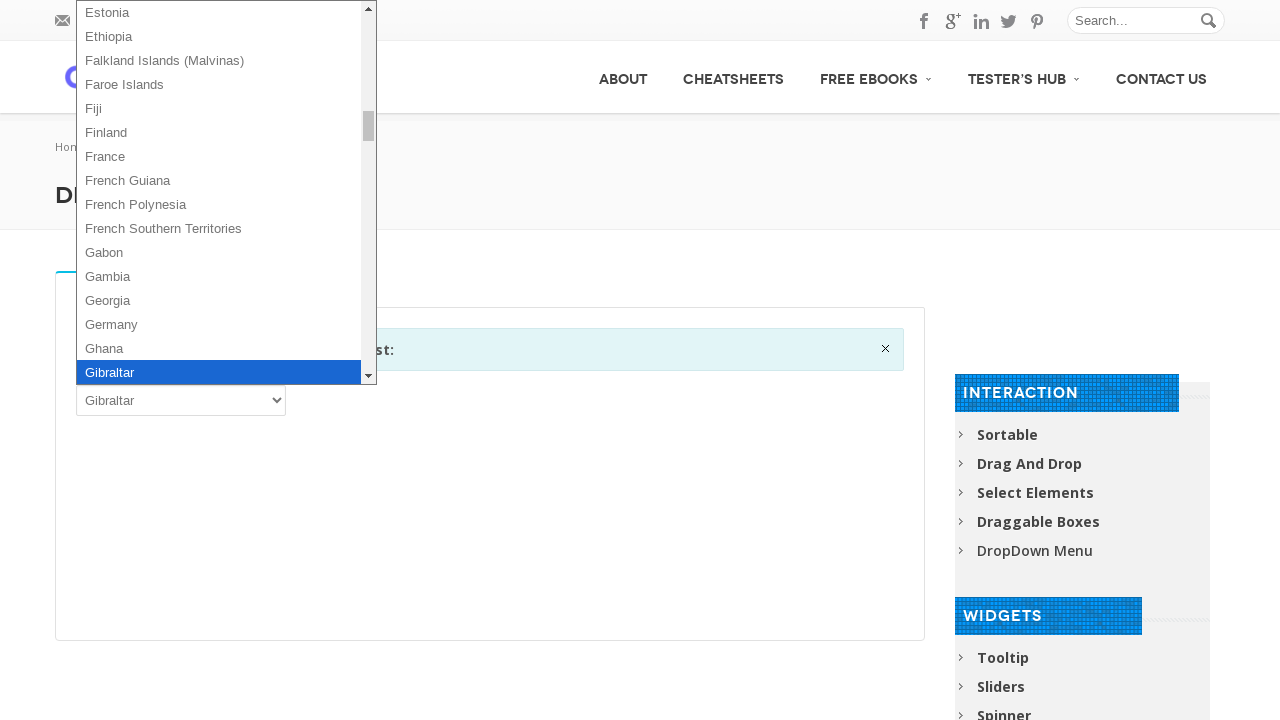

Pressed ArrowDown key (iteration 85/106)
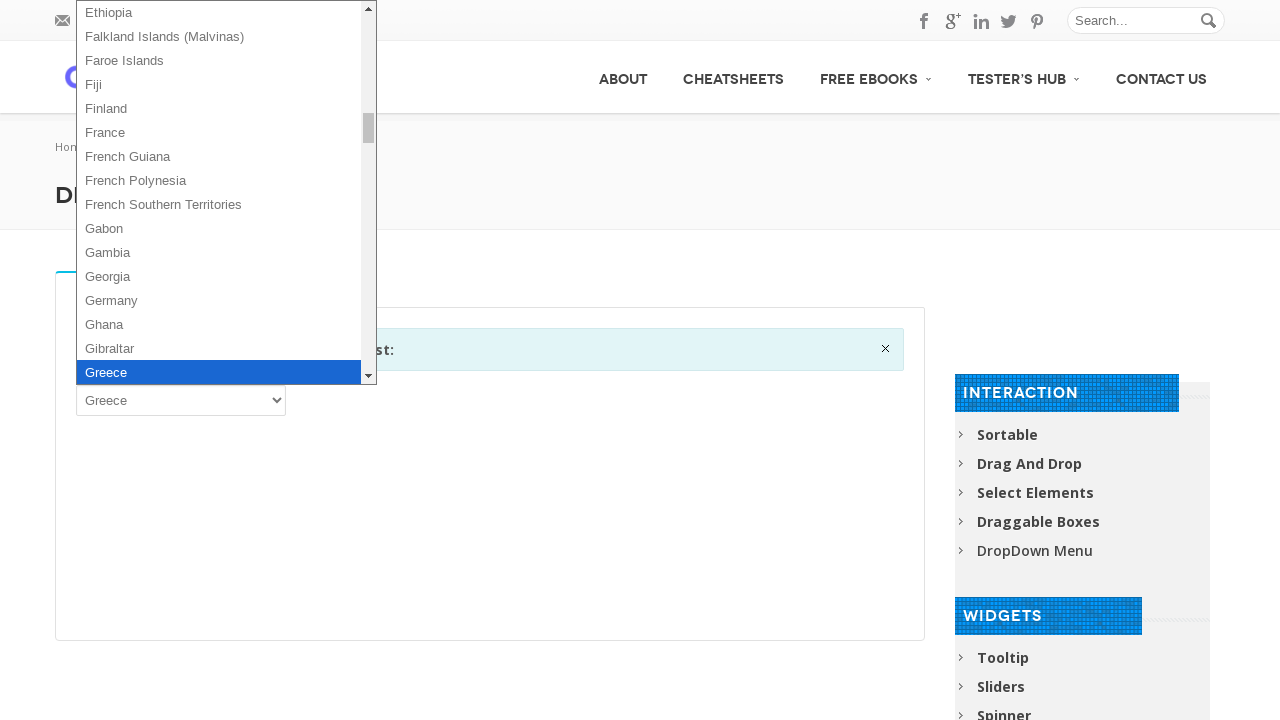

Pressed ArrowDown key (iteration 86/106)
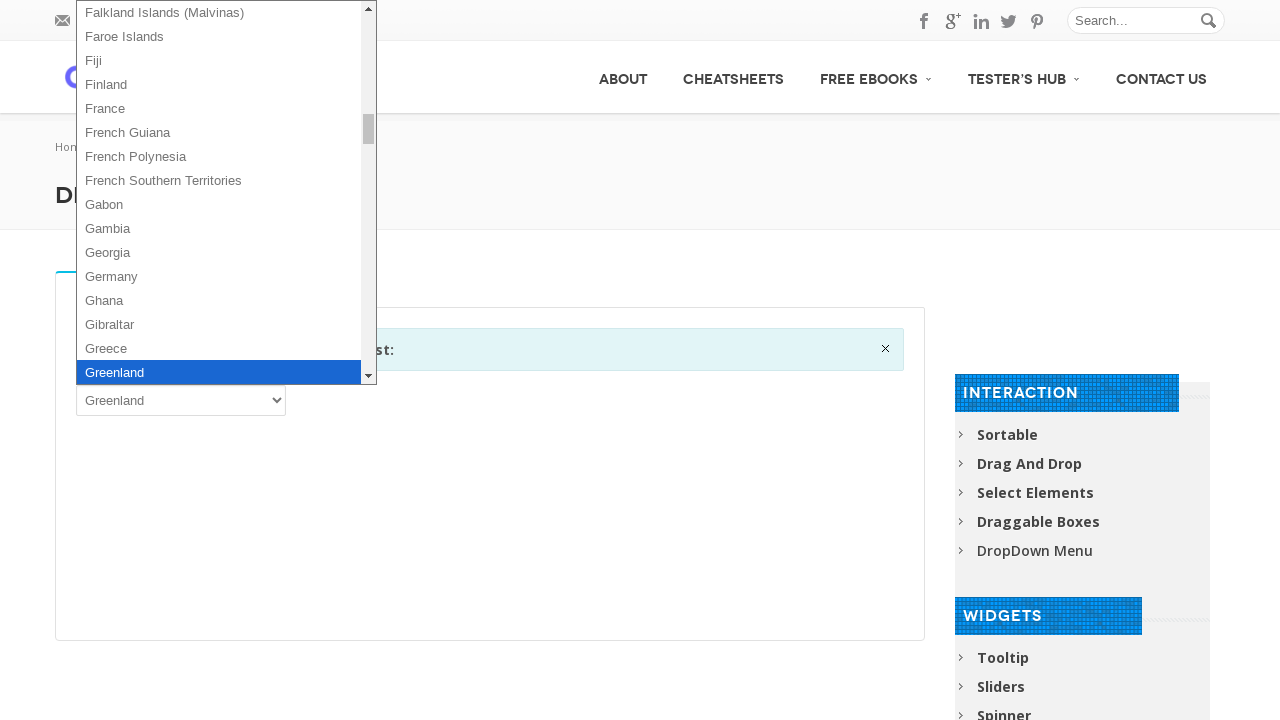

Pressed ArrowDown key (iteration 87/106)
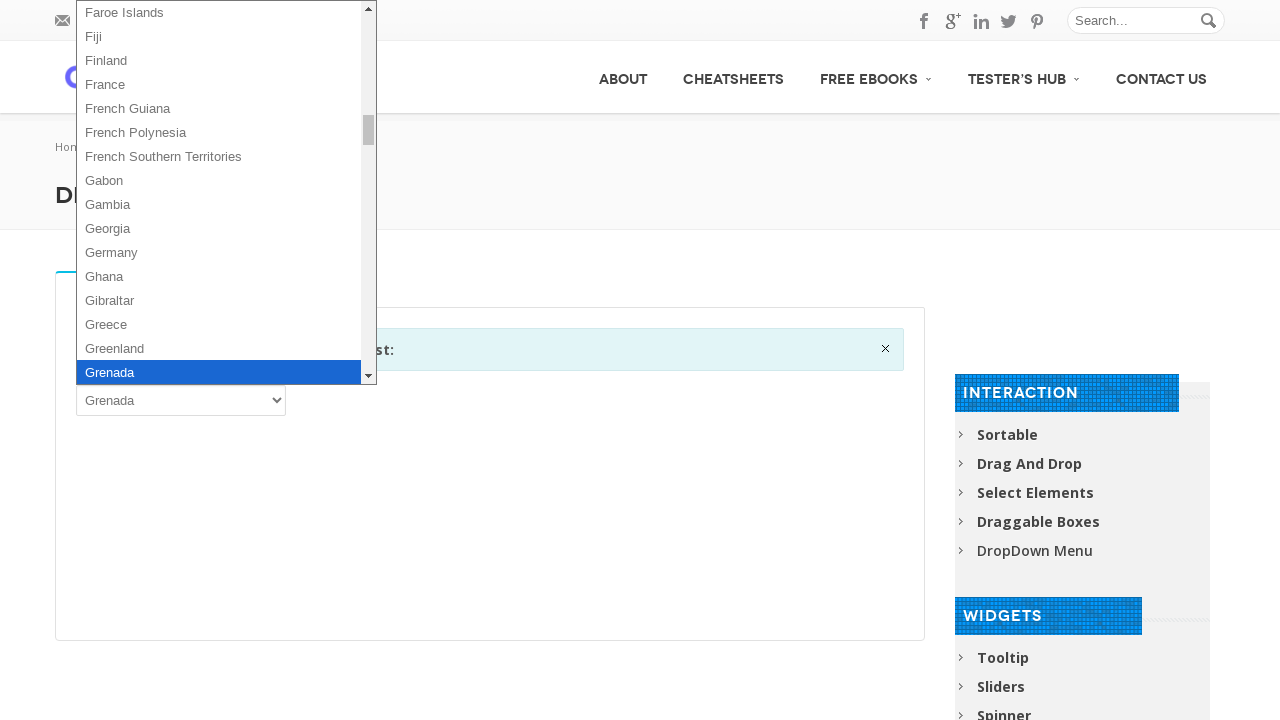

Pressed ArrowDown key (iteration 88/106)
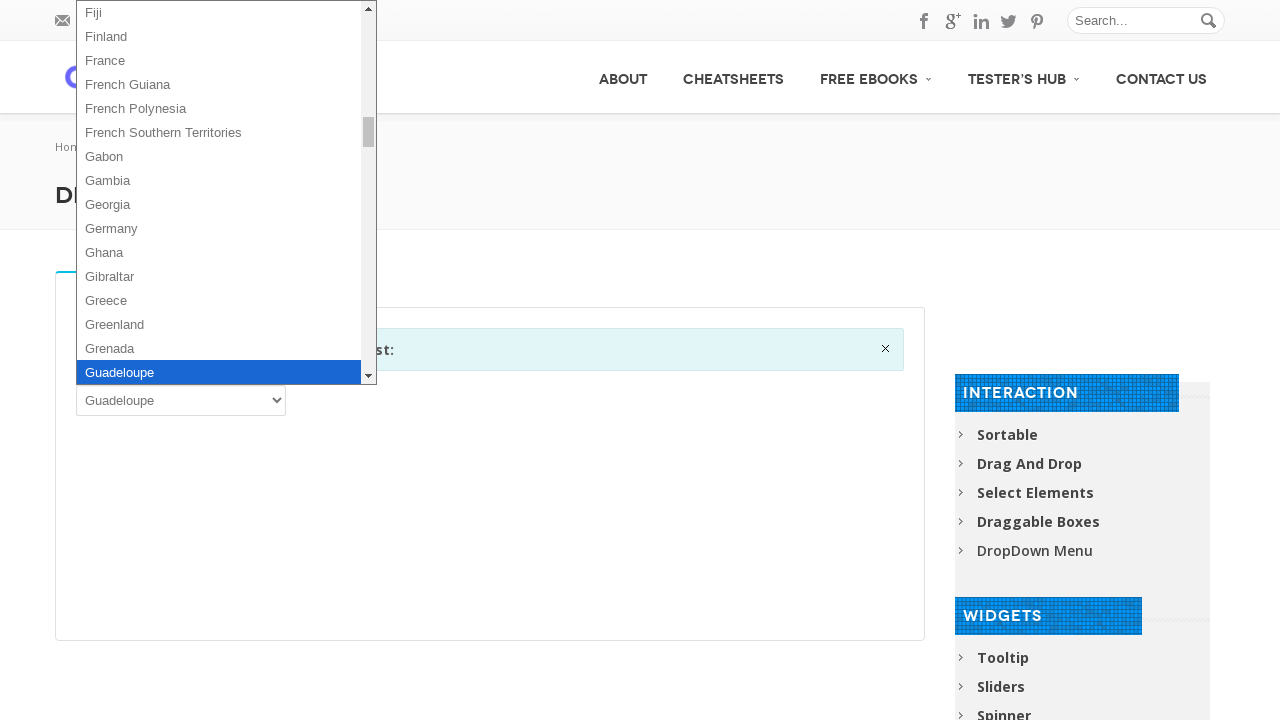

Pressed ArrowDown key (iteration 89/106)
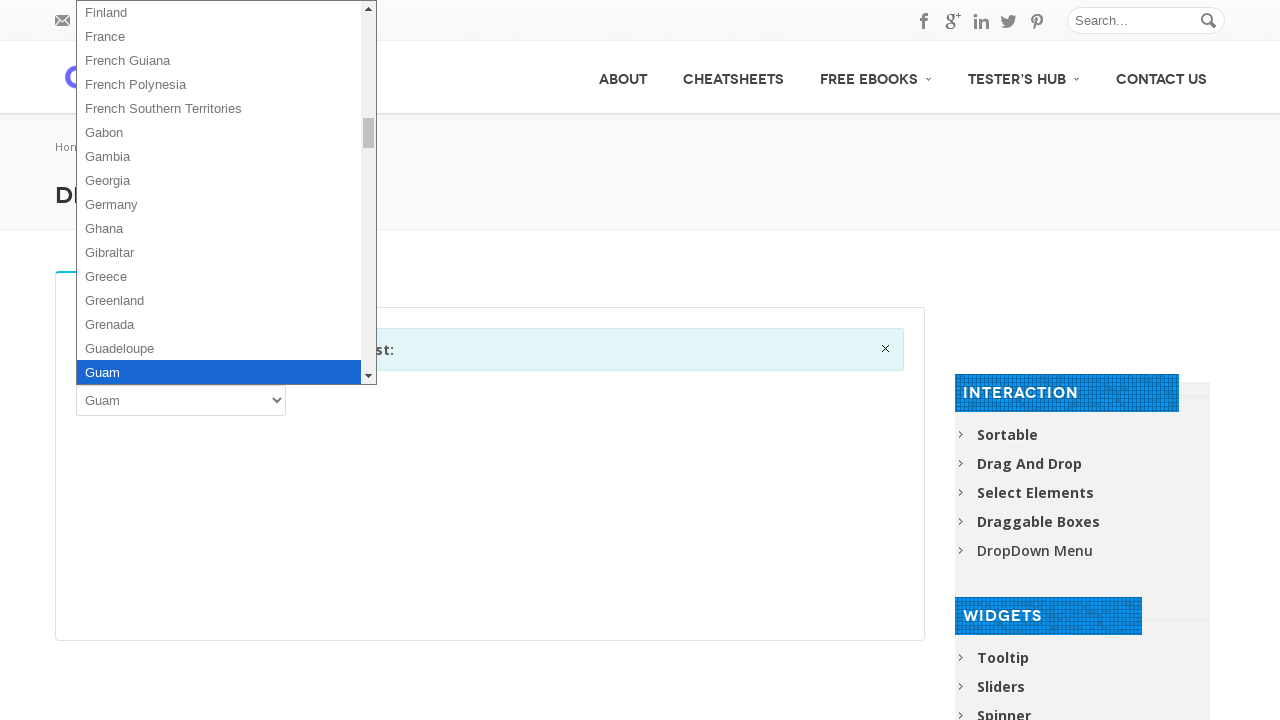

Pressed ArrowDown key (iteration 90/106)
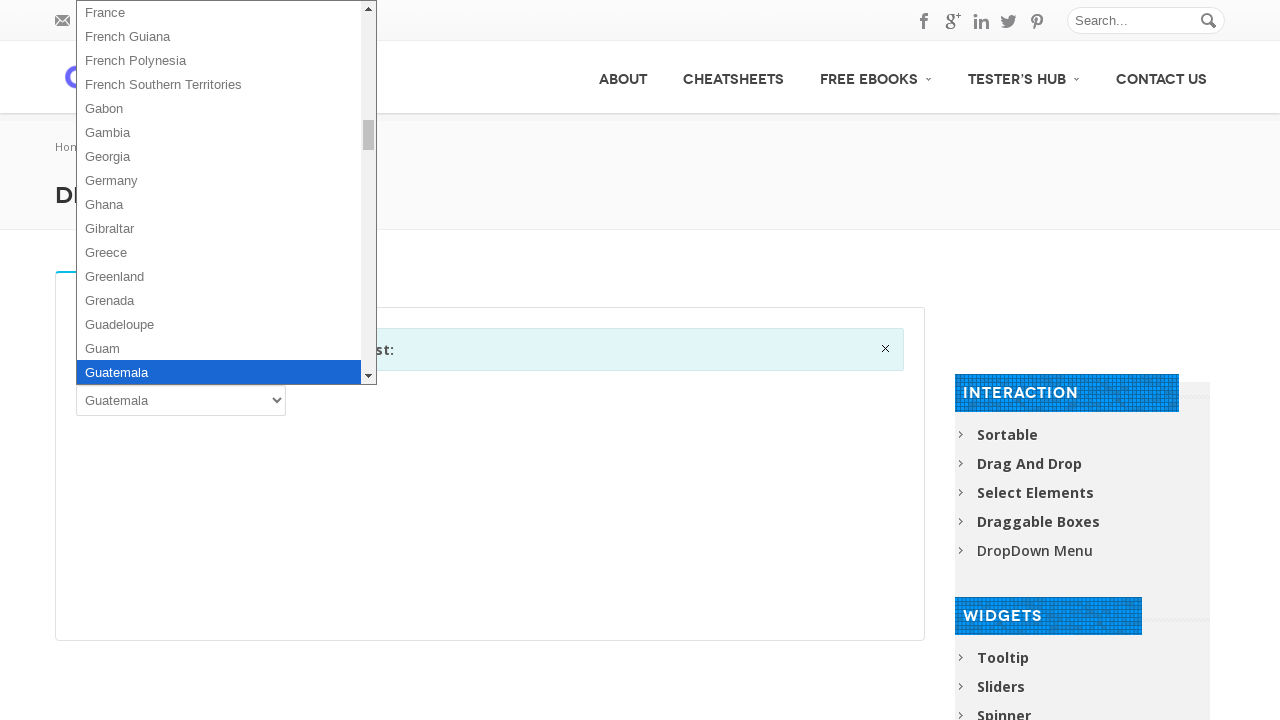

Pressed ArrowDown key (iteration 91/106)
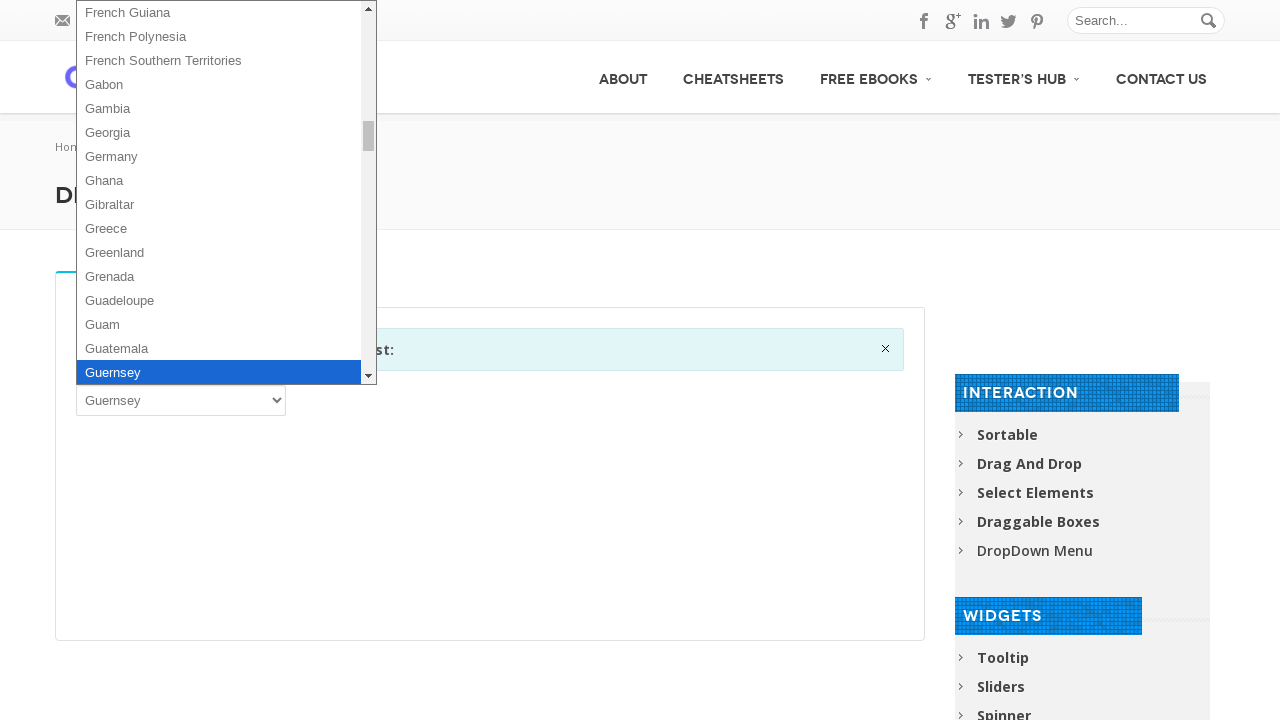

Pressed ArrowDown key (iteration 92/106)
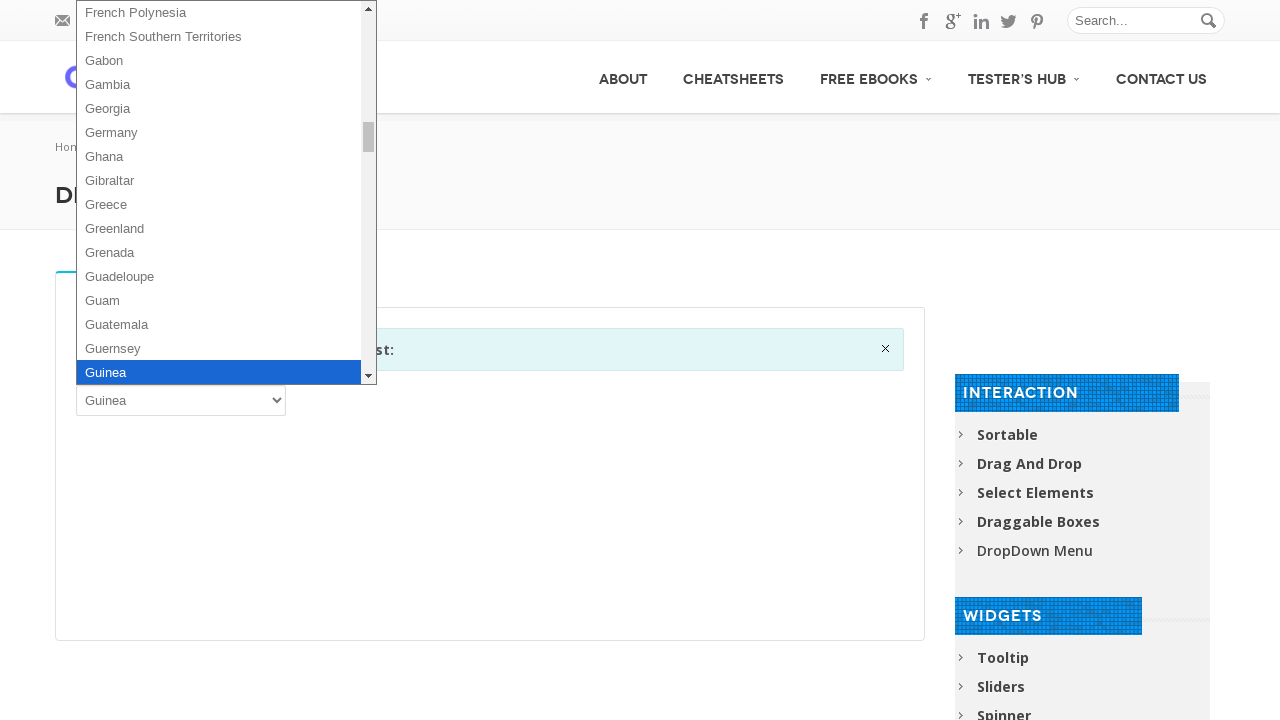

Pressed ArrowDown key (iteration 93/106)
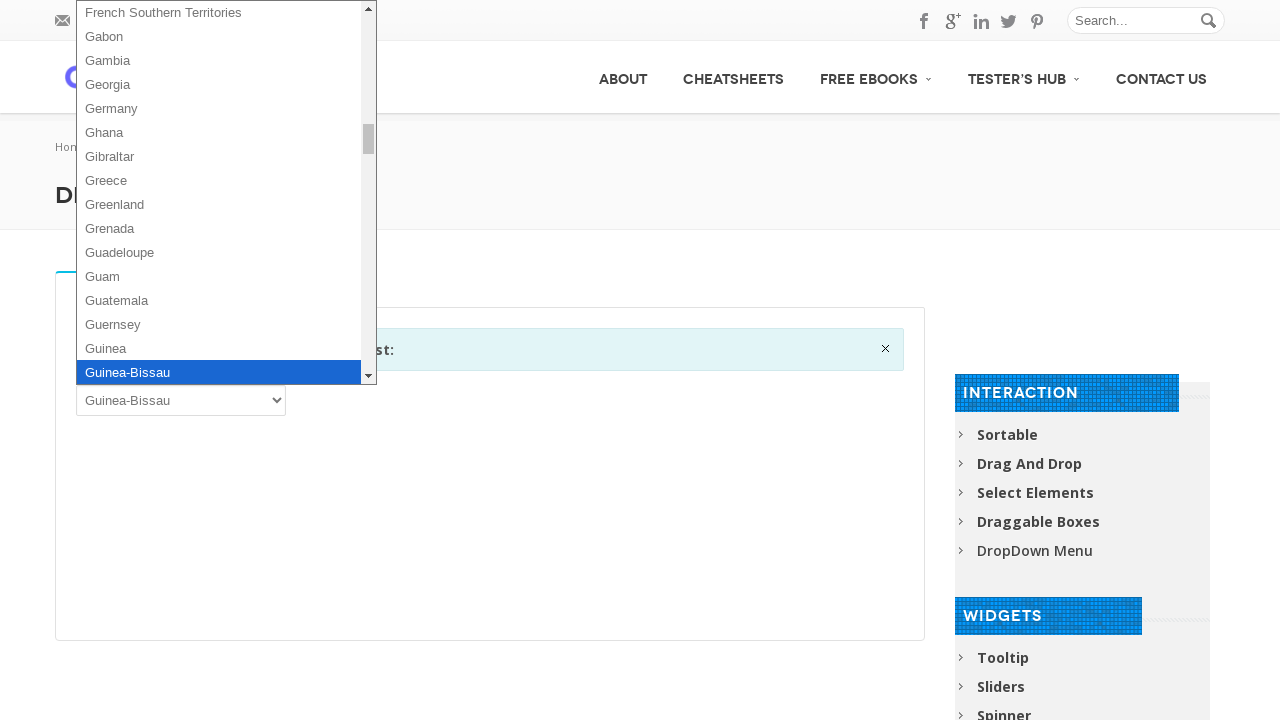

Pressed ArrowDown key (iteration 94/106)
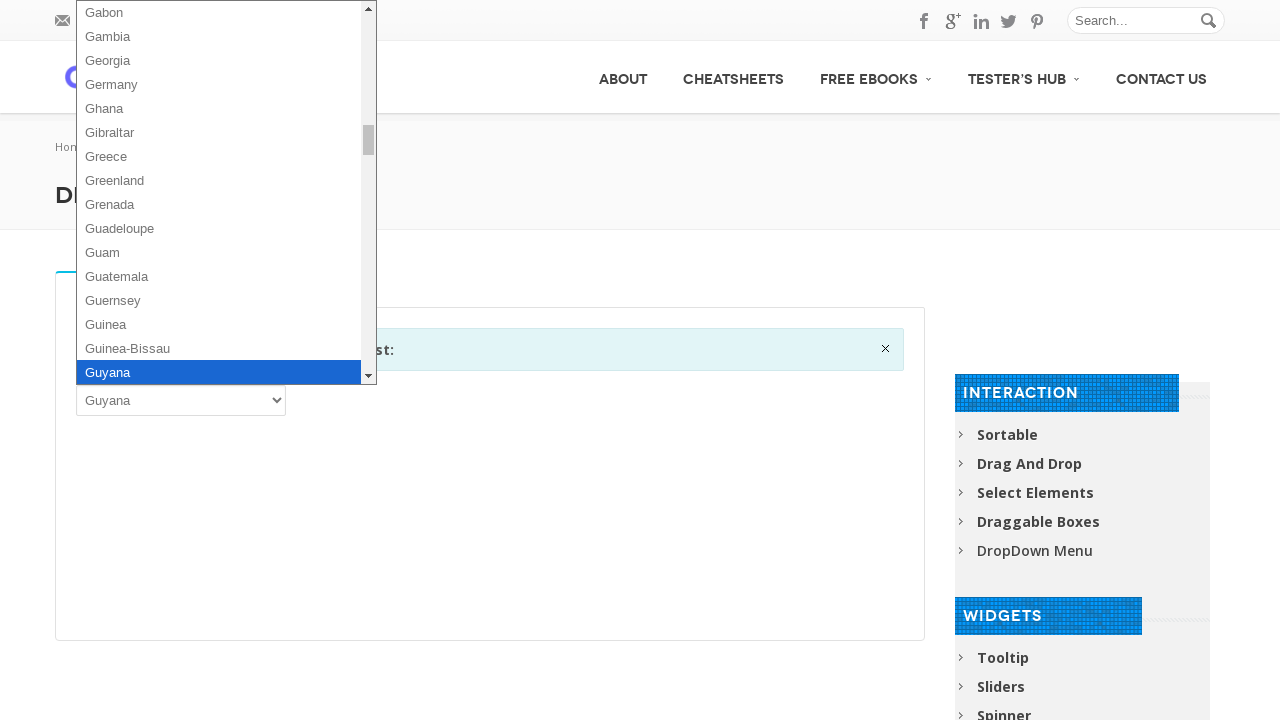

Pressed ArrowDown key (iteration 95/106)
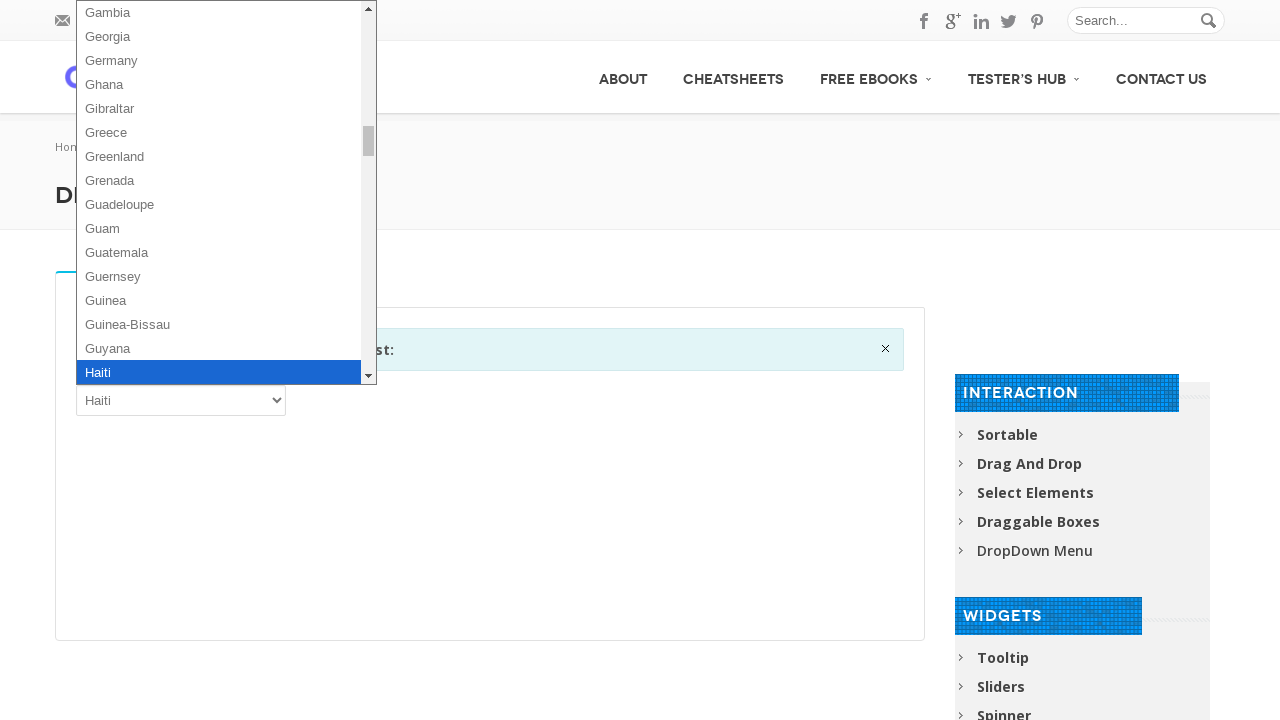

Pressed ArrowDown key (iteration 96/106)
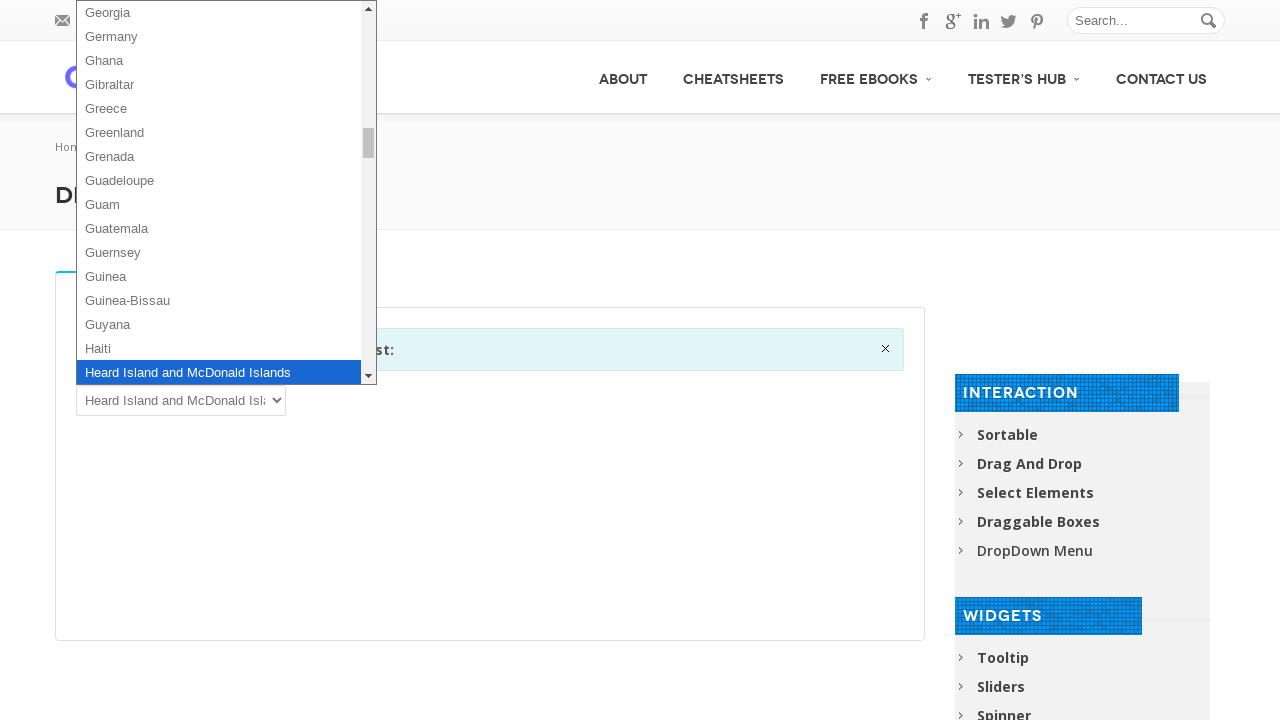

Pressed ArrowDown key (iteration 97/106)
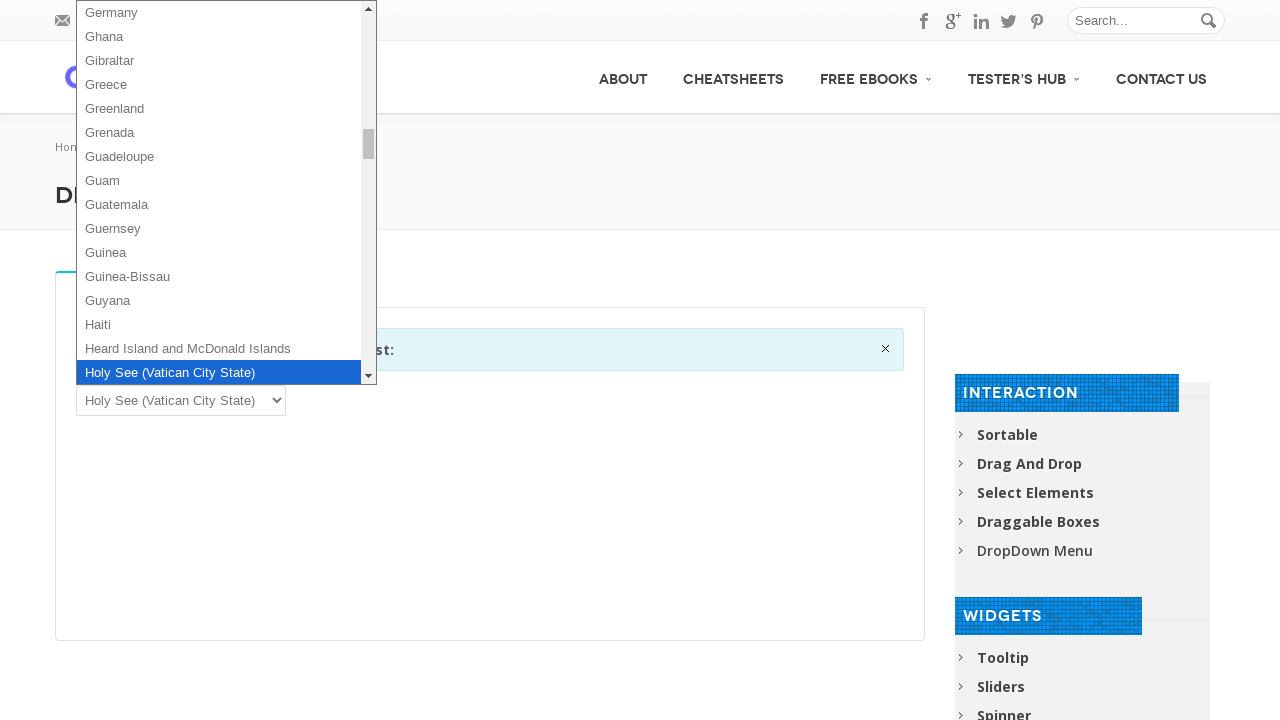

Pressed ArrowDown key (iteration 98/106)
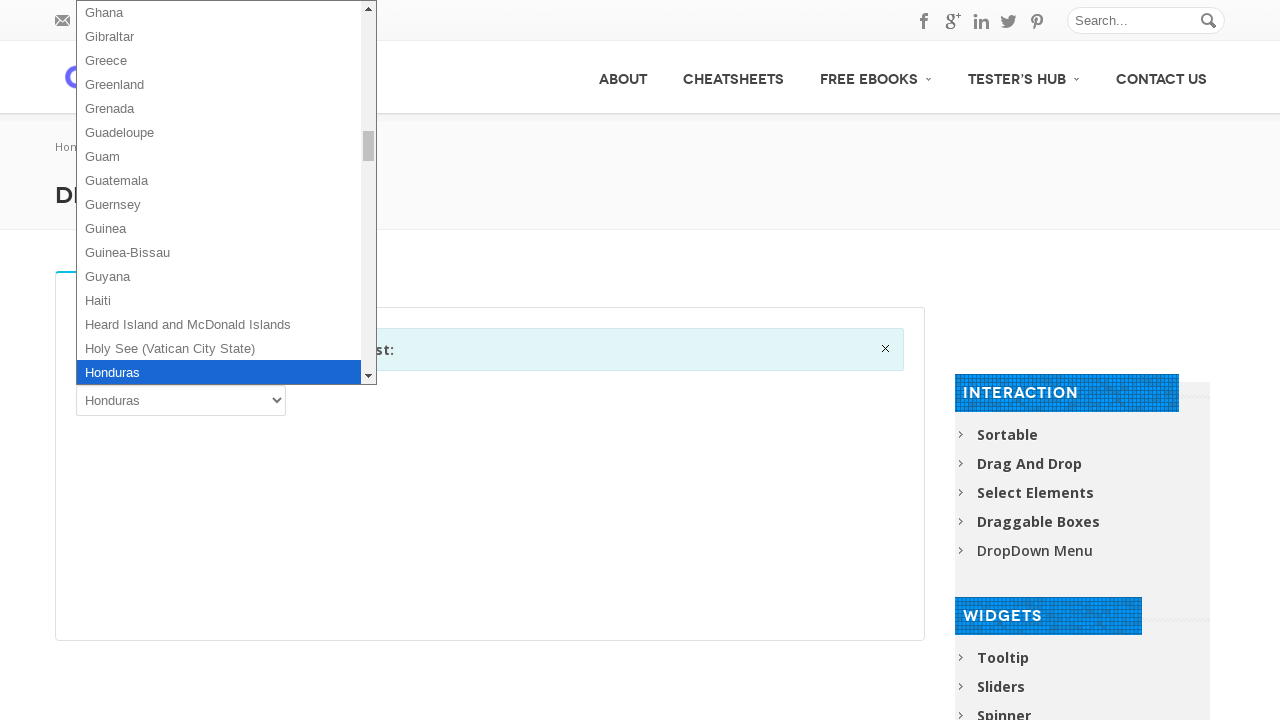

Pressed ArrowDown key (iteration 99/106)
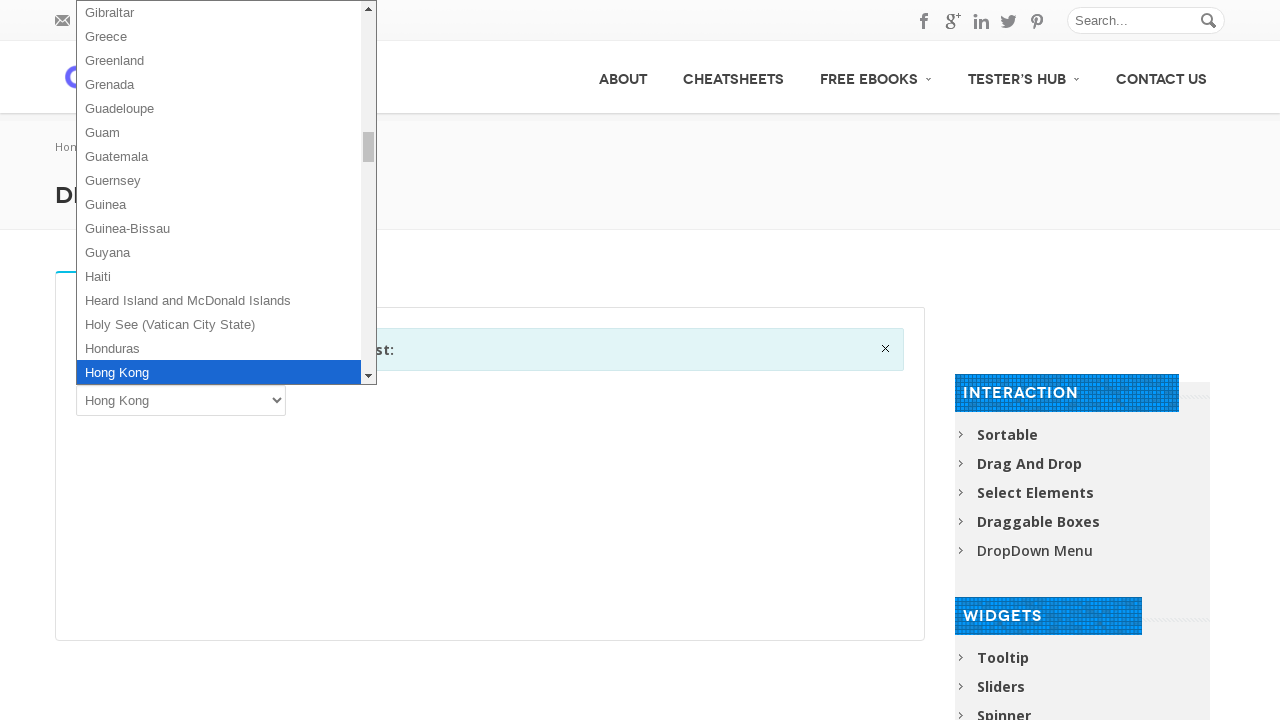

Pressed ArrowDown key (iteration 100/106)
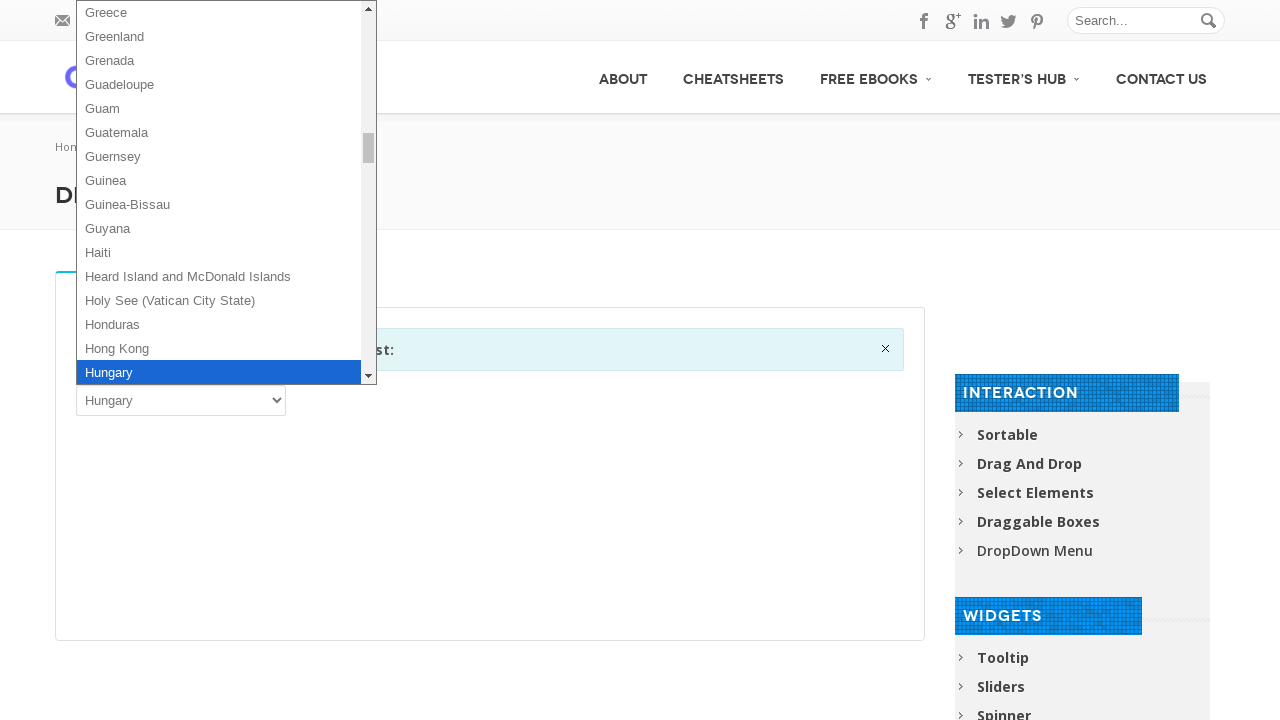

Pressed ArrowDown key (iteration 101/106)
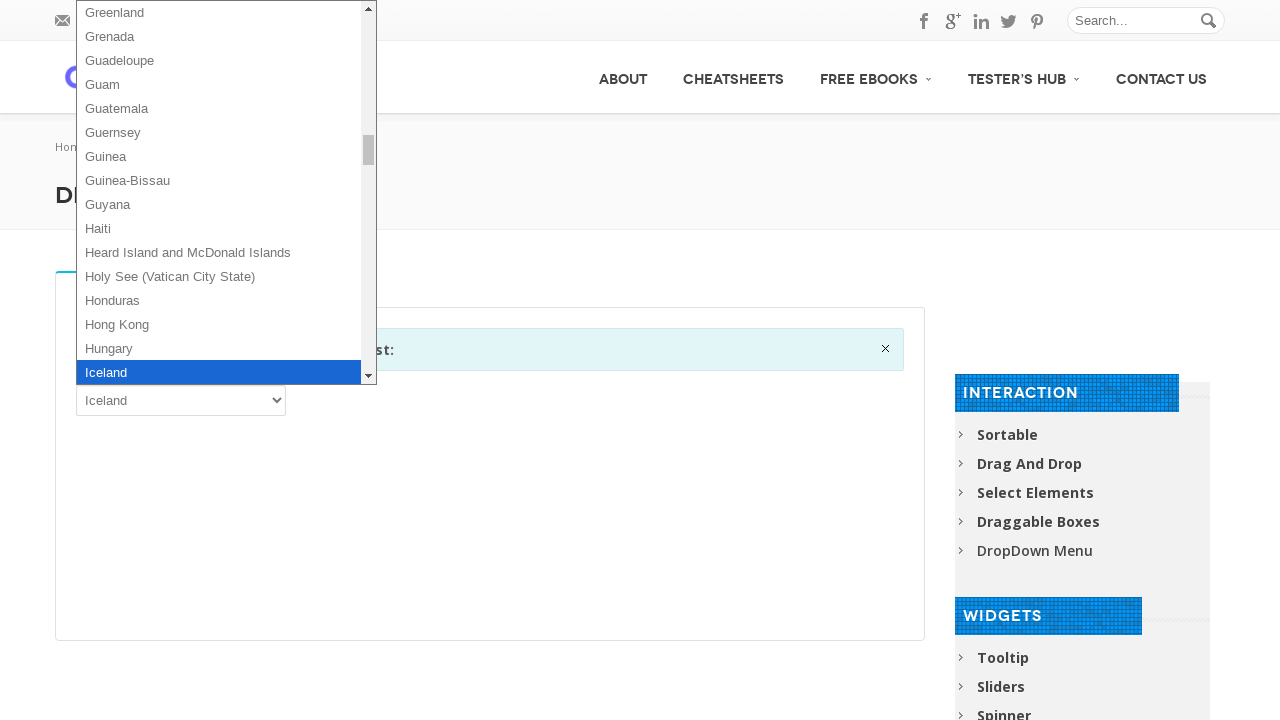

Pressed ArrowDown key (iteration 102/106)
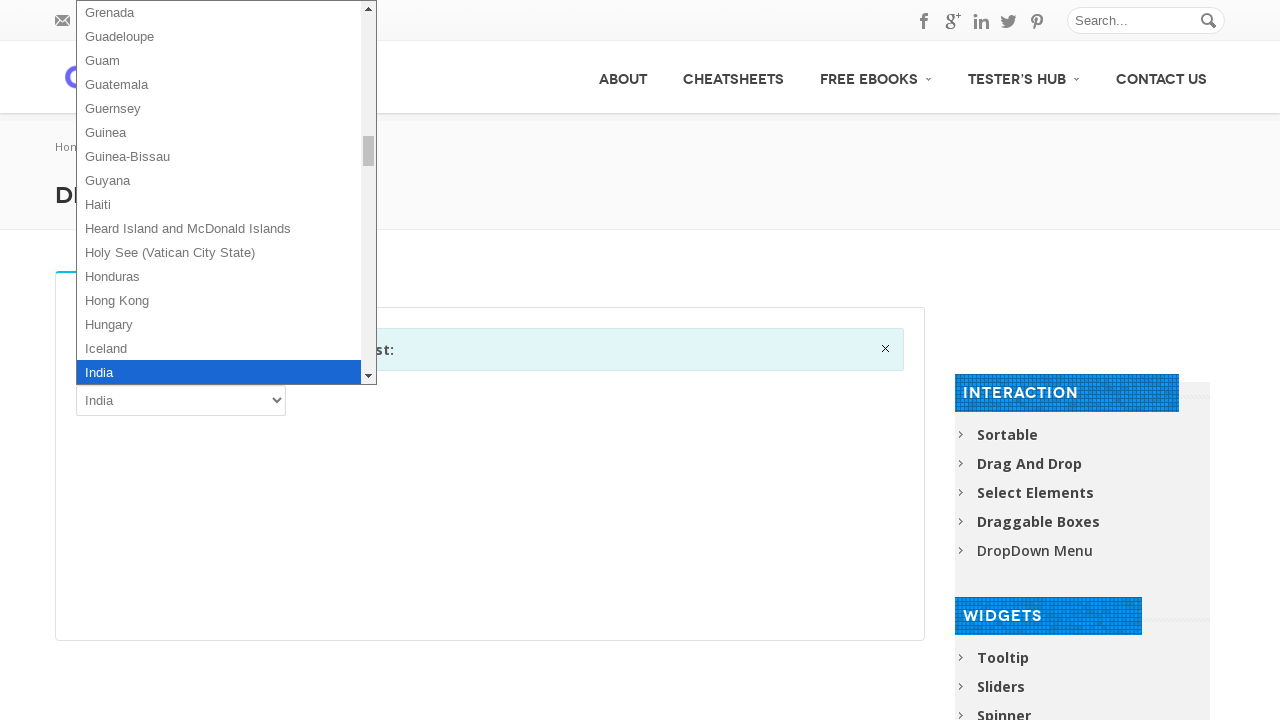

Pressed ArrowDown key (iteration 103/106)
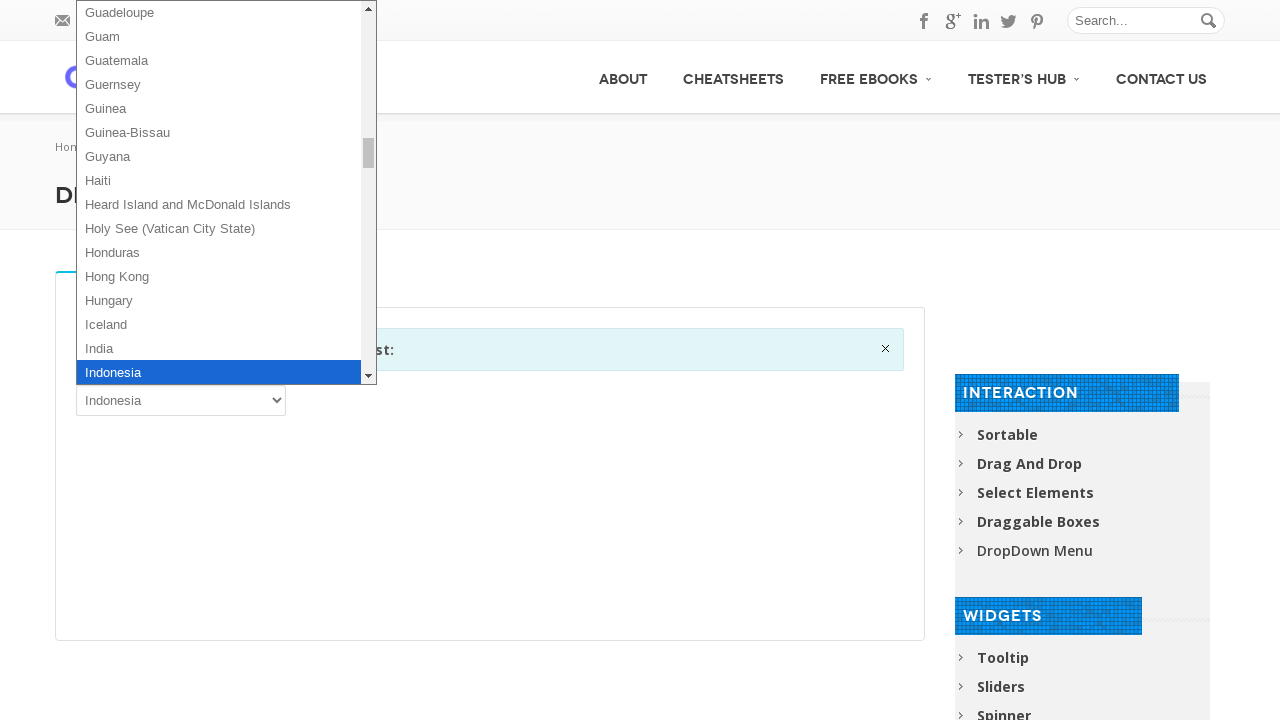

Pressed ArrowDown key (iteration 104/106)
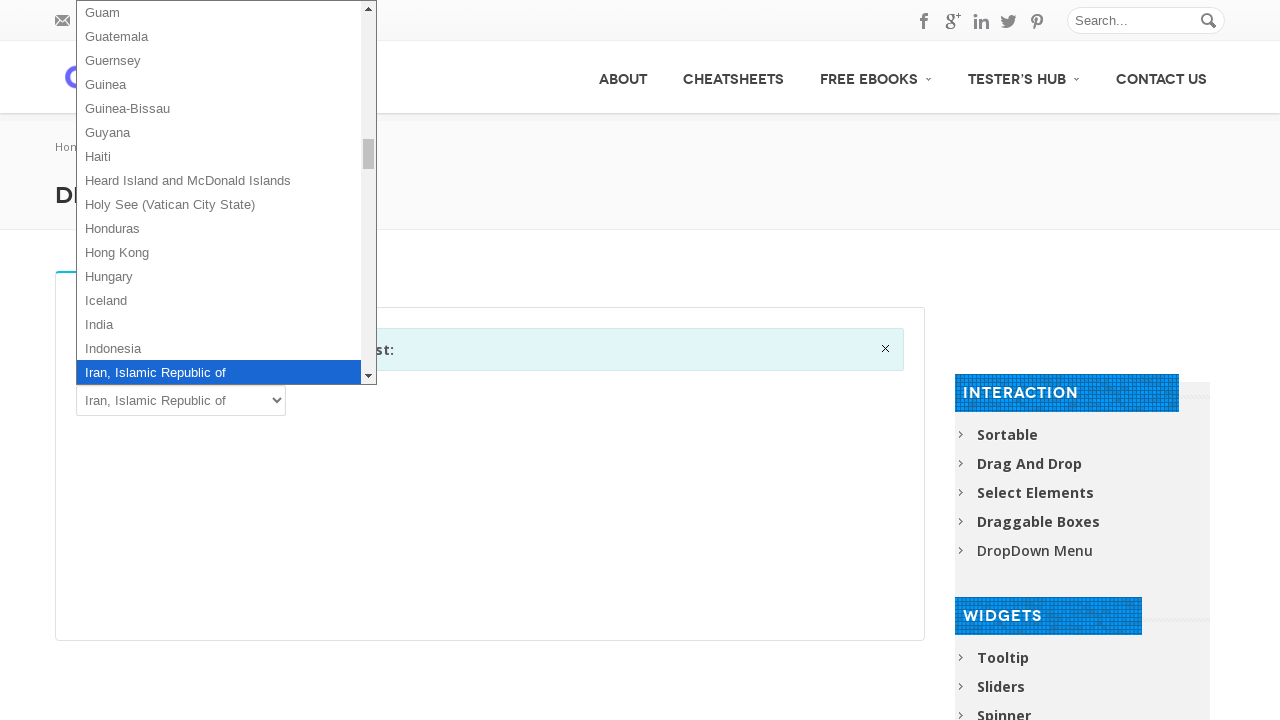

Pressed ArrowDown key (iteration 105/106)
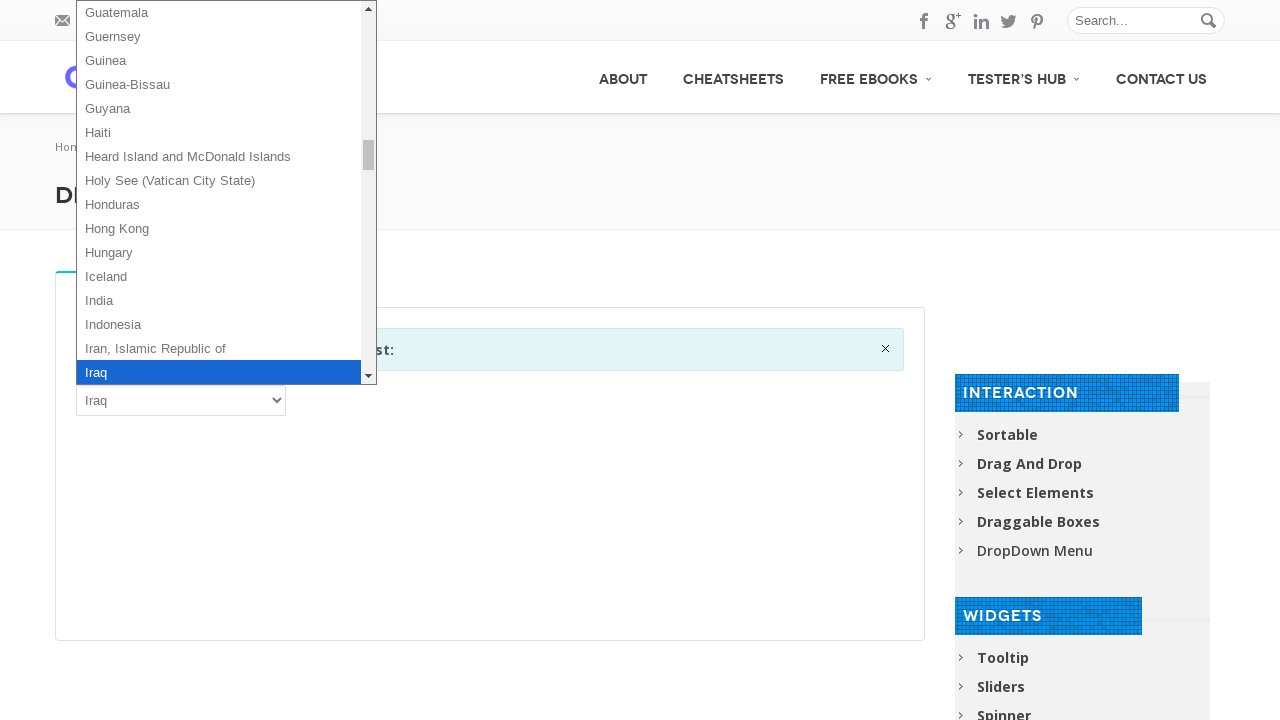

Pressed ArrowDown key (iteration 106/106)
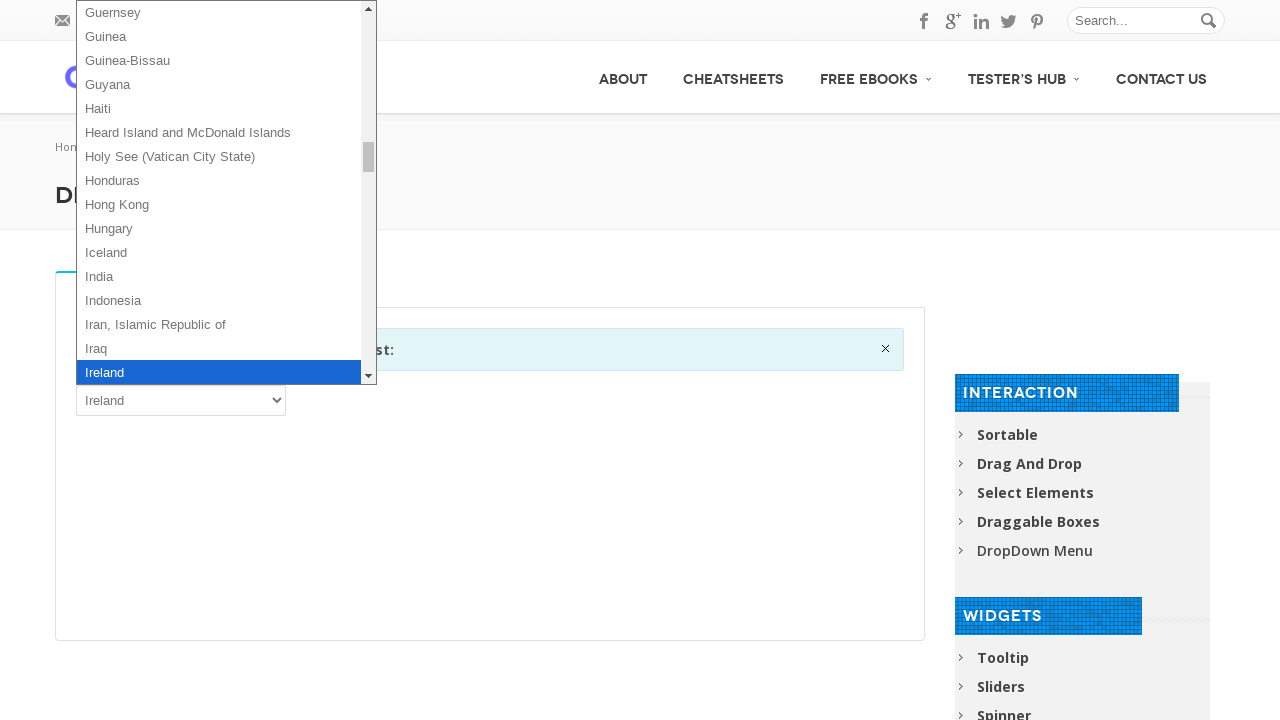

Pressed Enter to select the current dropdown option
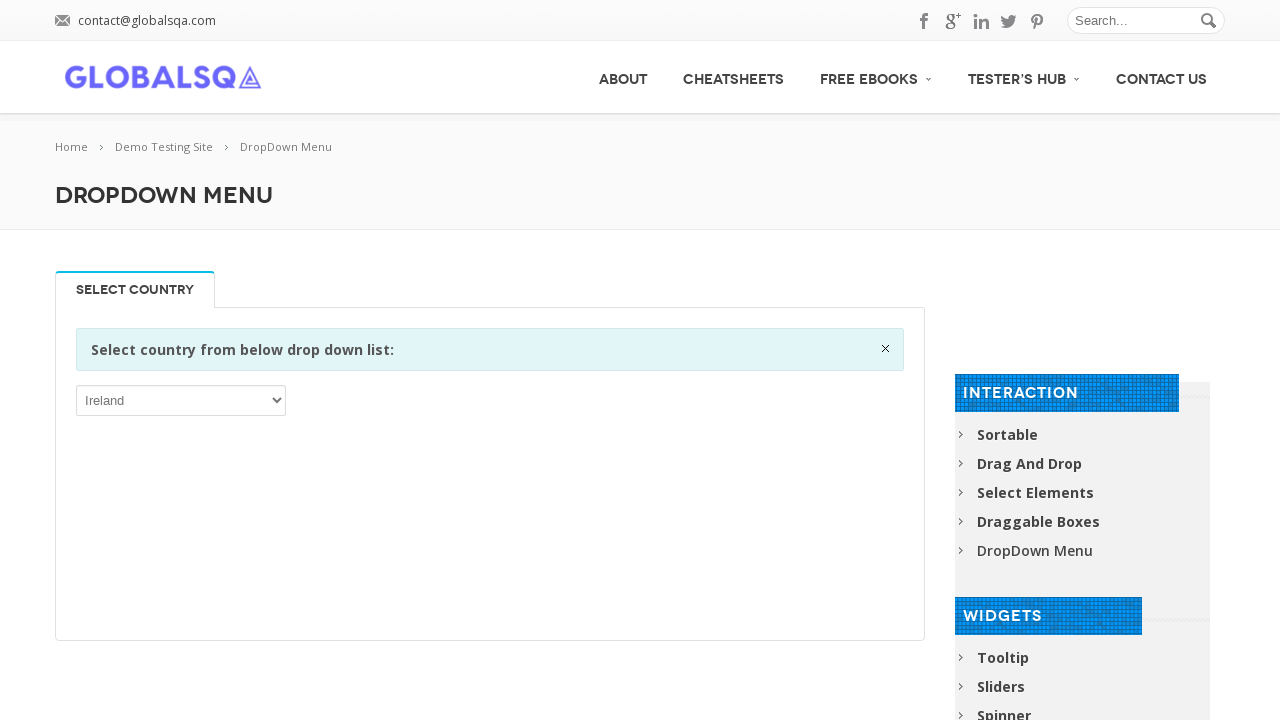

Waited 2000ms to observe the selection result
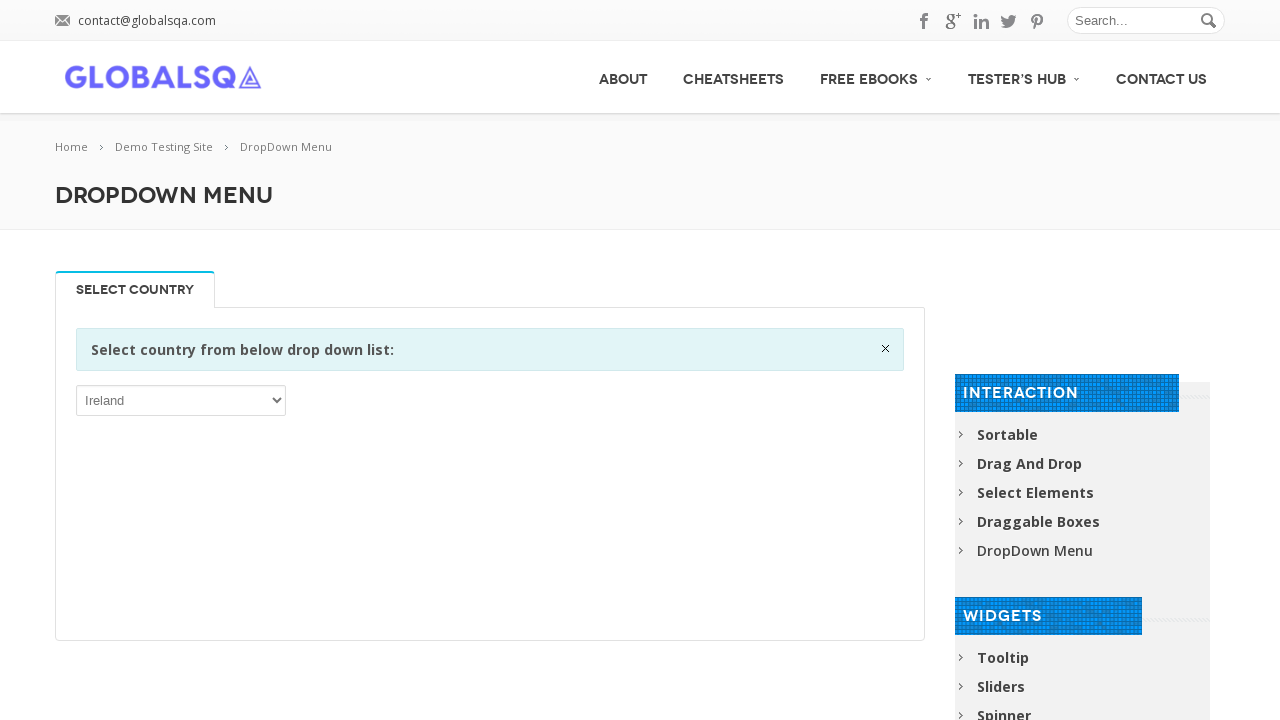

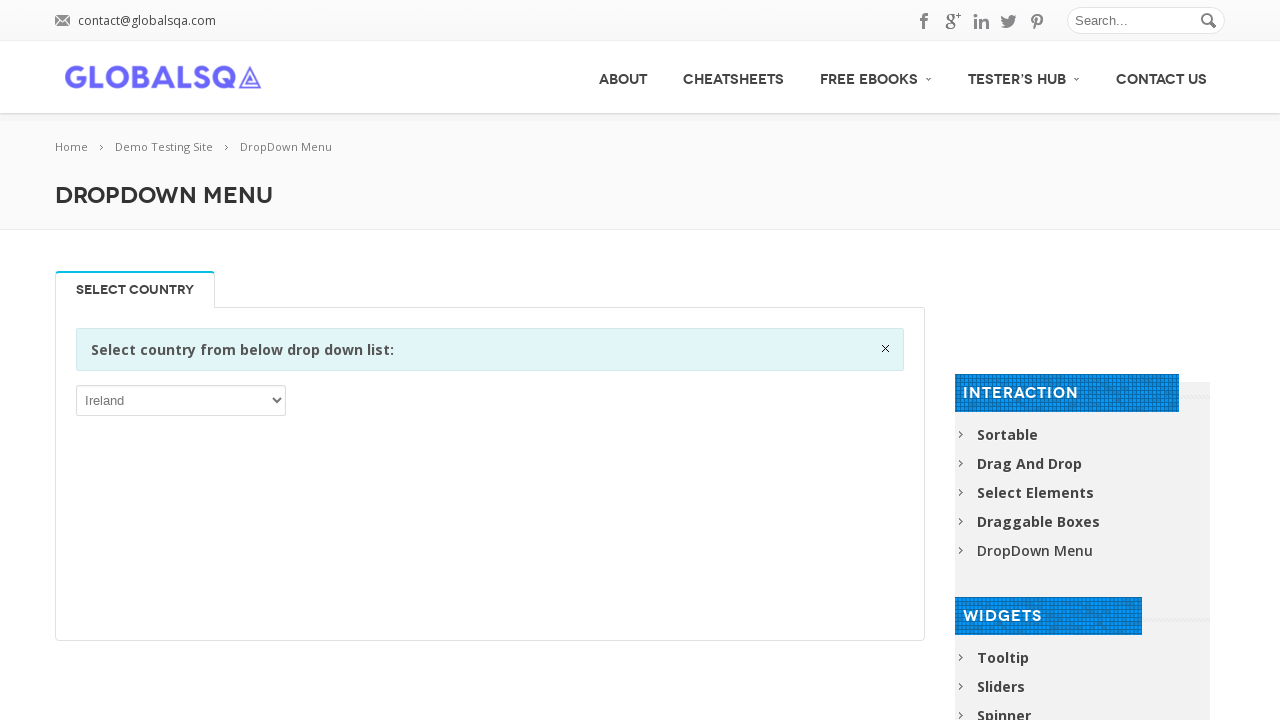